Tests filling a large form with multiple input fields by entering text into all input elements and submitting the form

Starting URL: http://suninjuly.github.io/huge_form.html

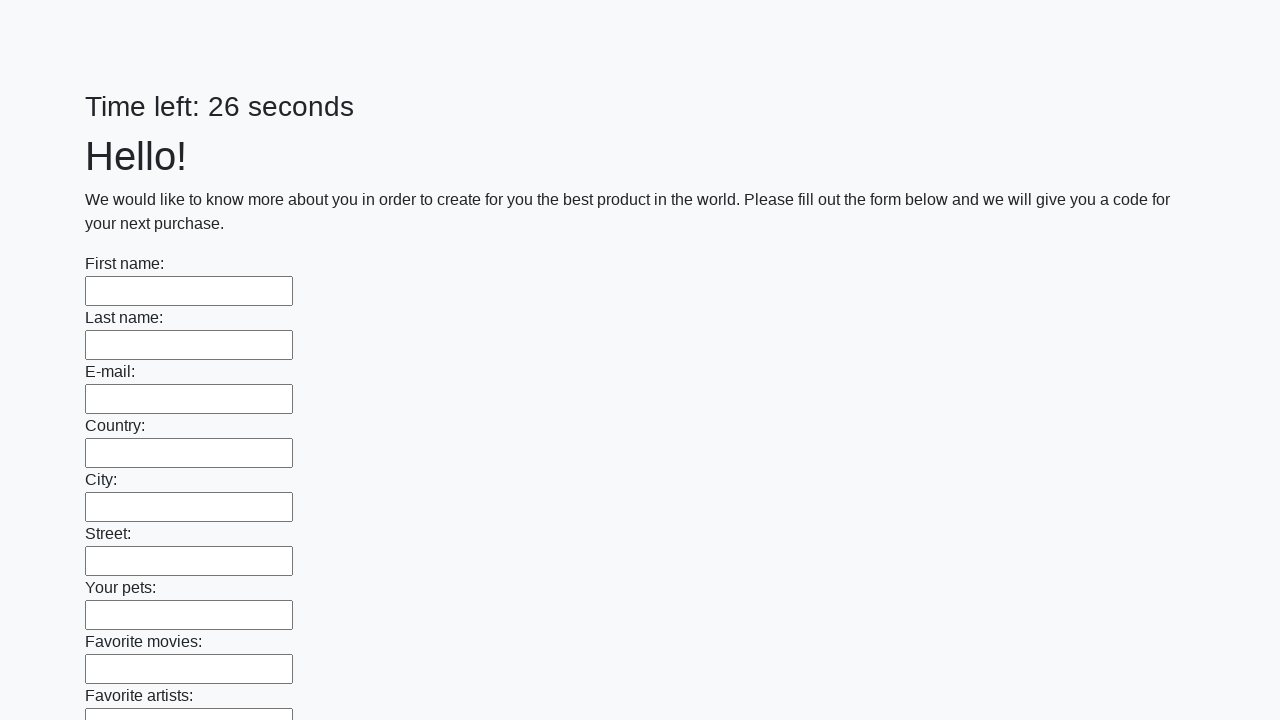

Located all input elements on the huge form
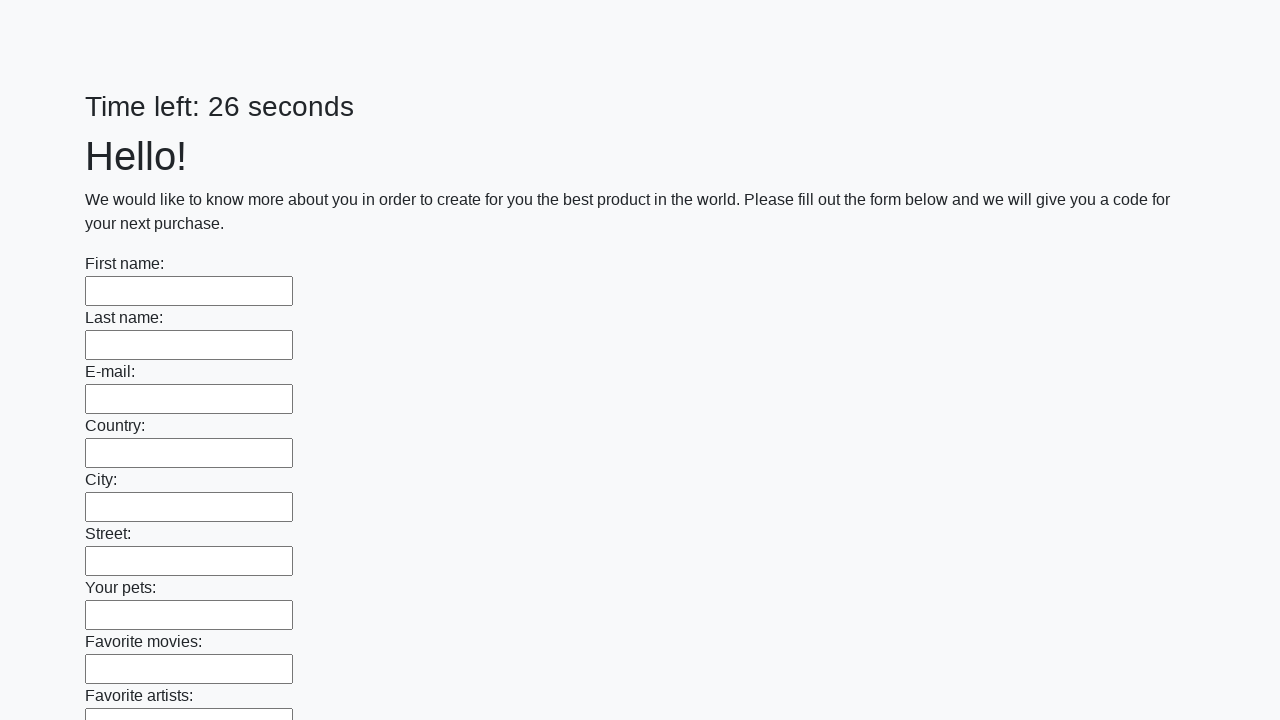

Filled an input field with 'Test' on input >> nth=0
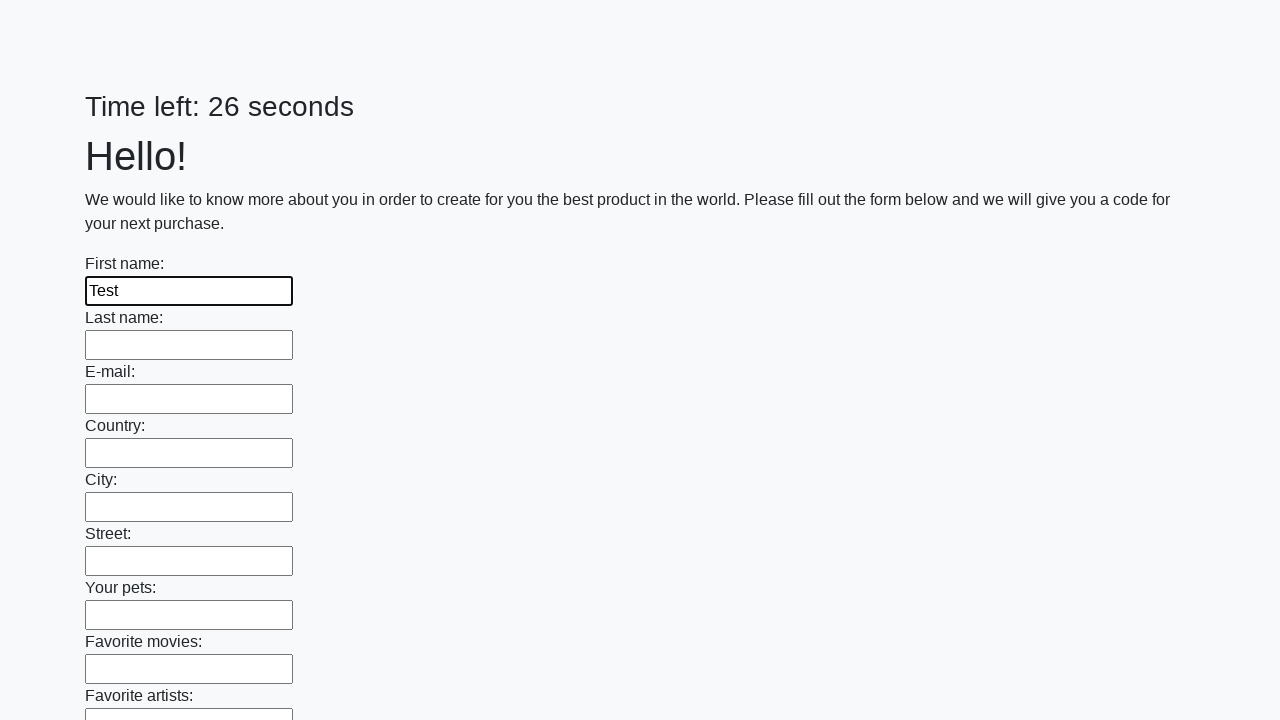

Filled an input field with 'Test' on input >> nth=1
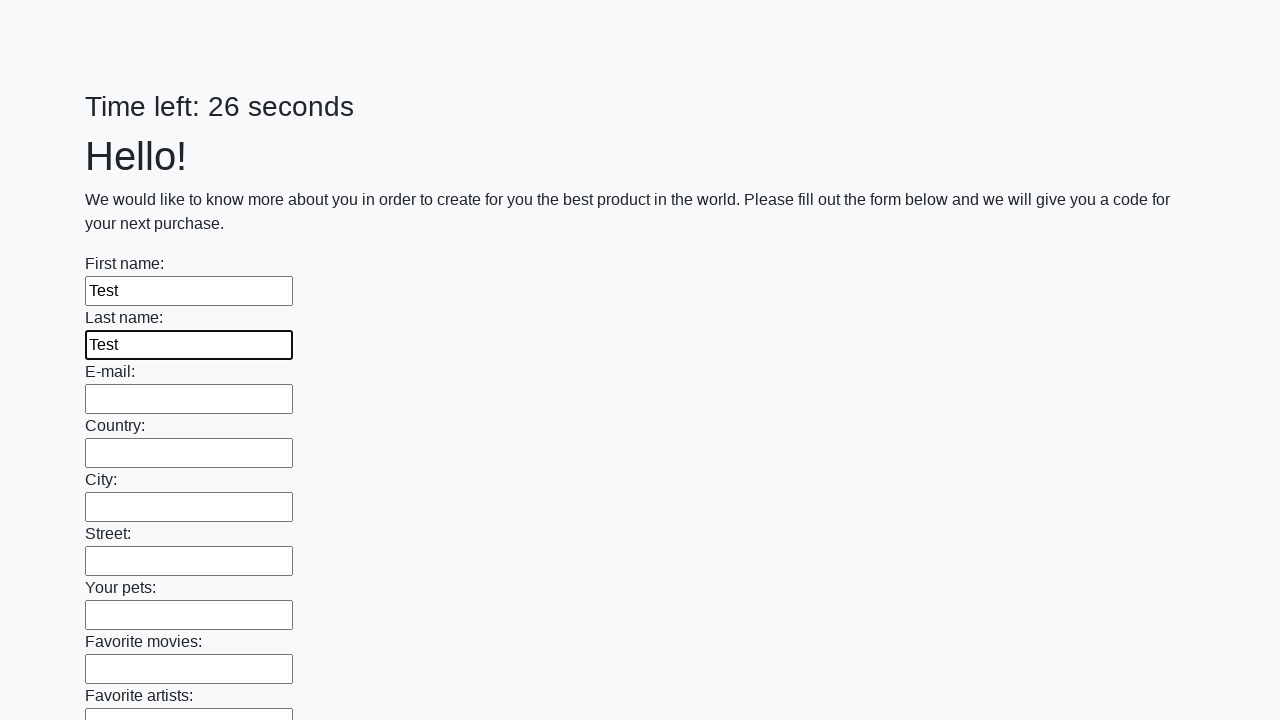

Filled an input field with 'Test' on input >> nth=2
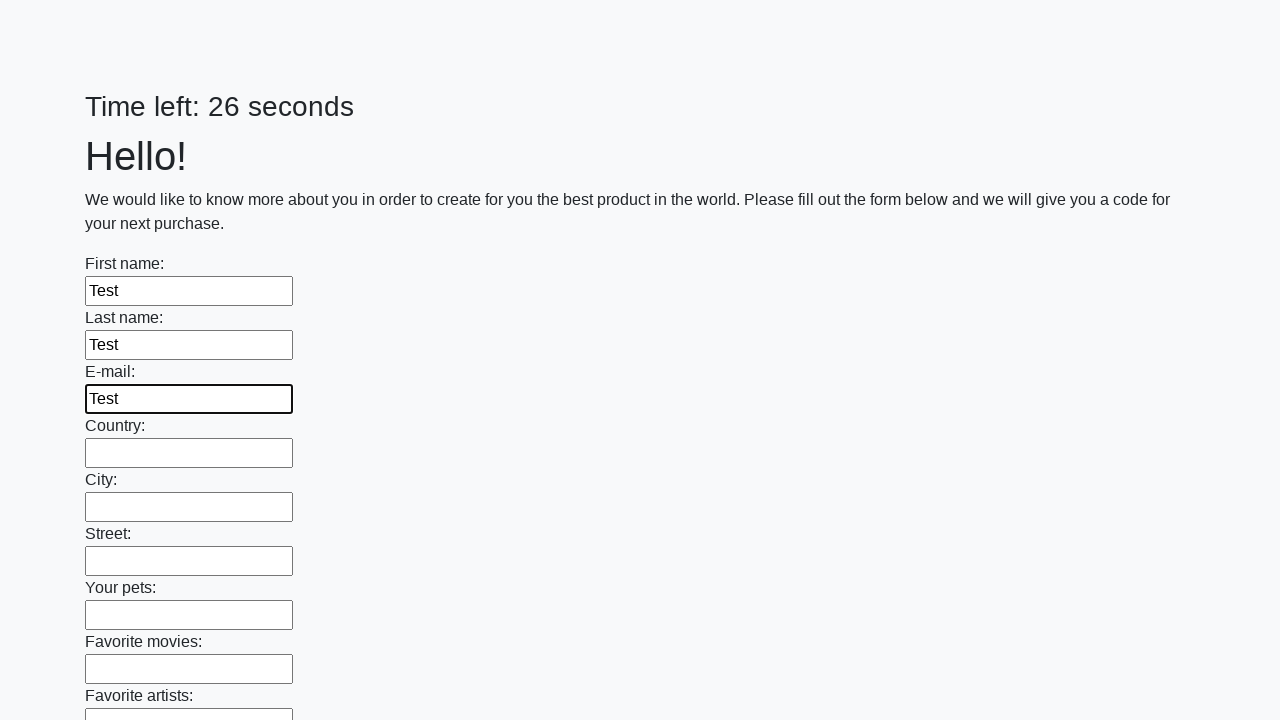

Filled an input field with 'Test' on input >> nth=3
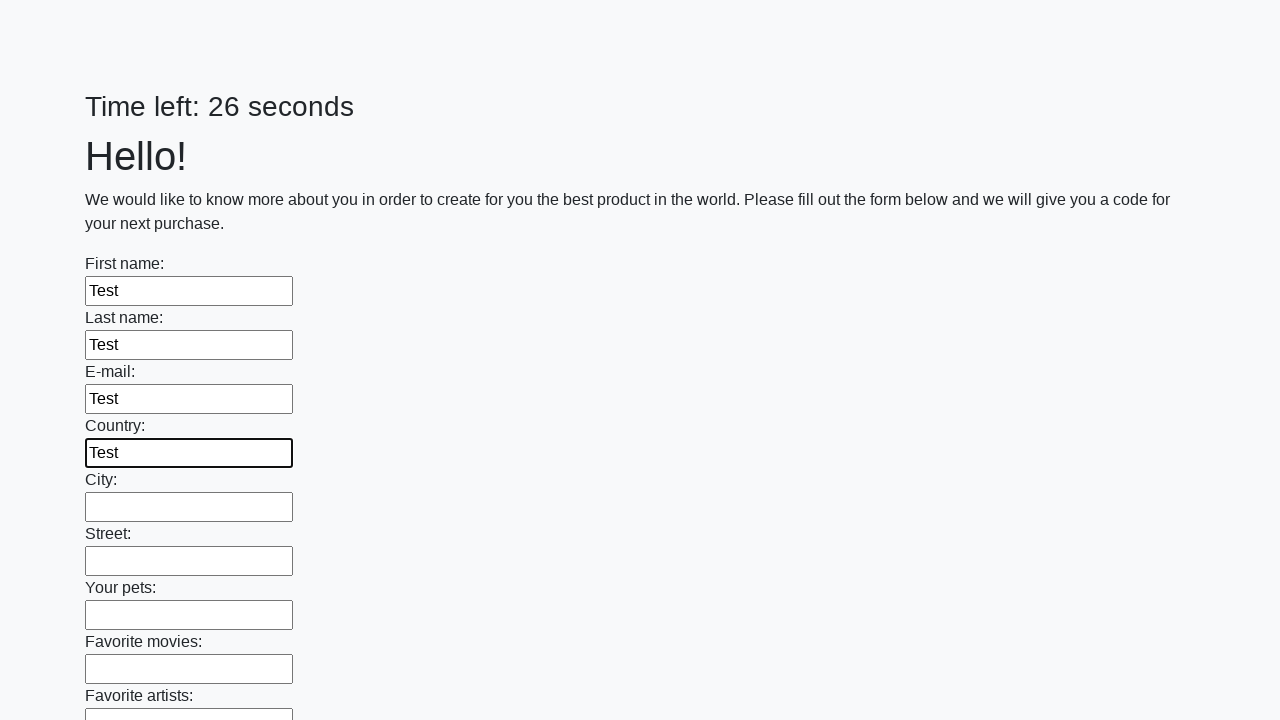

Filled an input field with 'Test' on input >> nth=4
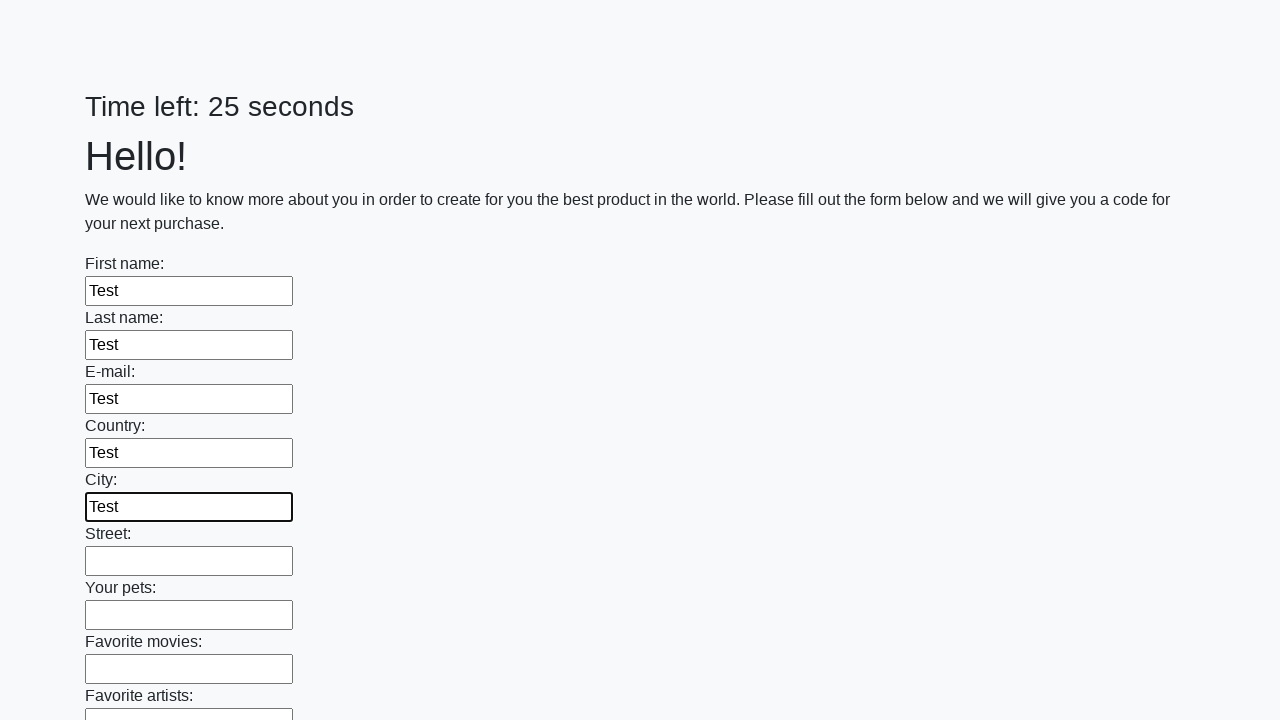

Filled an input field with 'Test' on input >> nth=5
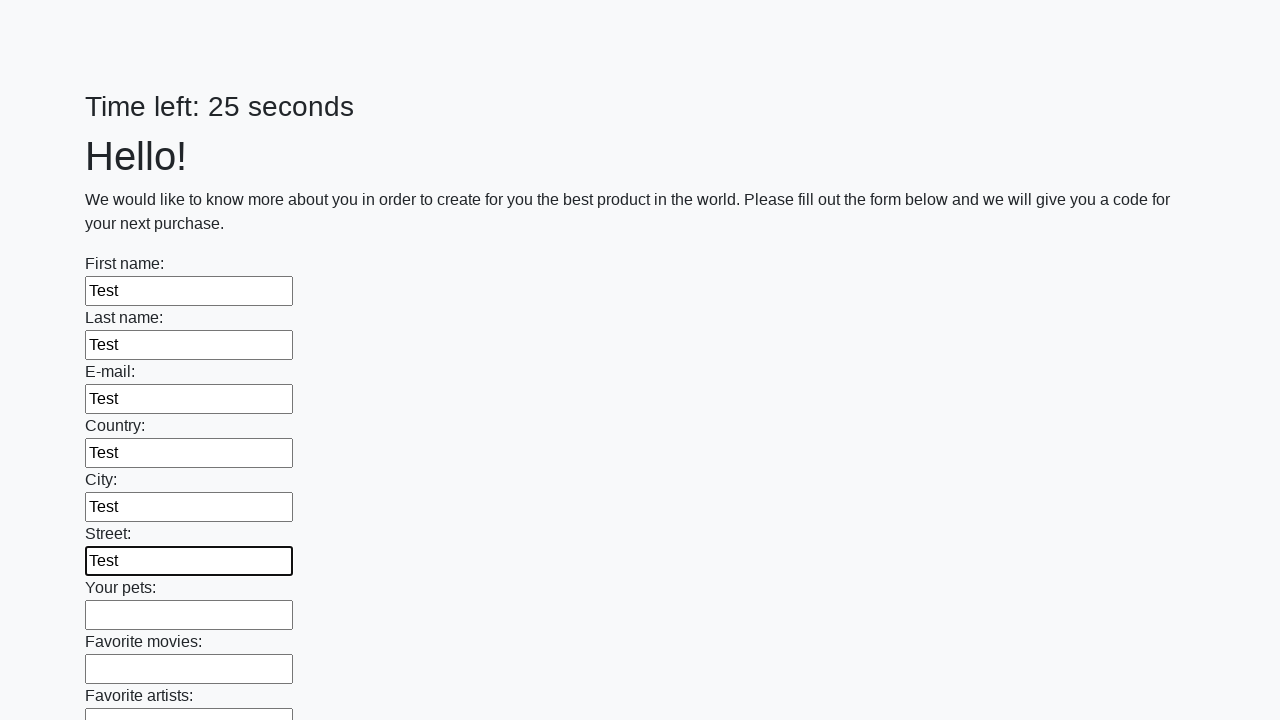

Filled an input field with 'Test' on input >> nth=6
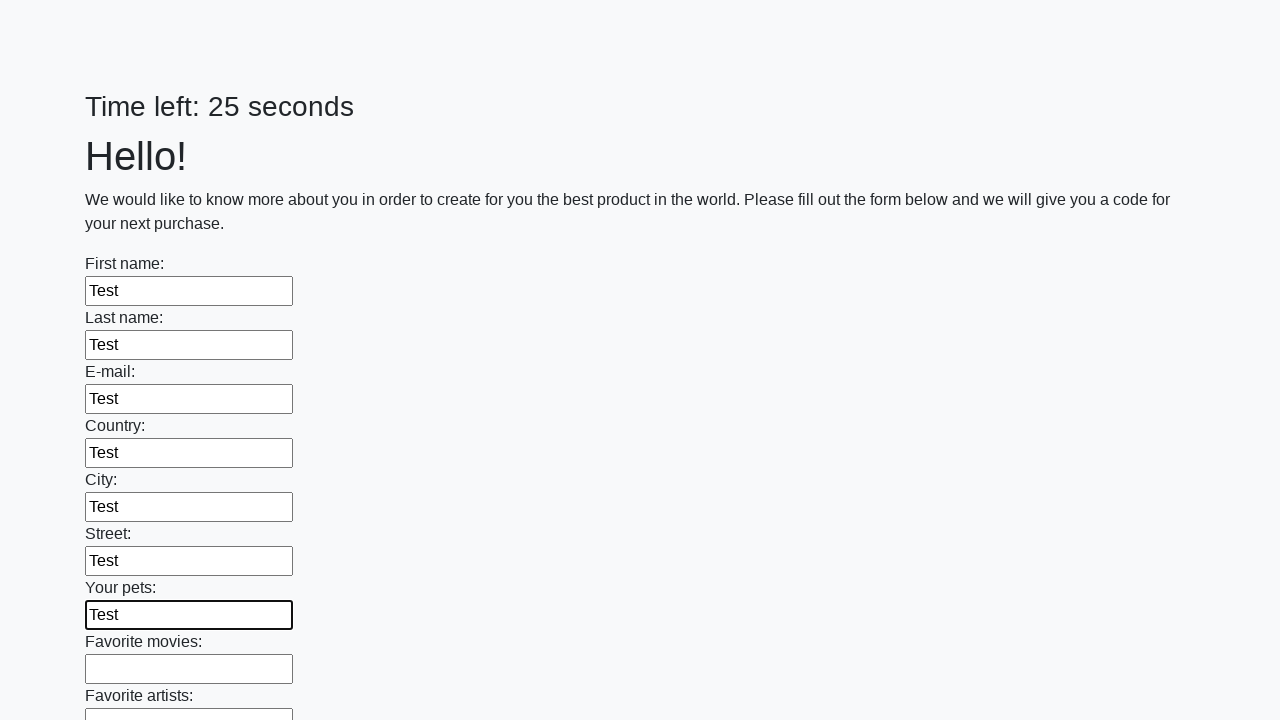

Filled an input field with 'Test' on input >> nth=7
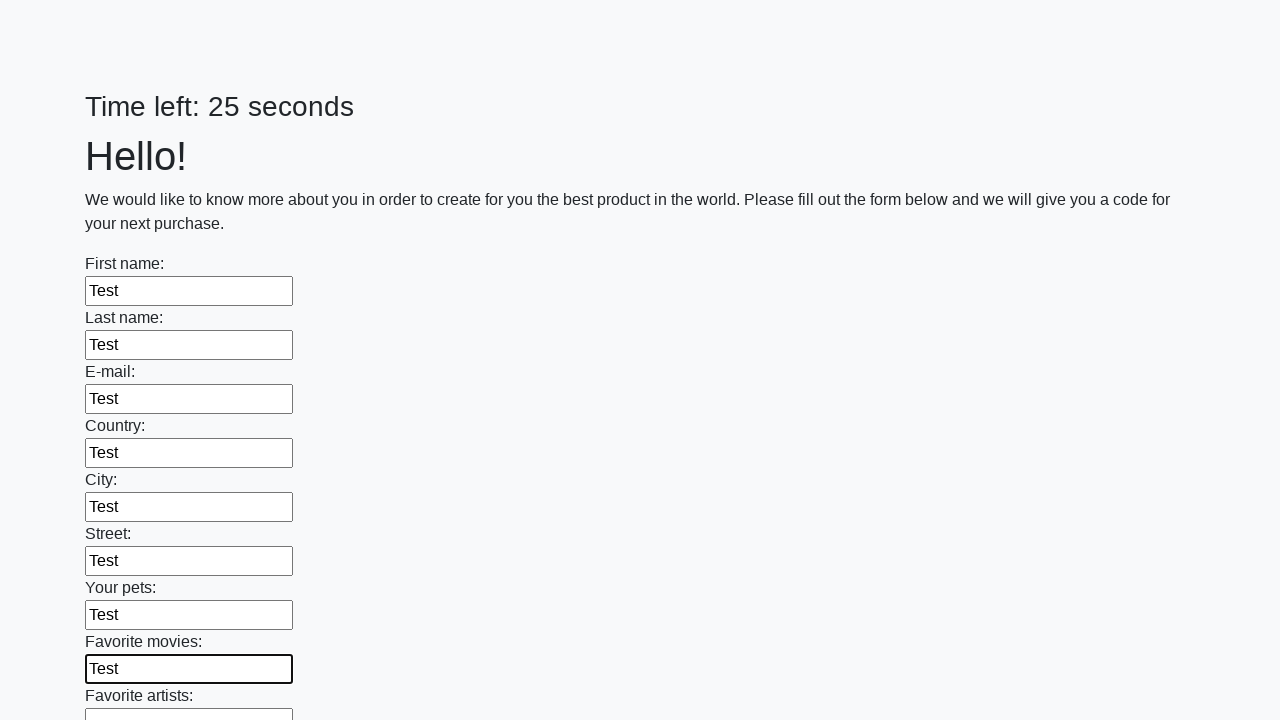

Filled an input field with 'Test' on input >> nth=8
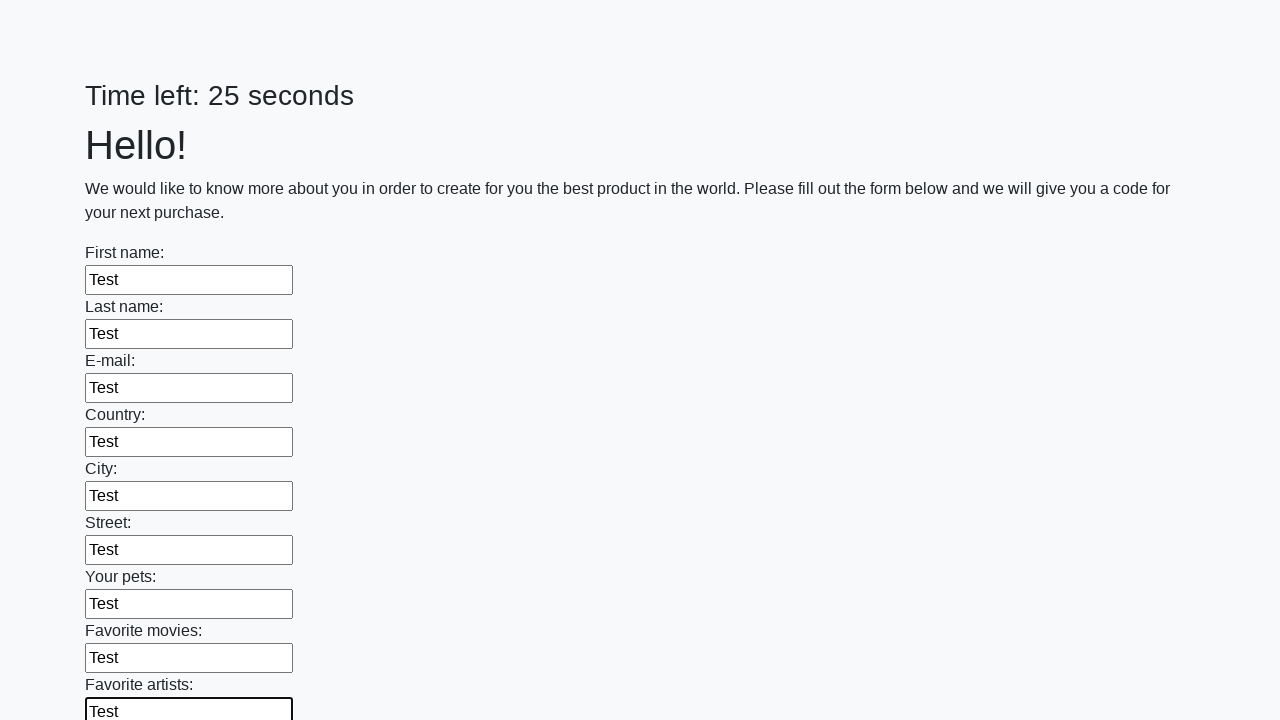

Filled an input field with 'Test' on input >> nth=9
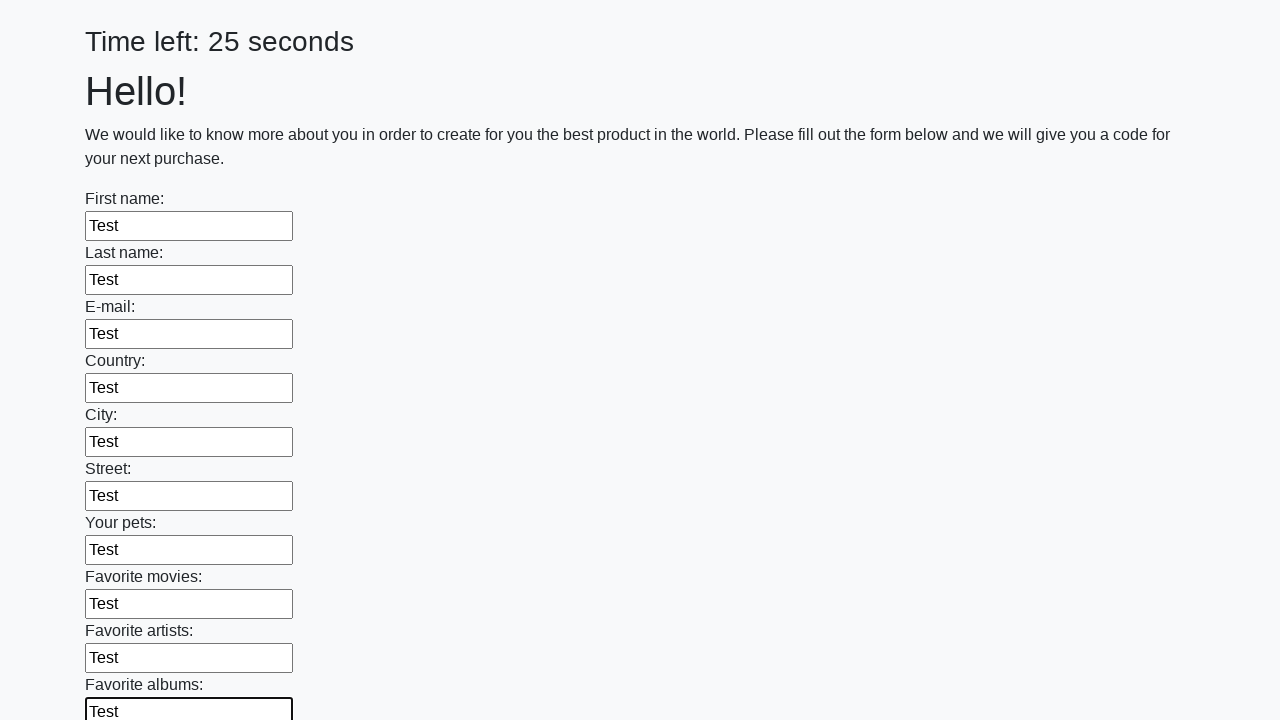

Filled an input field with 'Test' on input >> nth=10
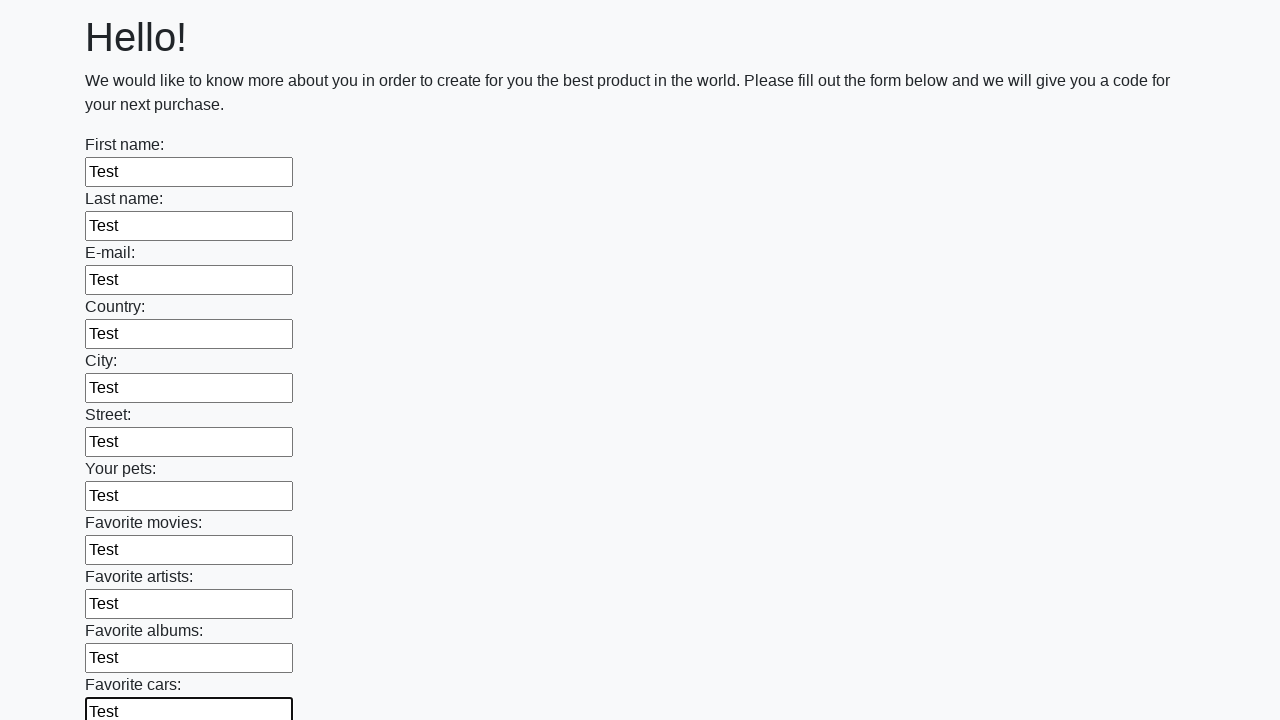

Filled an input field with 'Test' on input >> nth=11
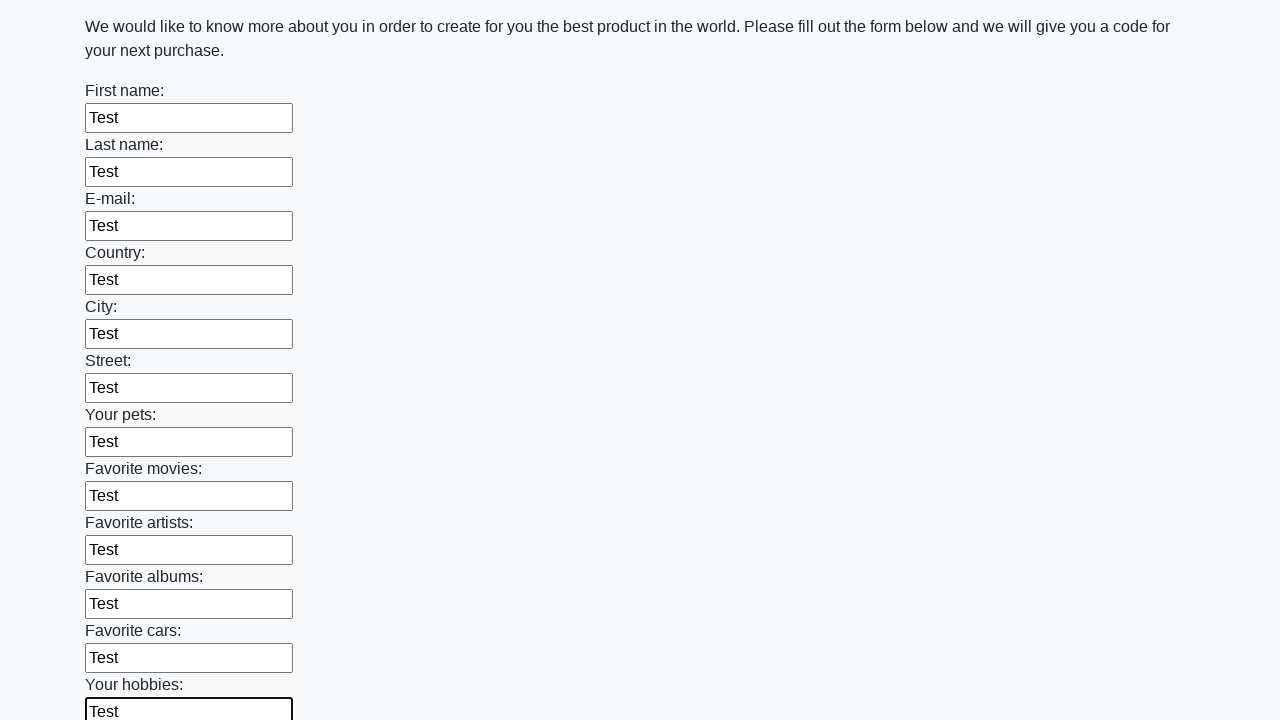

Filled an input field with 'Test' on input >> nth=12
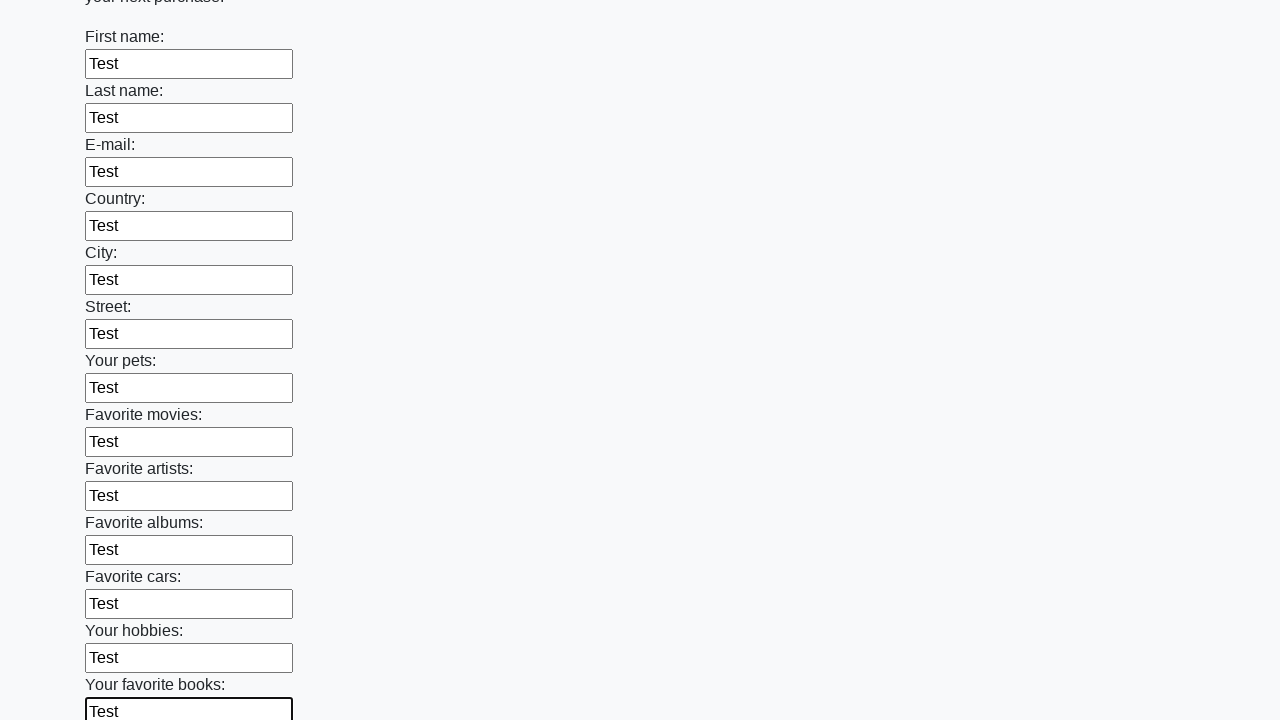

Filled an input field with 'Test' on input >> nth=13
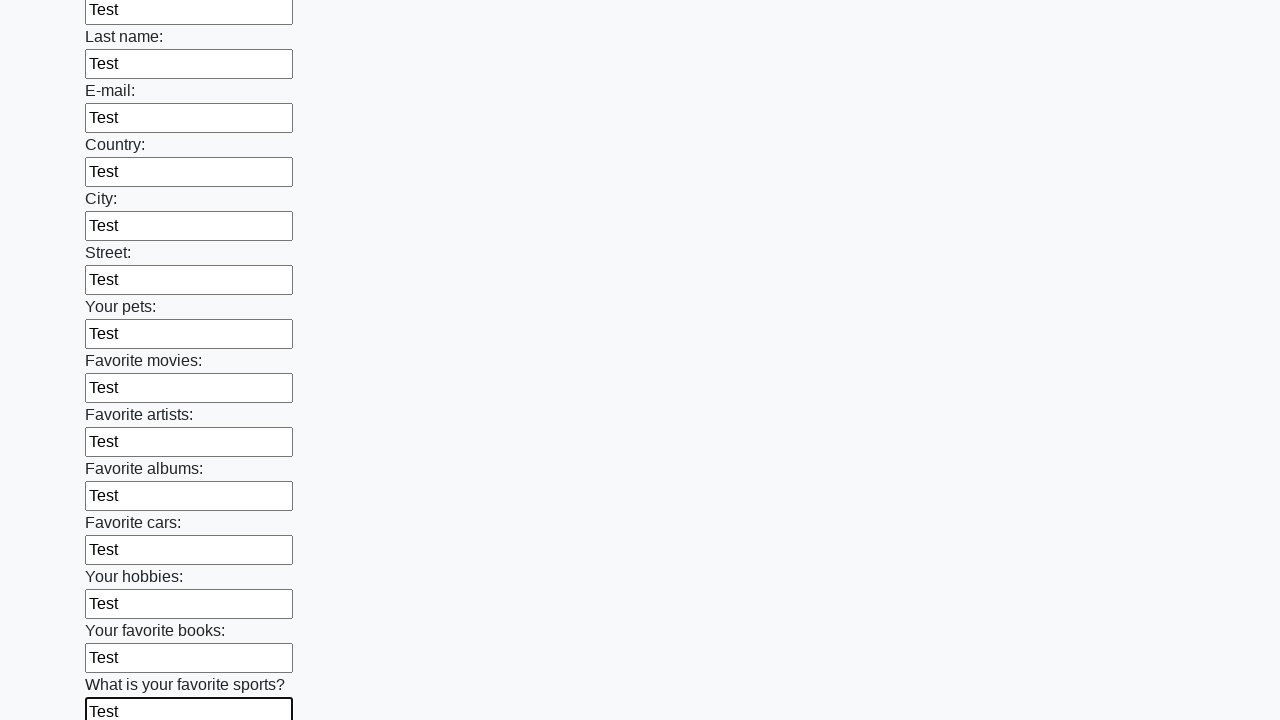

Filled an input field with 'Test' on input >> nth=14
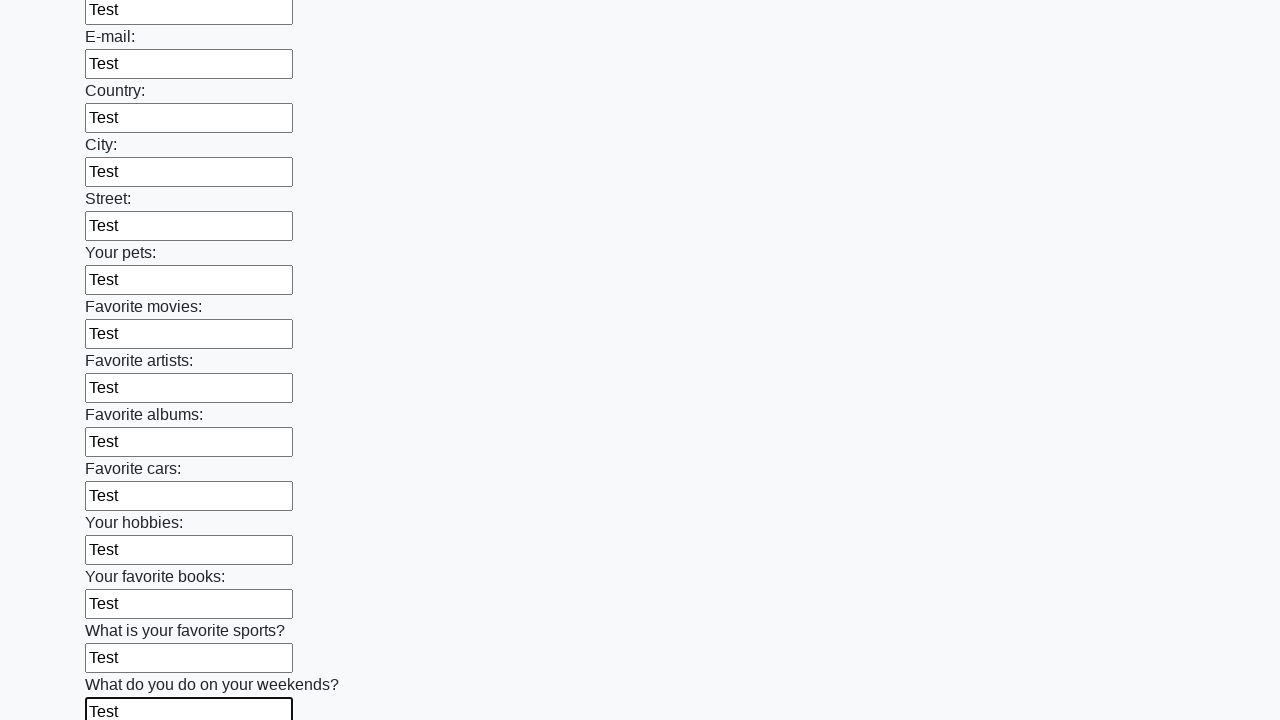

Filled an input field with 'Test' on input >> nth=15
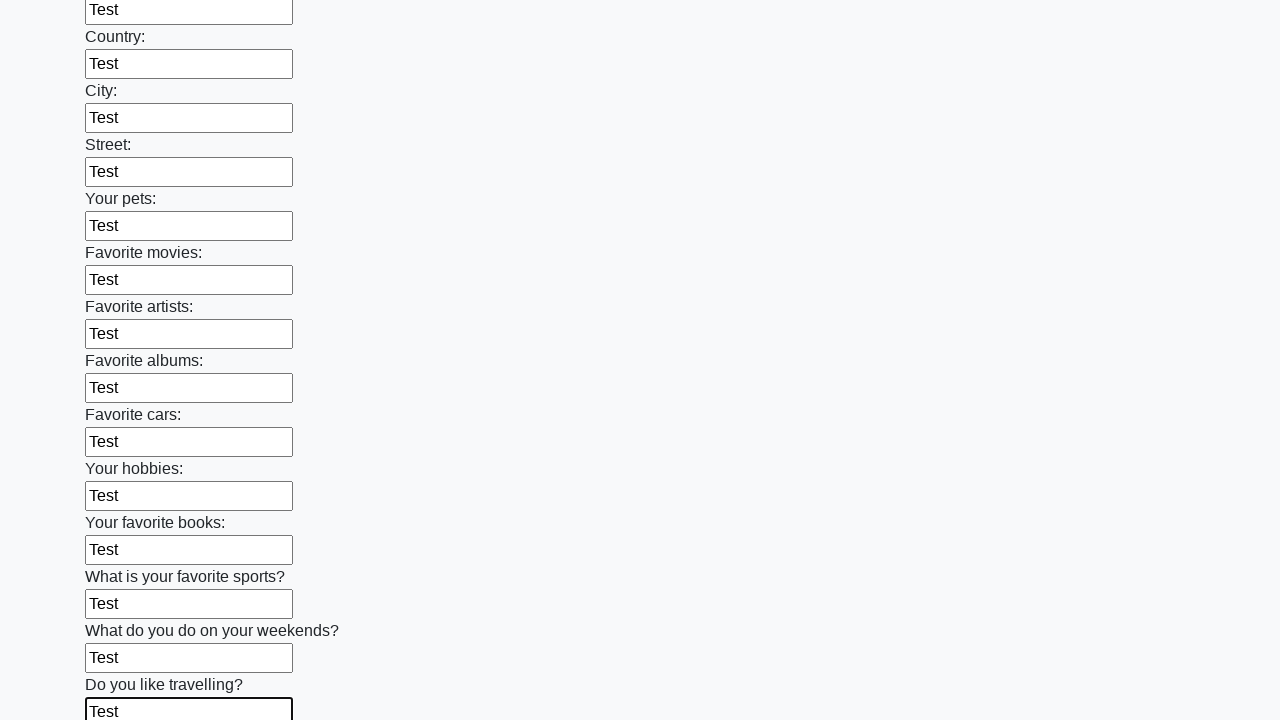

Filled an input field with 'Test' on input >> nth=16
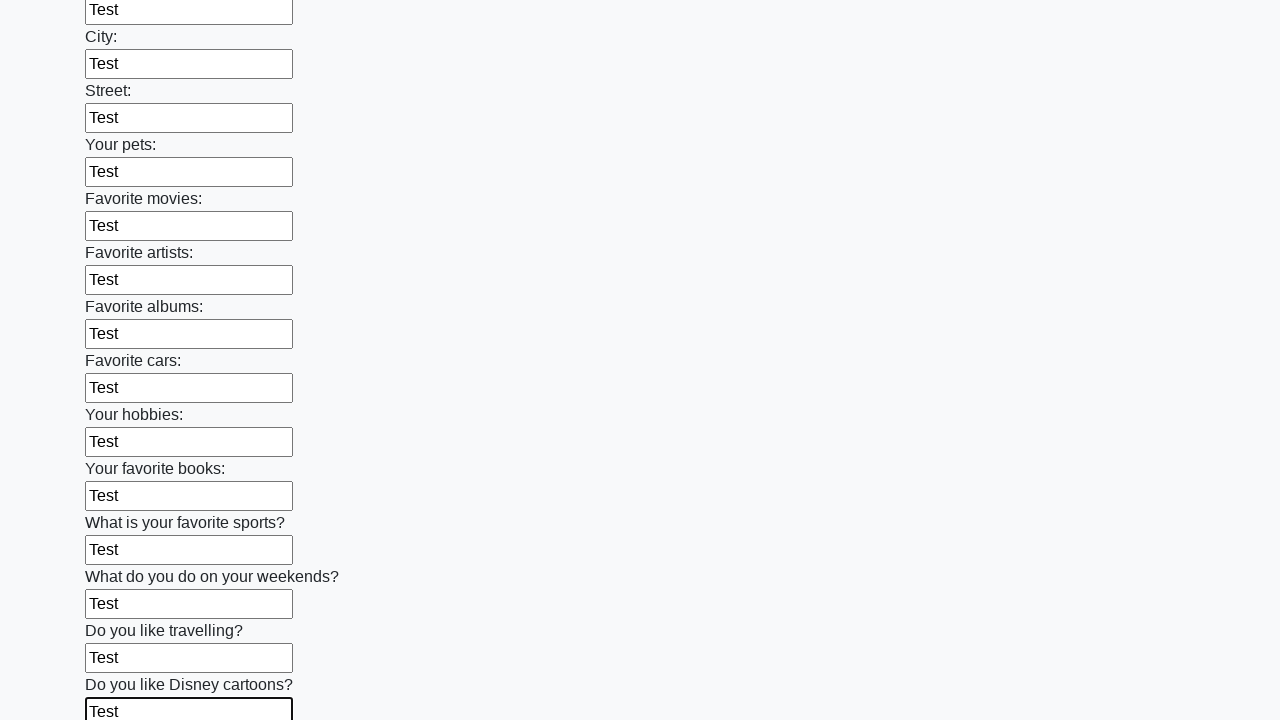

Filled an input field with 'Test' on input >> nth=17
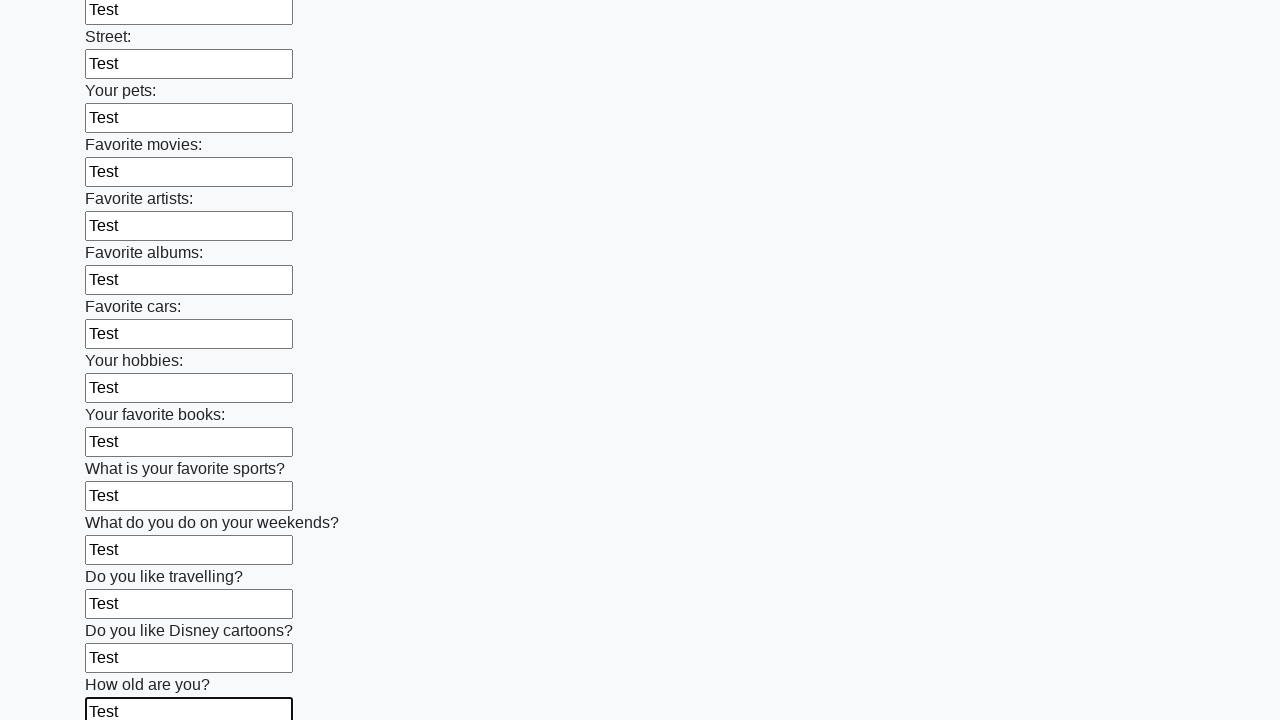

Filled an input field with 'Test' on input >> nth=18
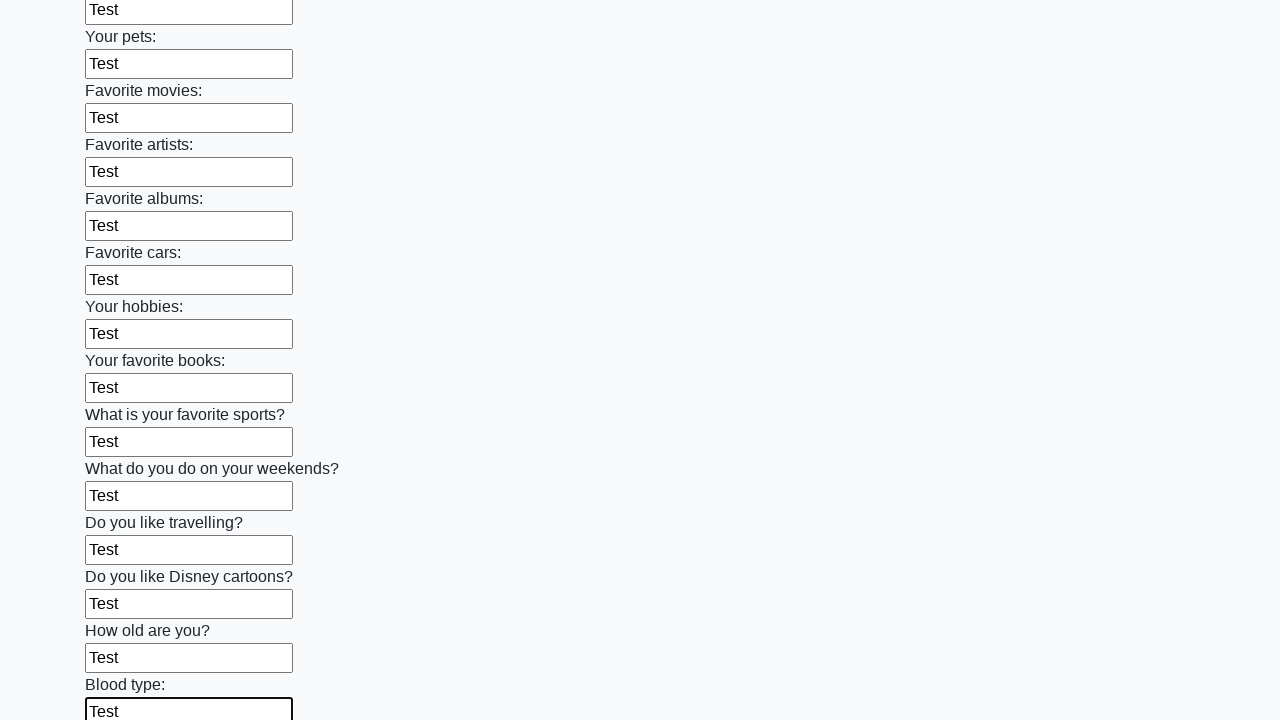

Filled an input field with 'Test' on input >> nth=19
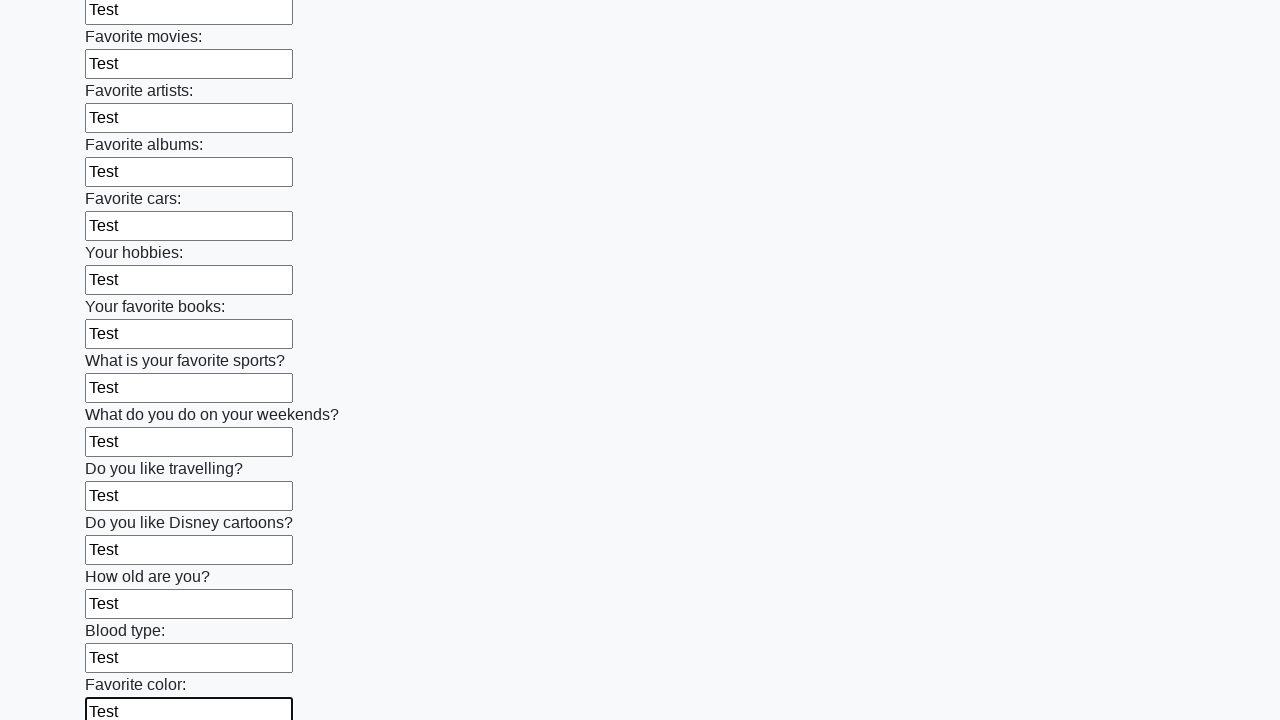

Filled an input field with 'Test' on input >> nth=20
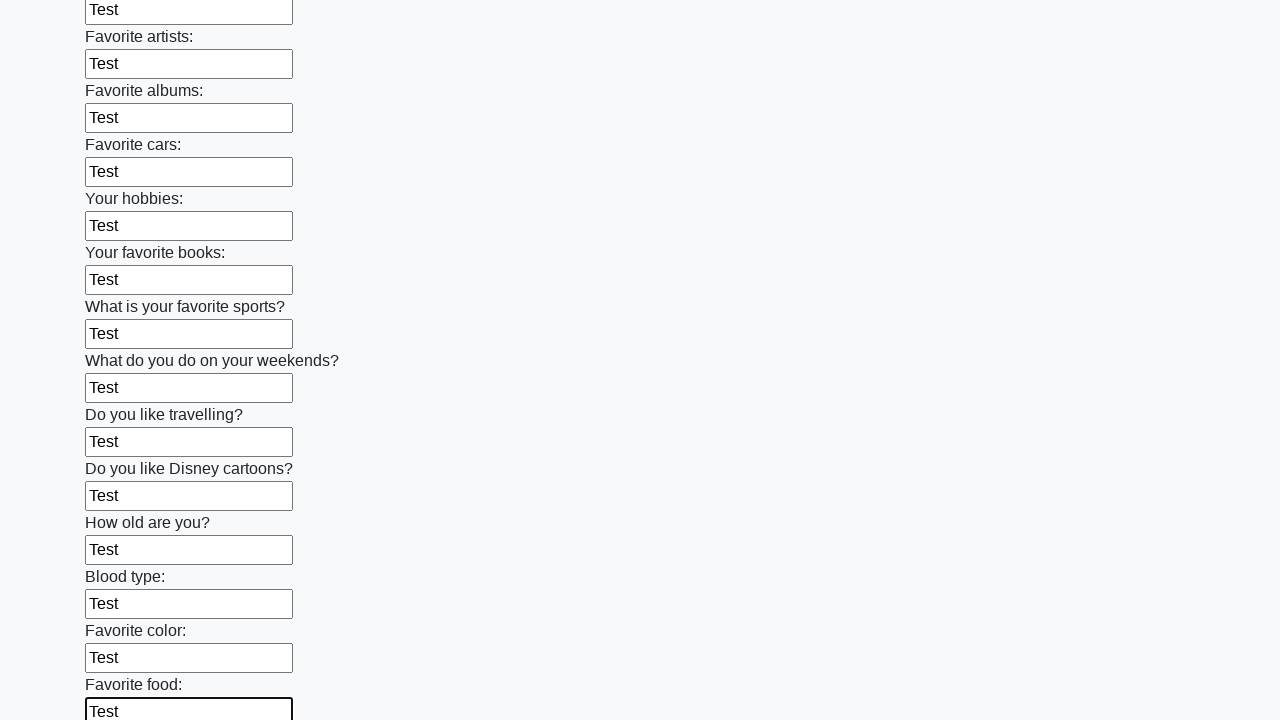

Filled an input field with 'Test' on input >> nth=21
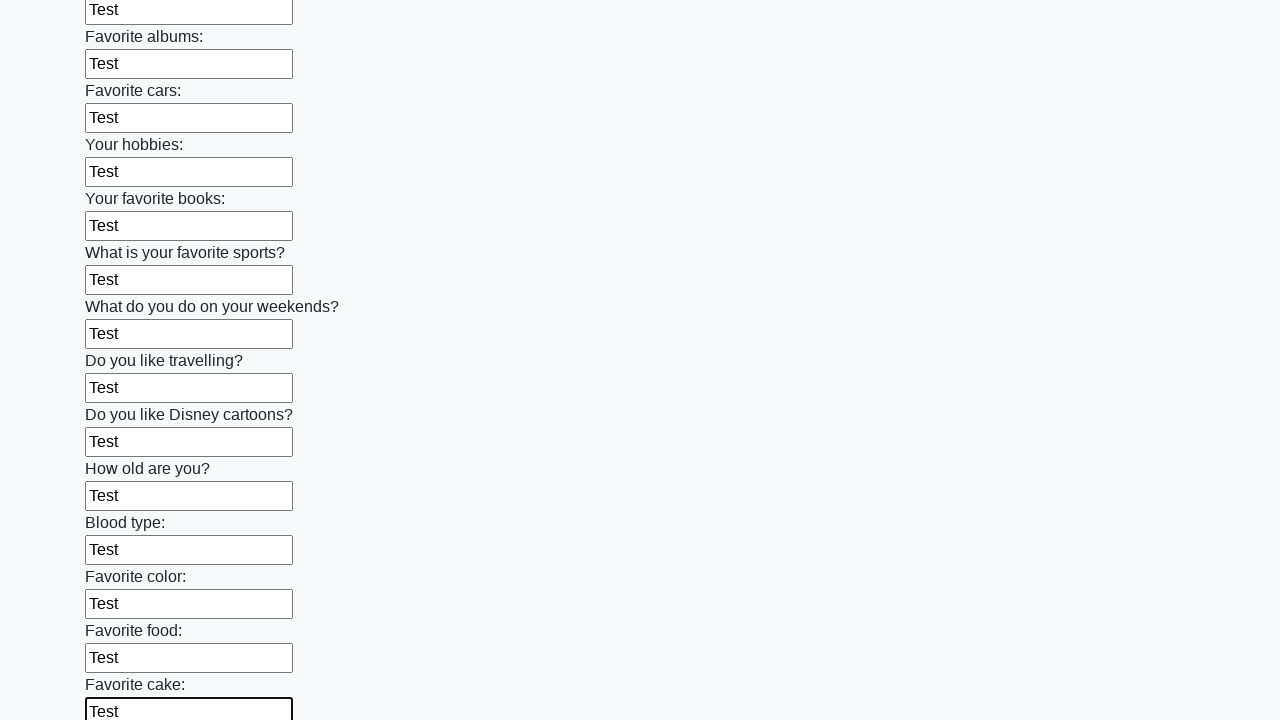

Filled an input field with 'Test' on input >> nth=22
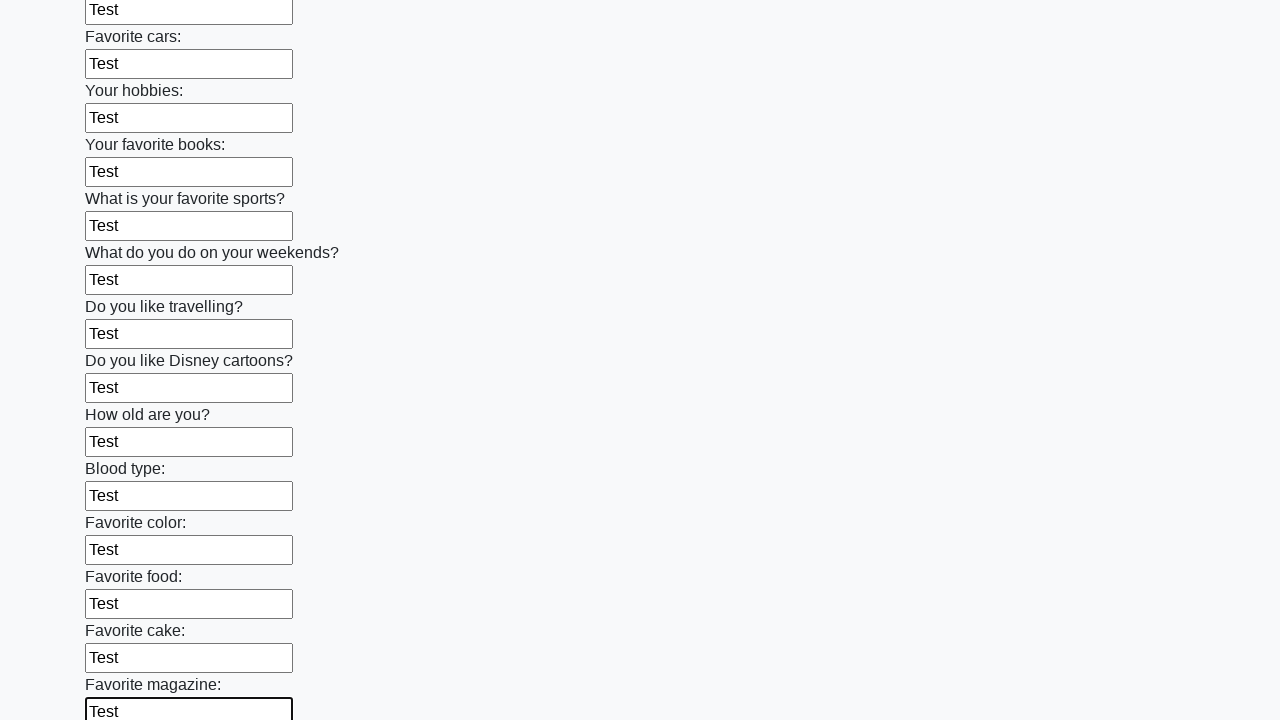

Filled an input field with 'Test' on input >> nth=23
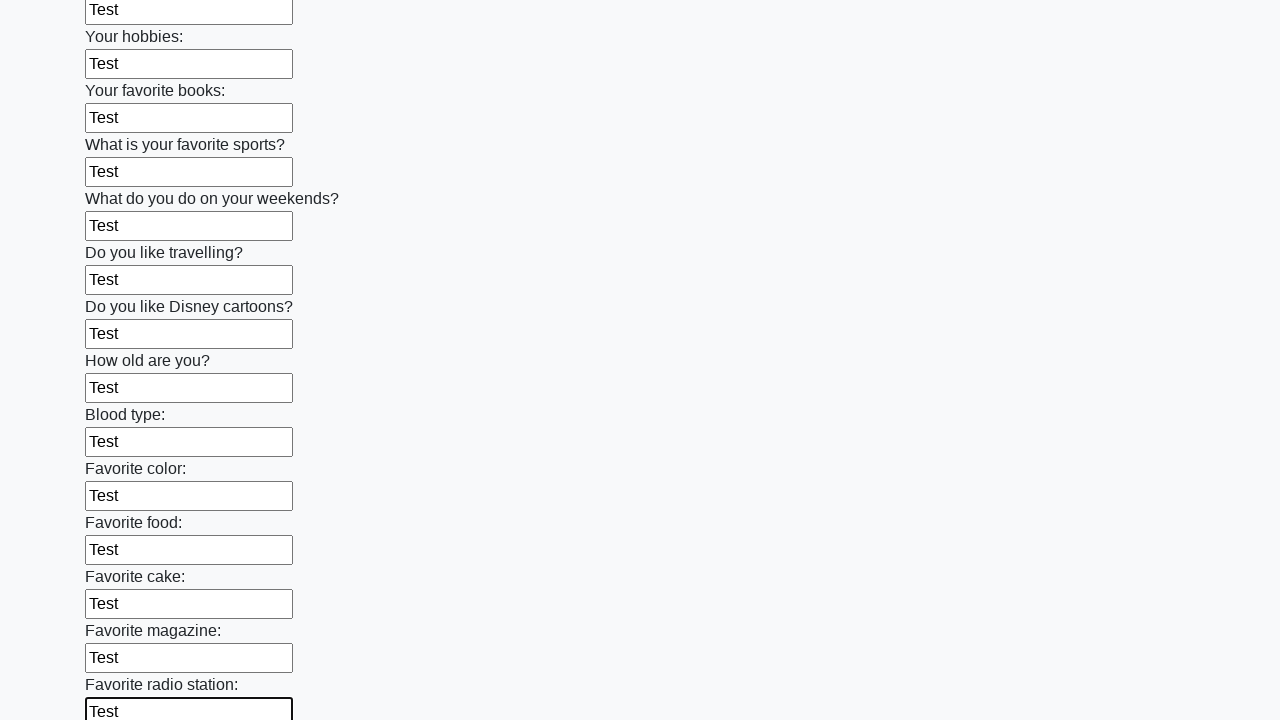

Filled an input field with 'Test' on input >> nth=24
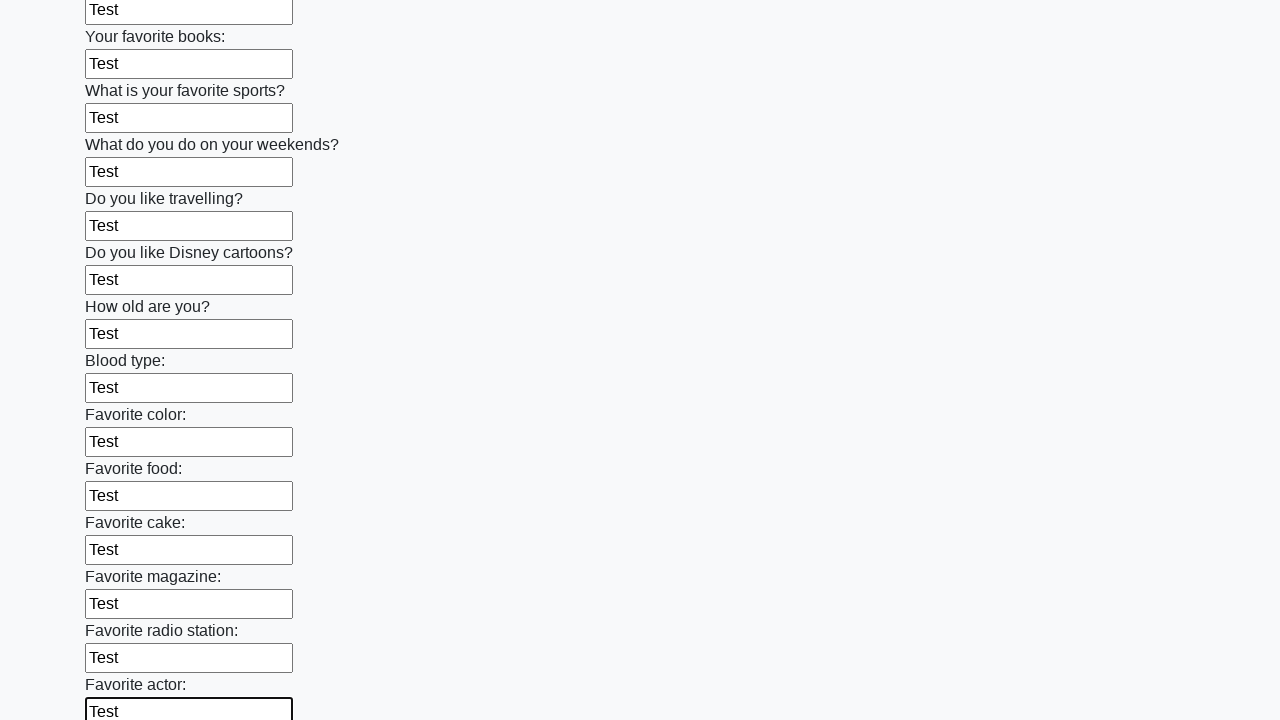

Filled an input field with 'Test' on input >> nth=25
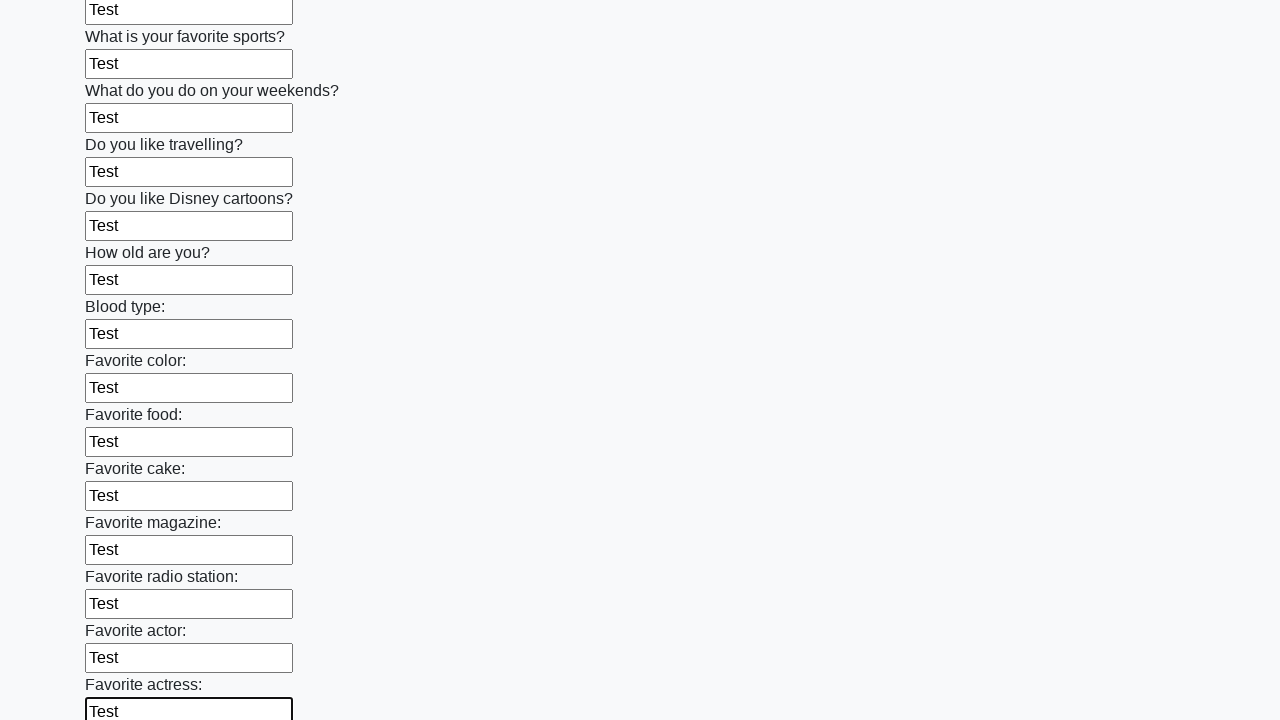

Filled an input field with 'Test' on input >> nth=26
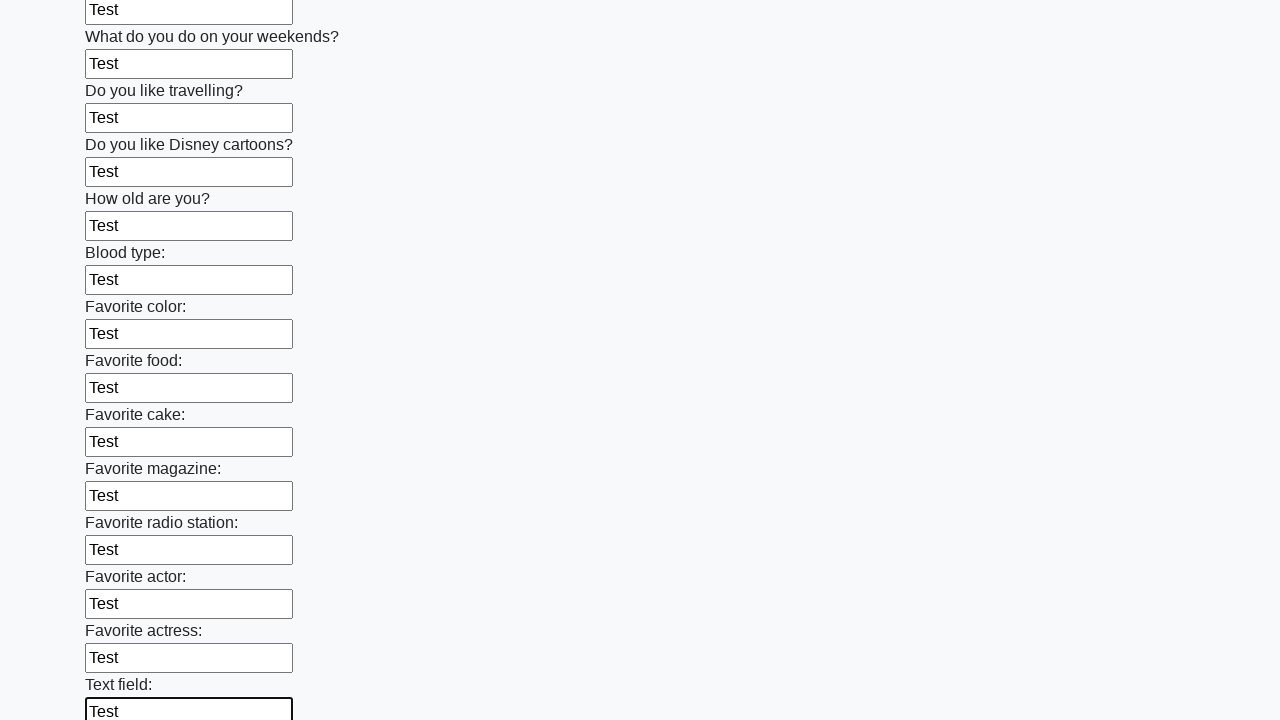

Filled an input field with 'Test' on input >> nth=27
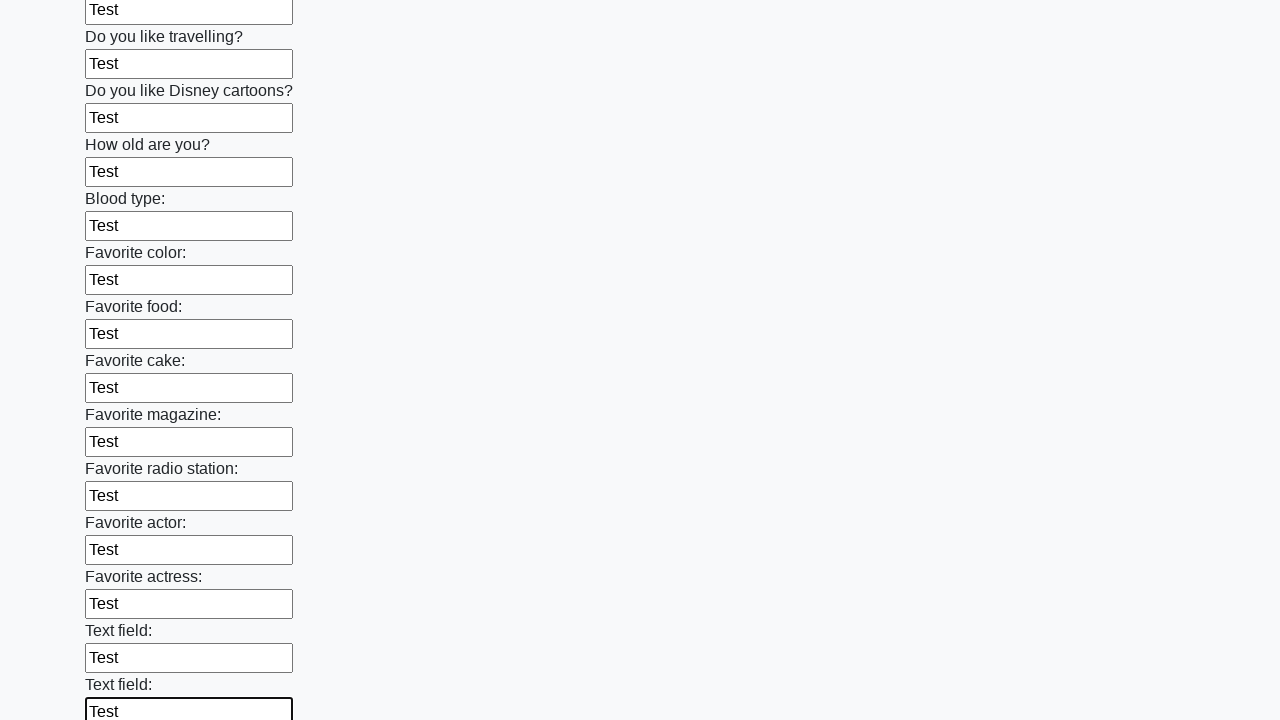

Filled an input field with 'Test' on input >> nth=28
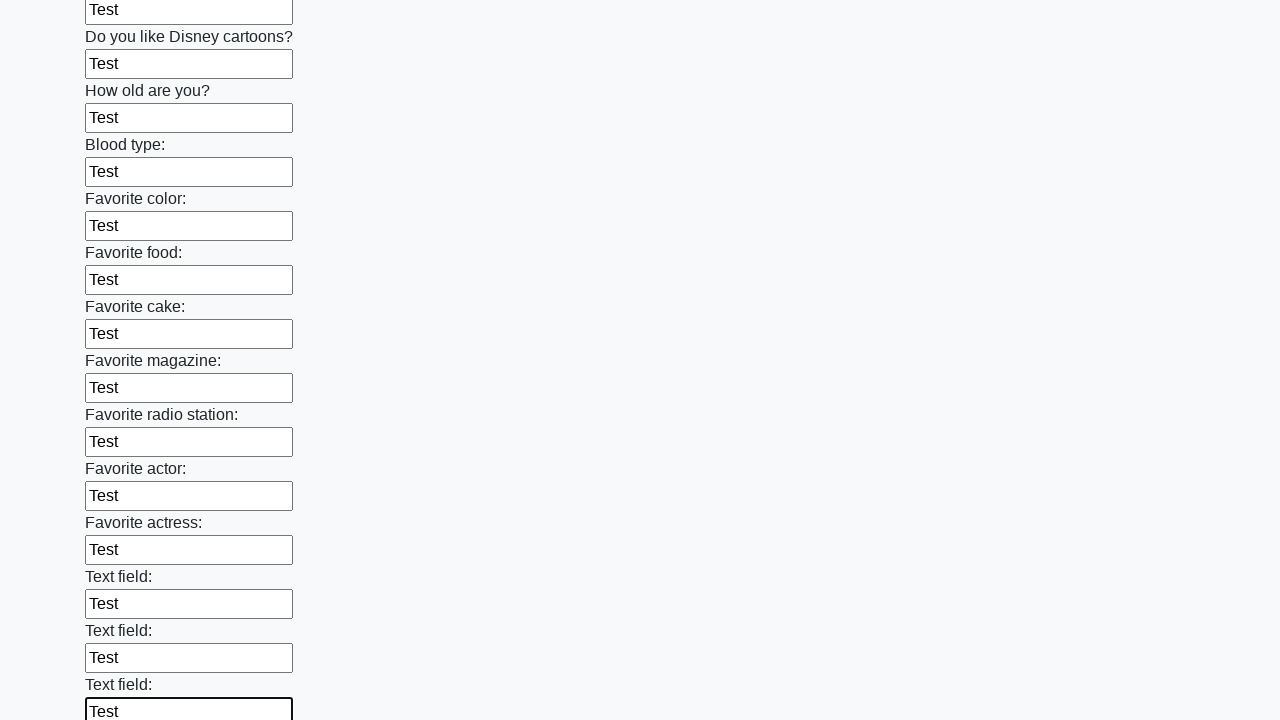

Filled an input field with 'Test' on input >> nth=29
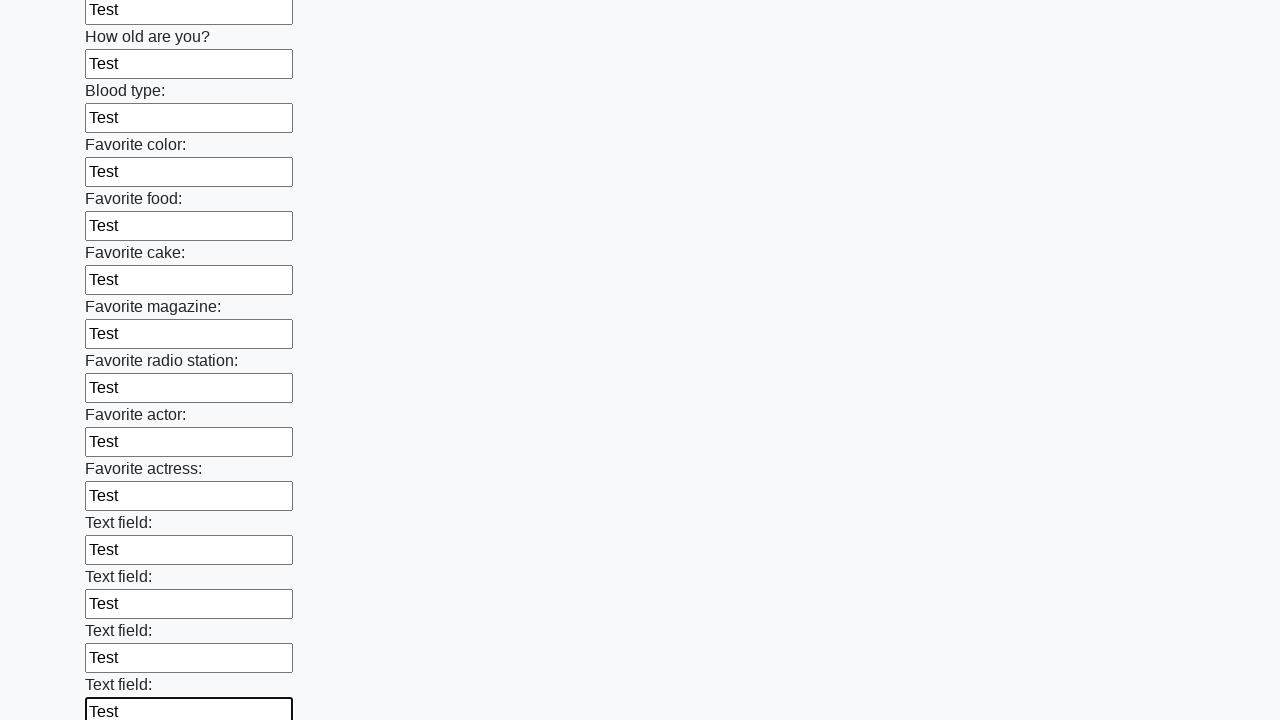

Filled an input field with 'Test' on input >> nth=30
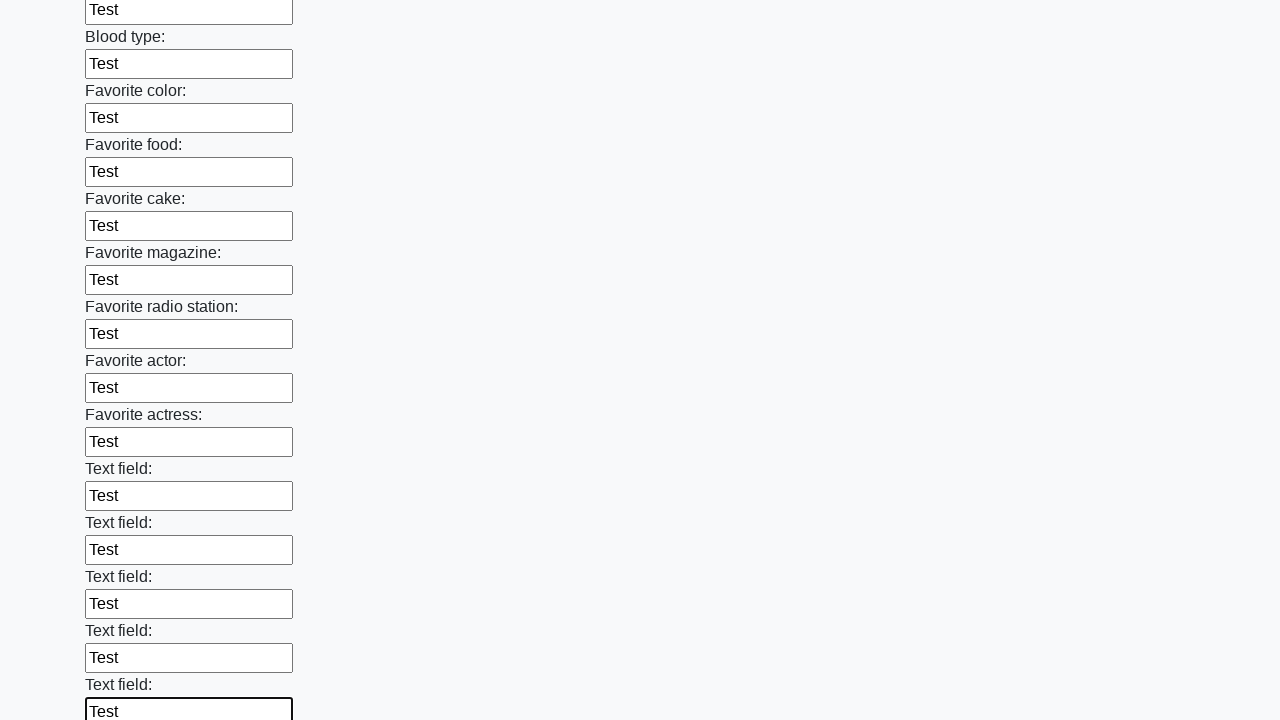

Filled an input field with 'Test' on input >> nth=31
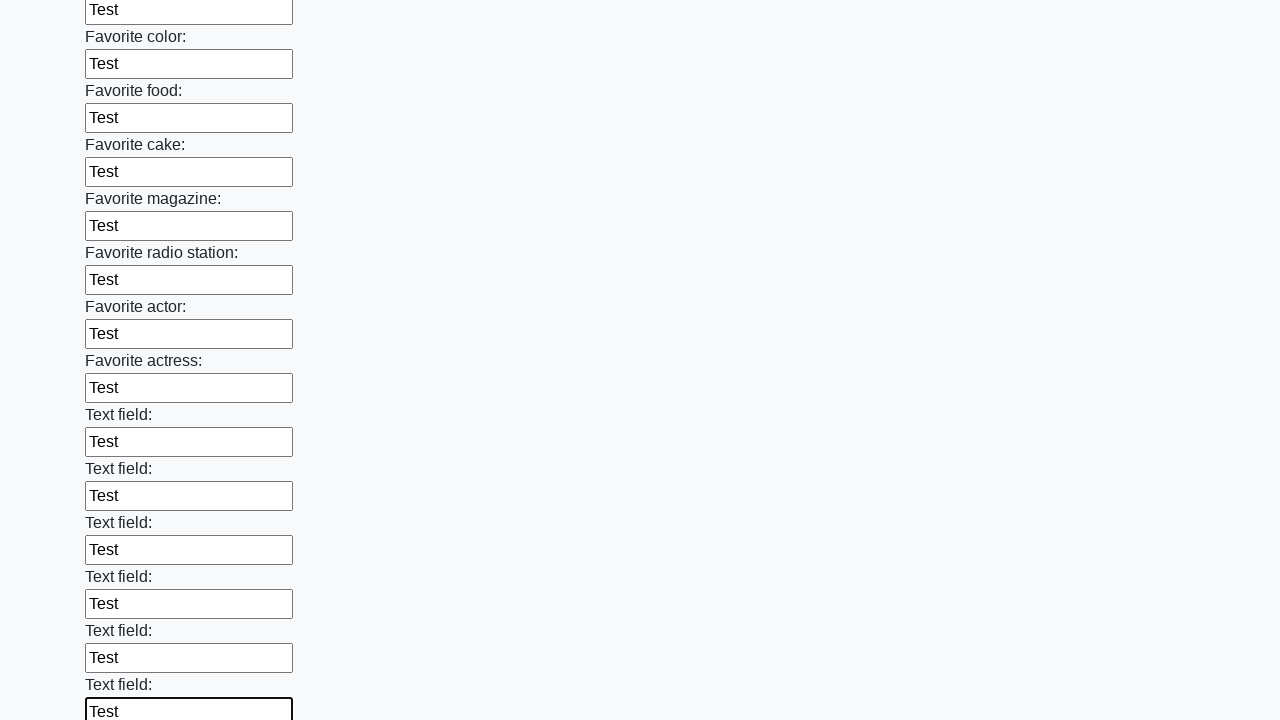

Filled an input field with 'Test' on input >> nth=32
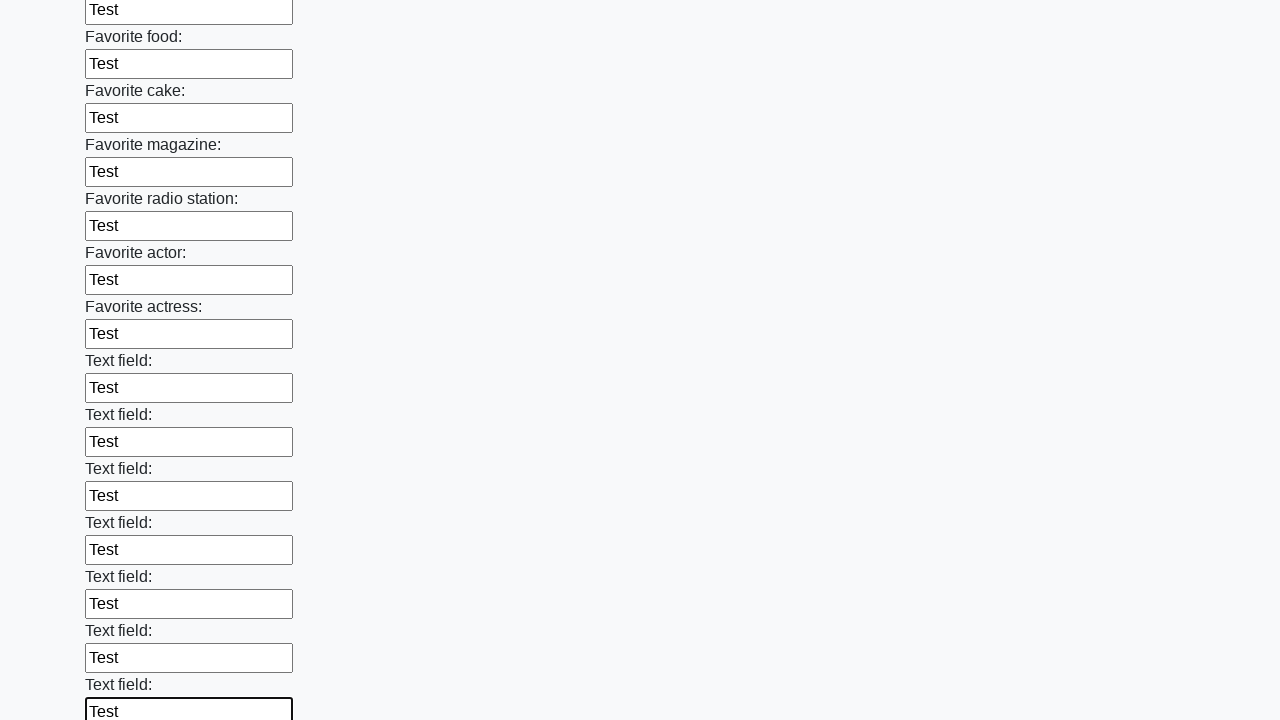

Filled an input field with 'Test' on input >> nth=33
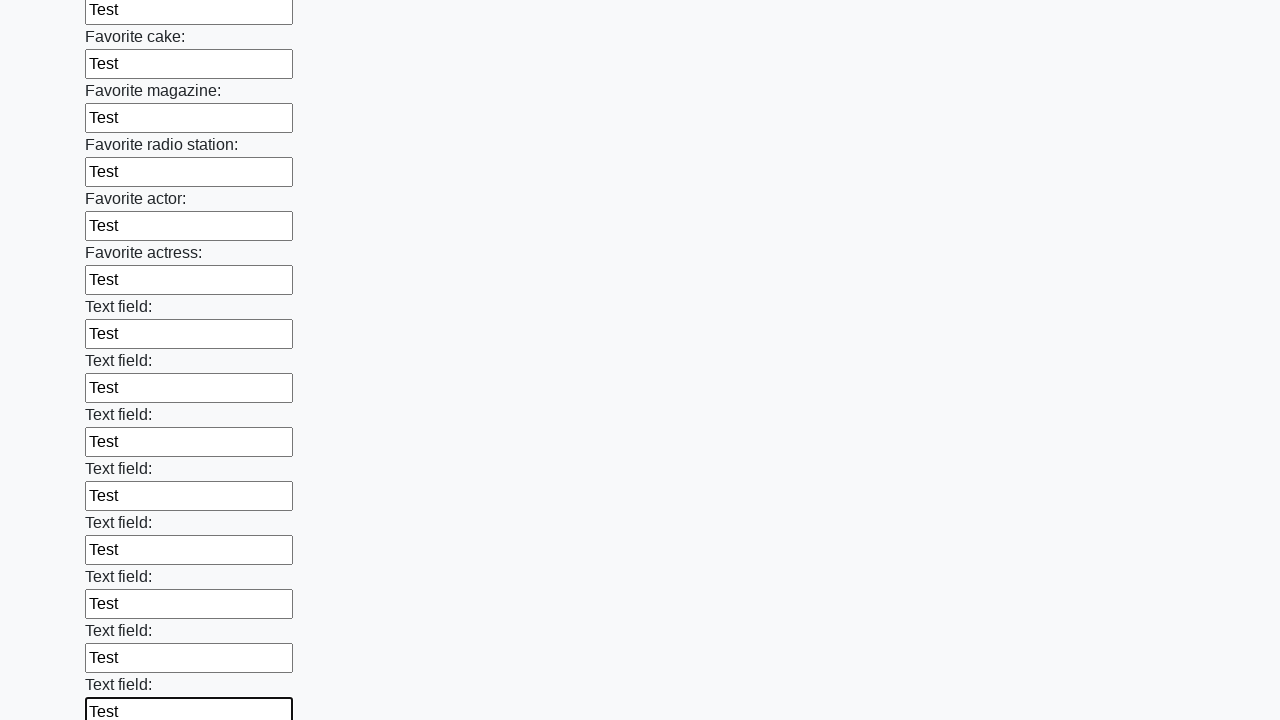

Filled an input field with 'Test' on input >> nth=34
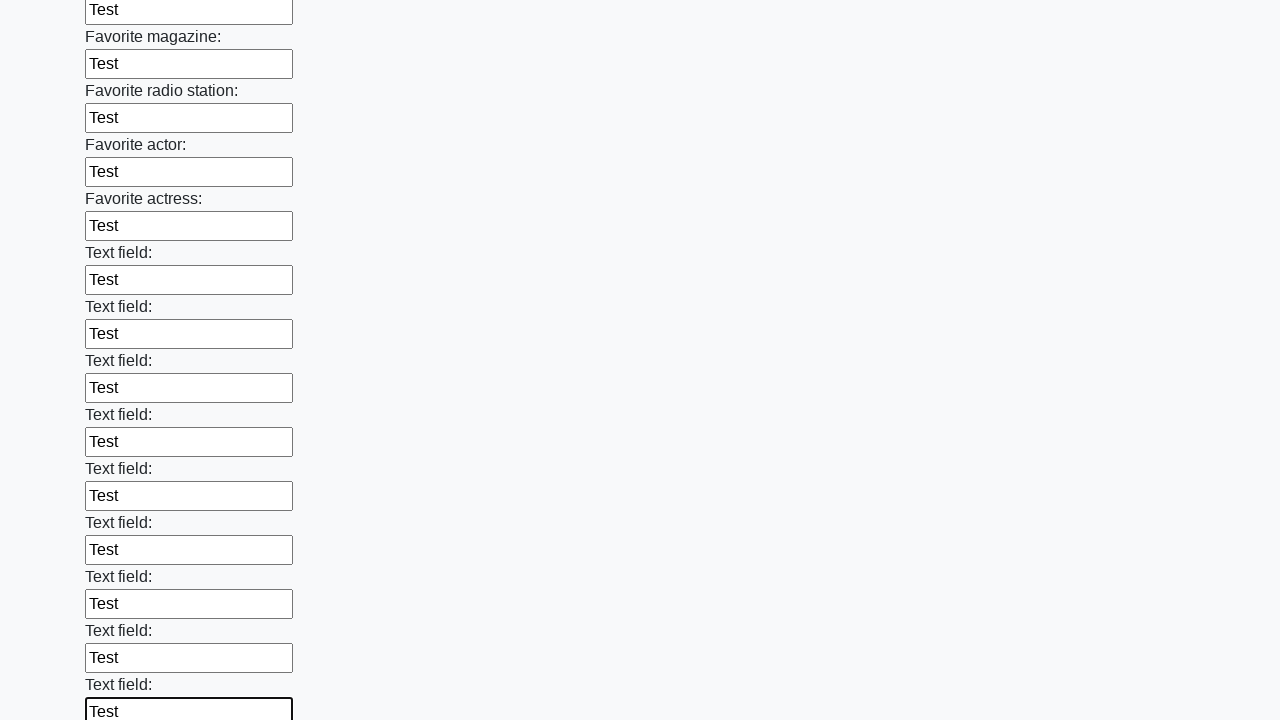

Filled an input field with 'Test' on input >> nth=35
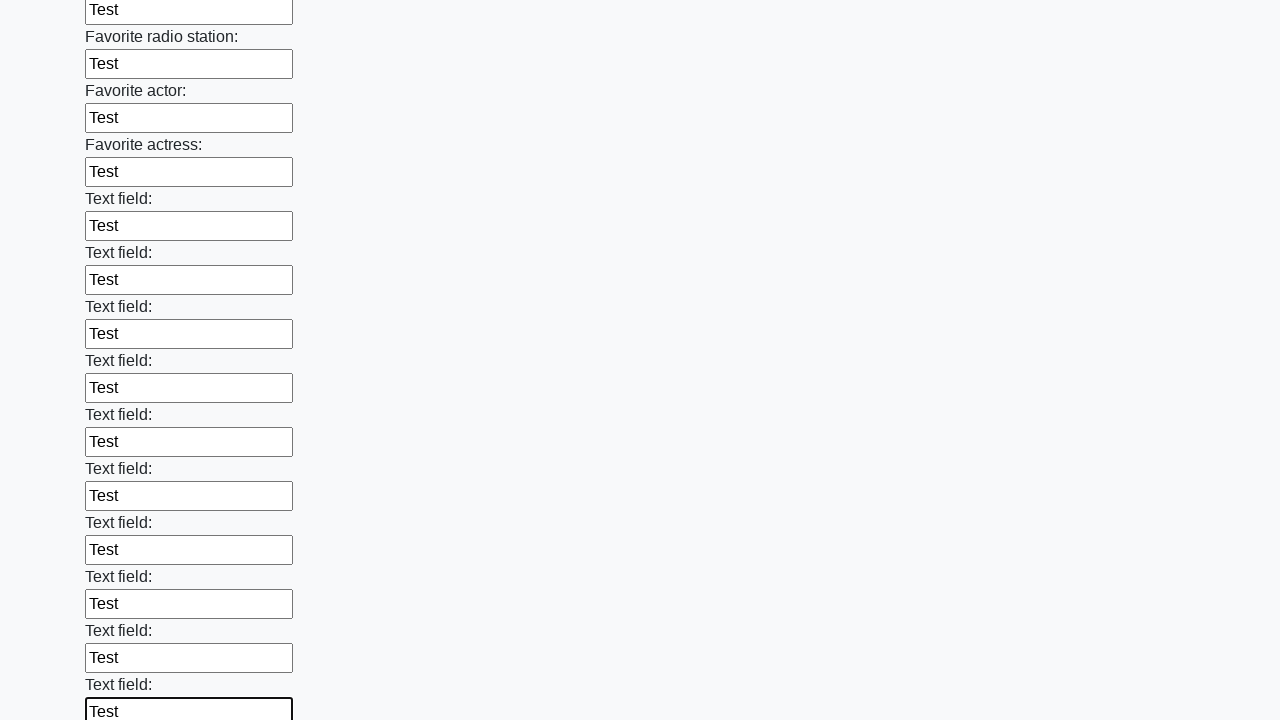

Filled an input field with 'Test' on input >> nth=36
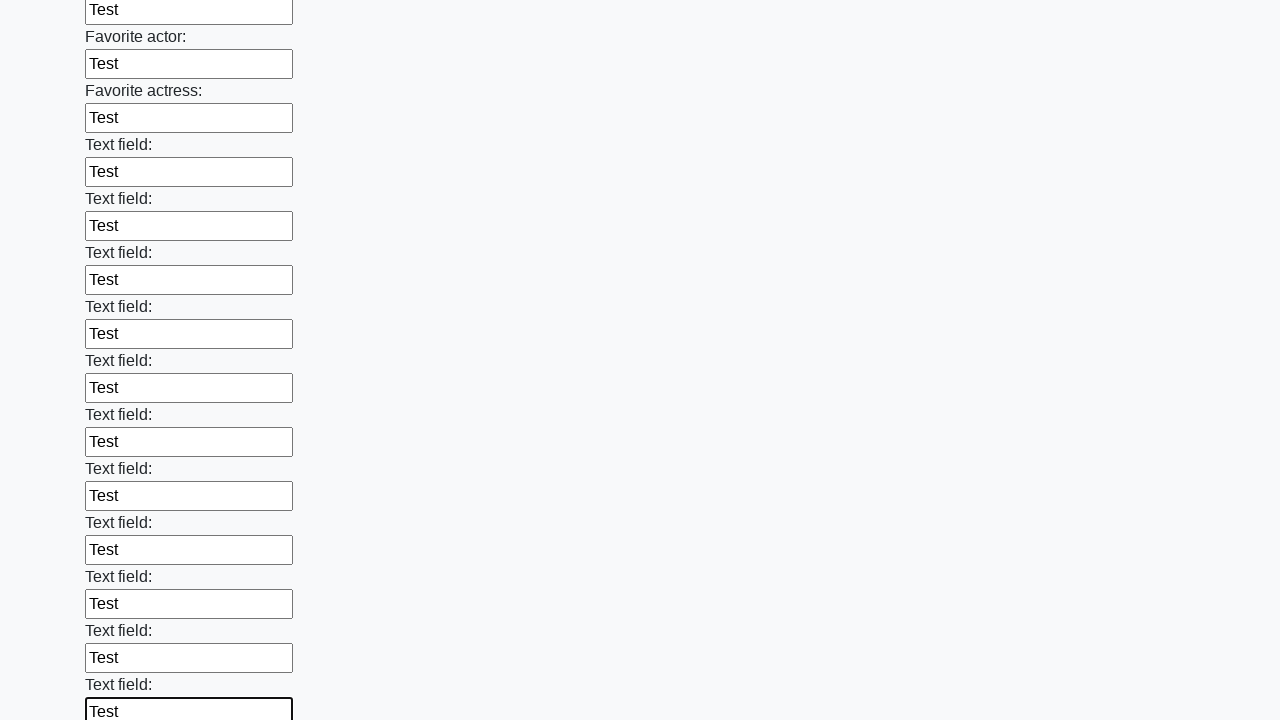

Filled an input field with 'Test' on input >> nth=37
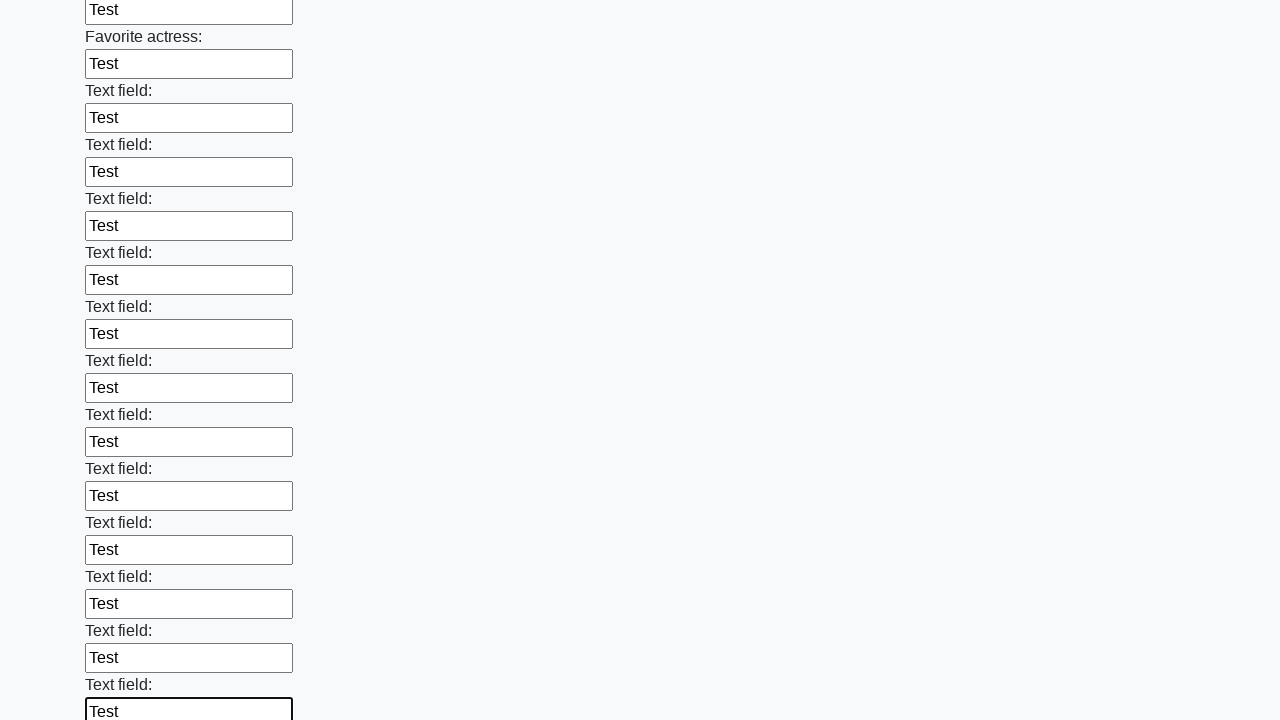

Filled an input field with 'Test' on input >> nth=38
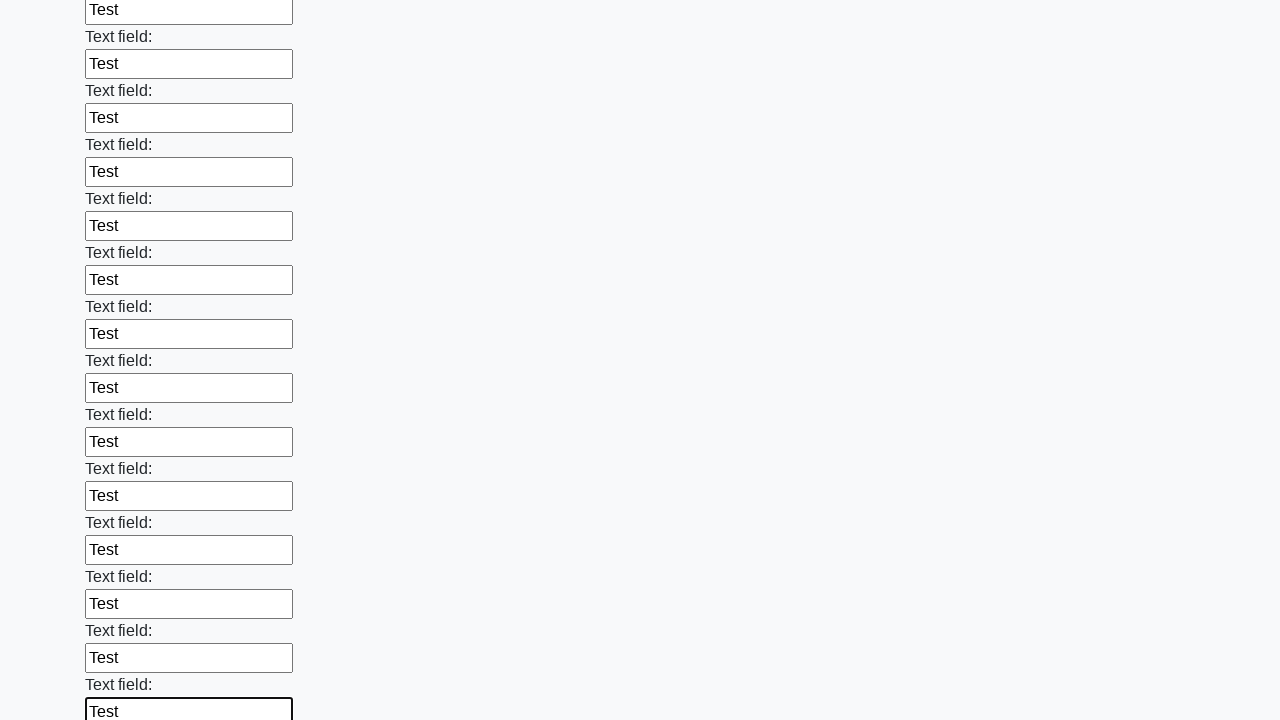

Filled an input field with 'Test' on input >> nth=39
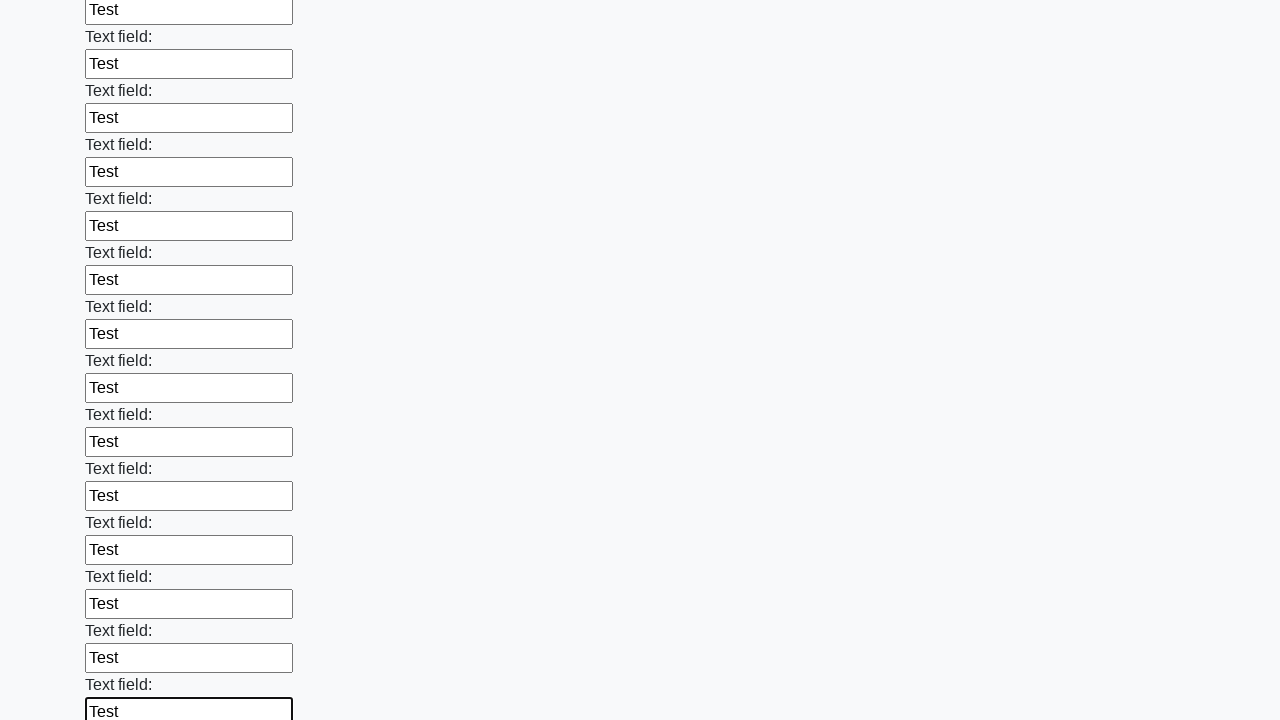

Filled an input field with 'Test' on input >> nth=40
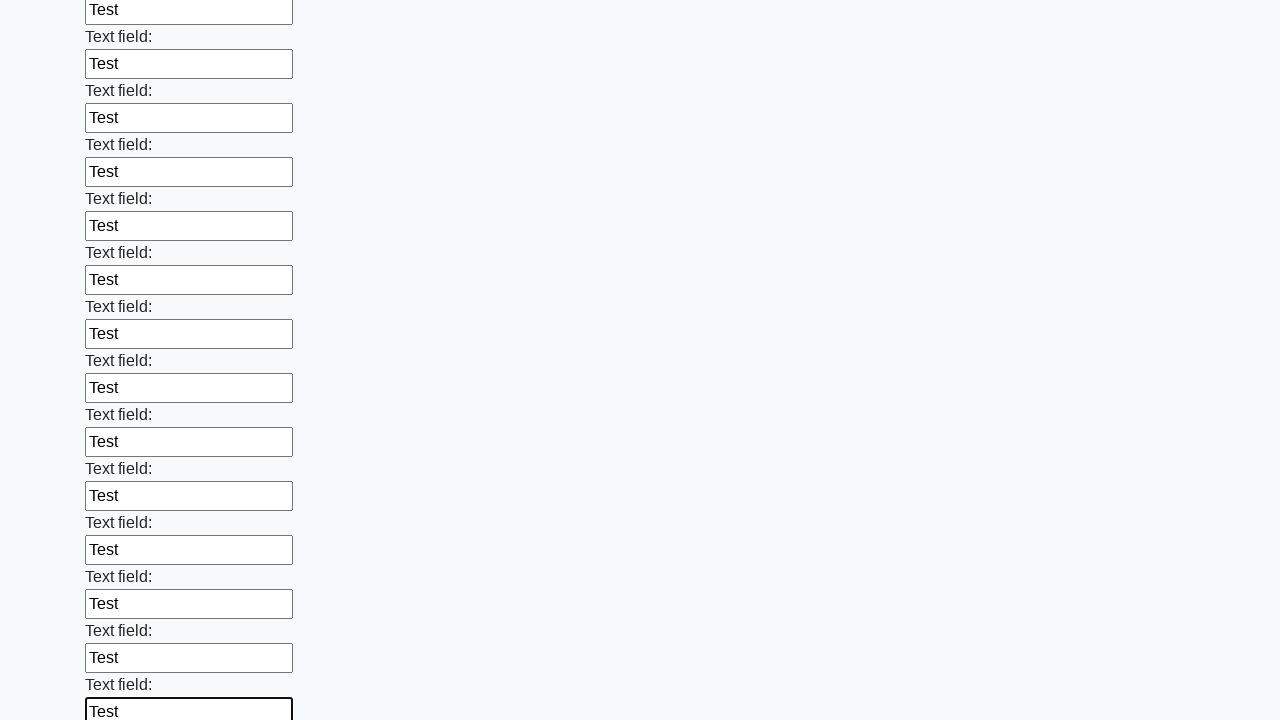

Filled an input field with 'Test' on input >> nth=41
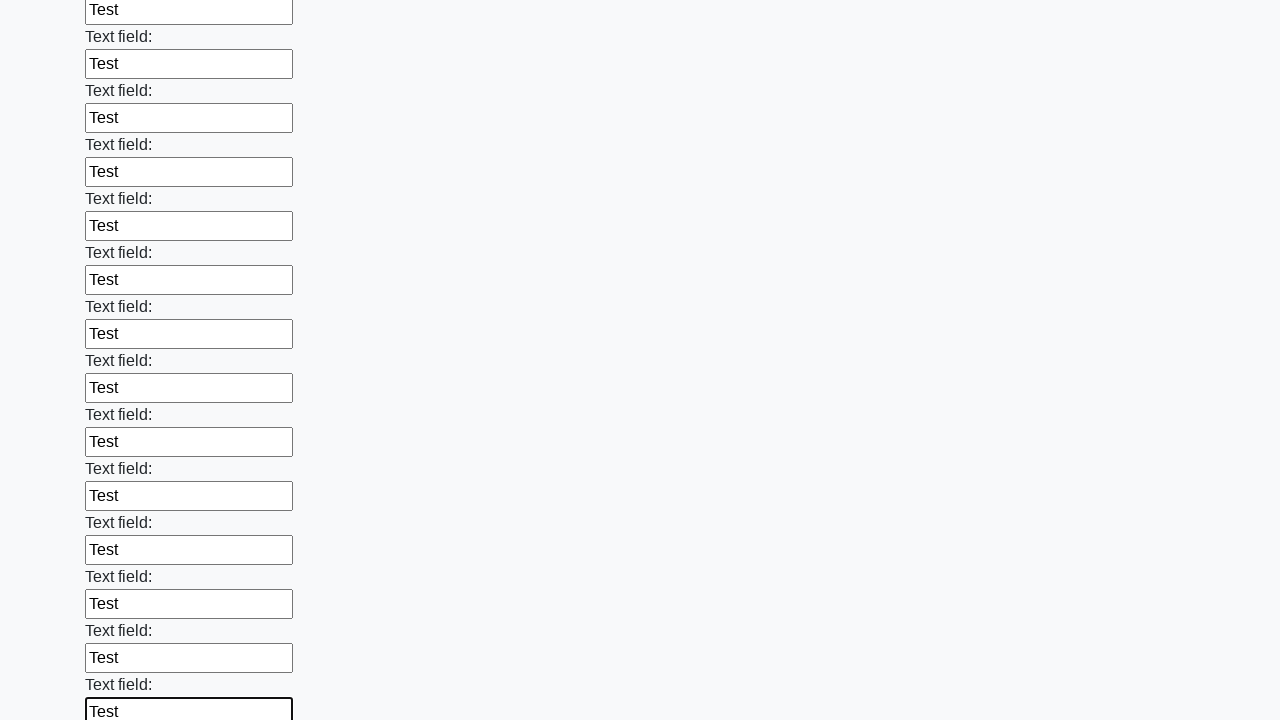

Filled an input field with 'Test' on input >> nth=42
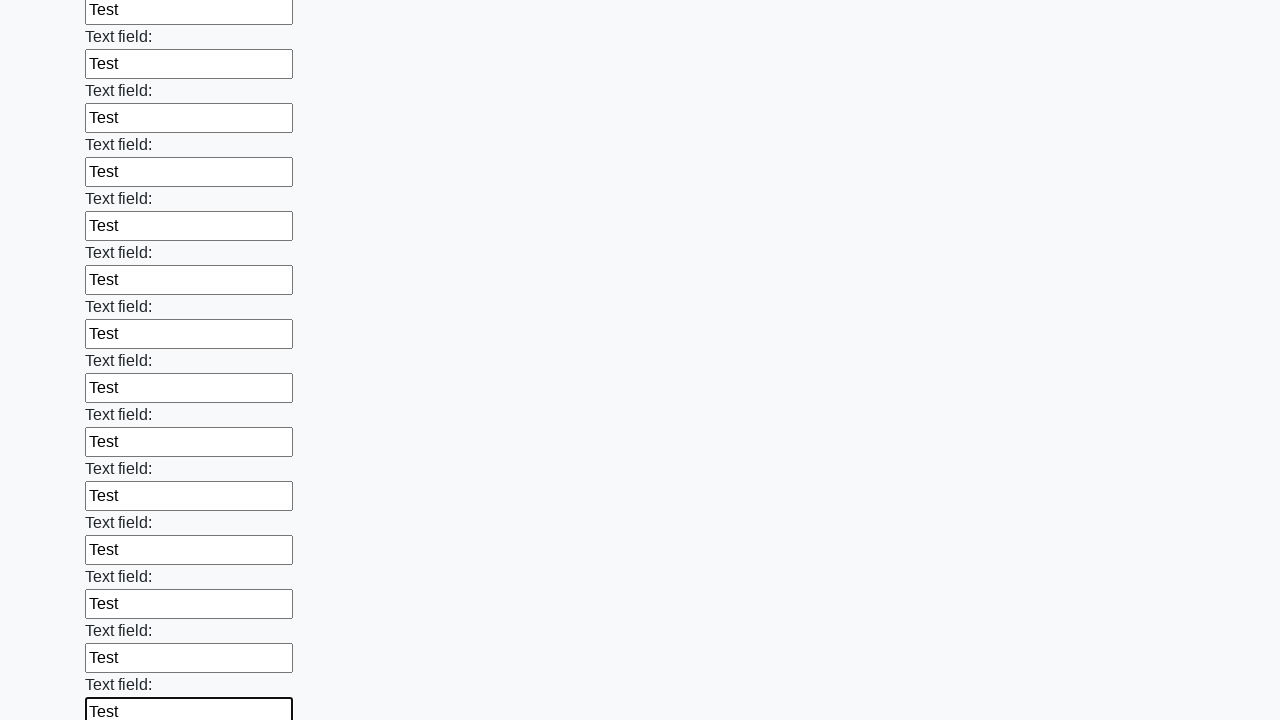

Filled an input field with 'Test' on input >> nth=43
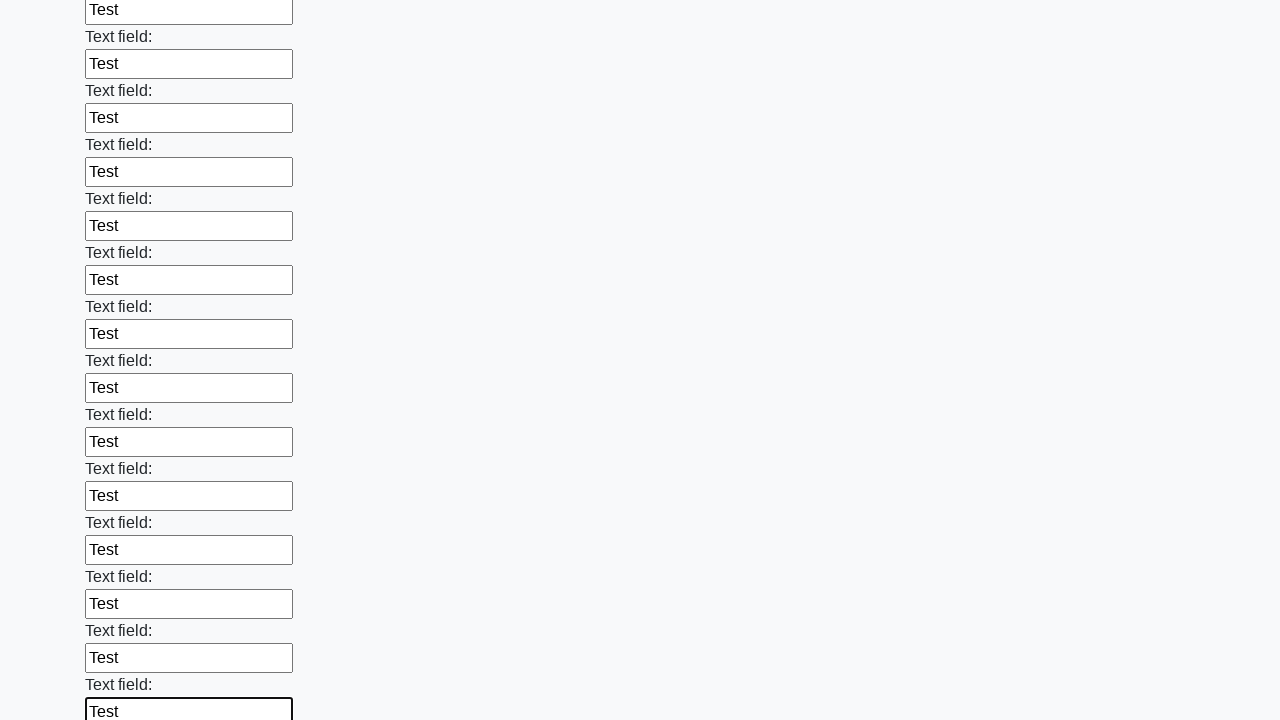

Filled an input field with 'Test' on input >> nth=44
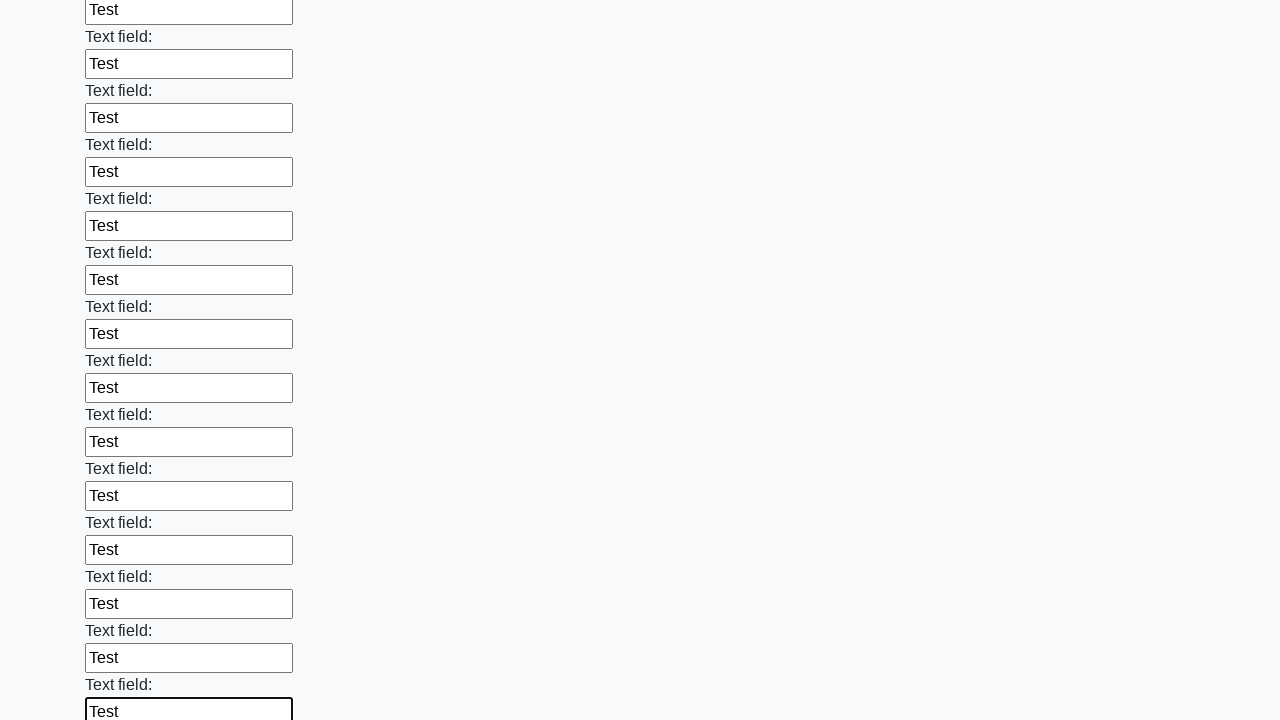

Filled an input field with 'Test' on input >> nth=45
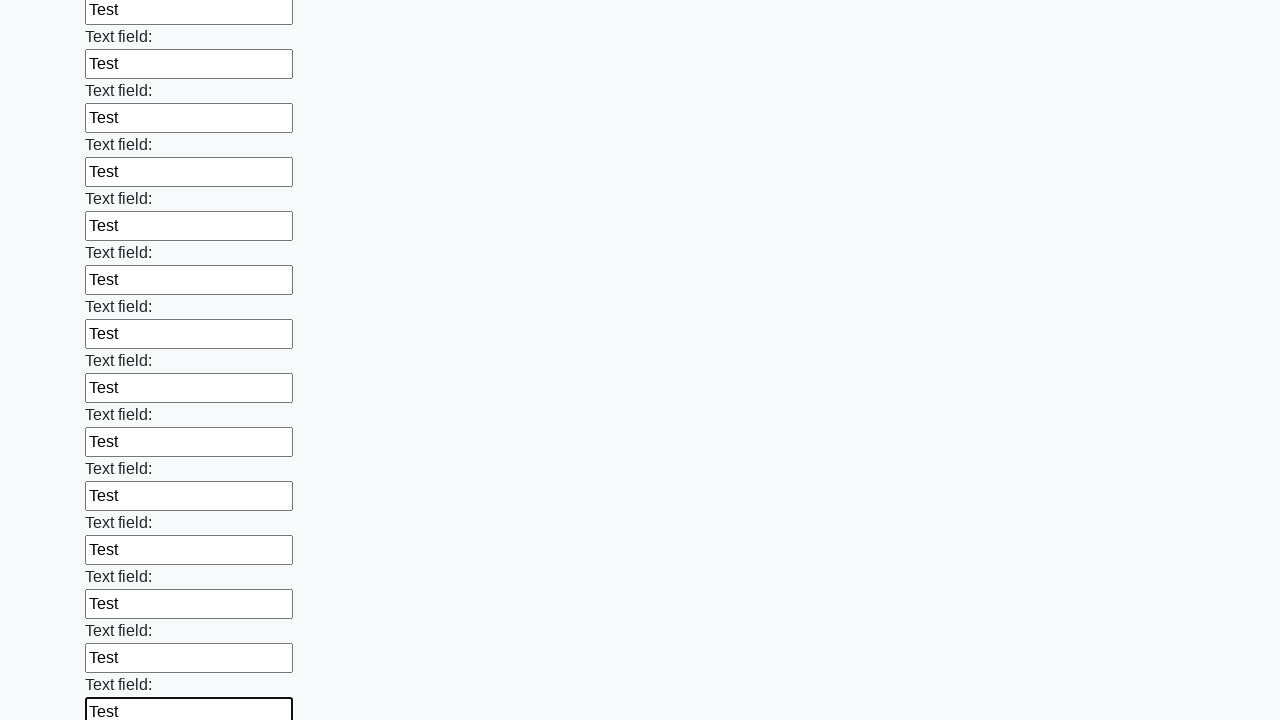

Filled an input field with 'Test' on input >> nth=46
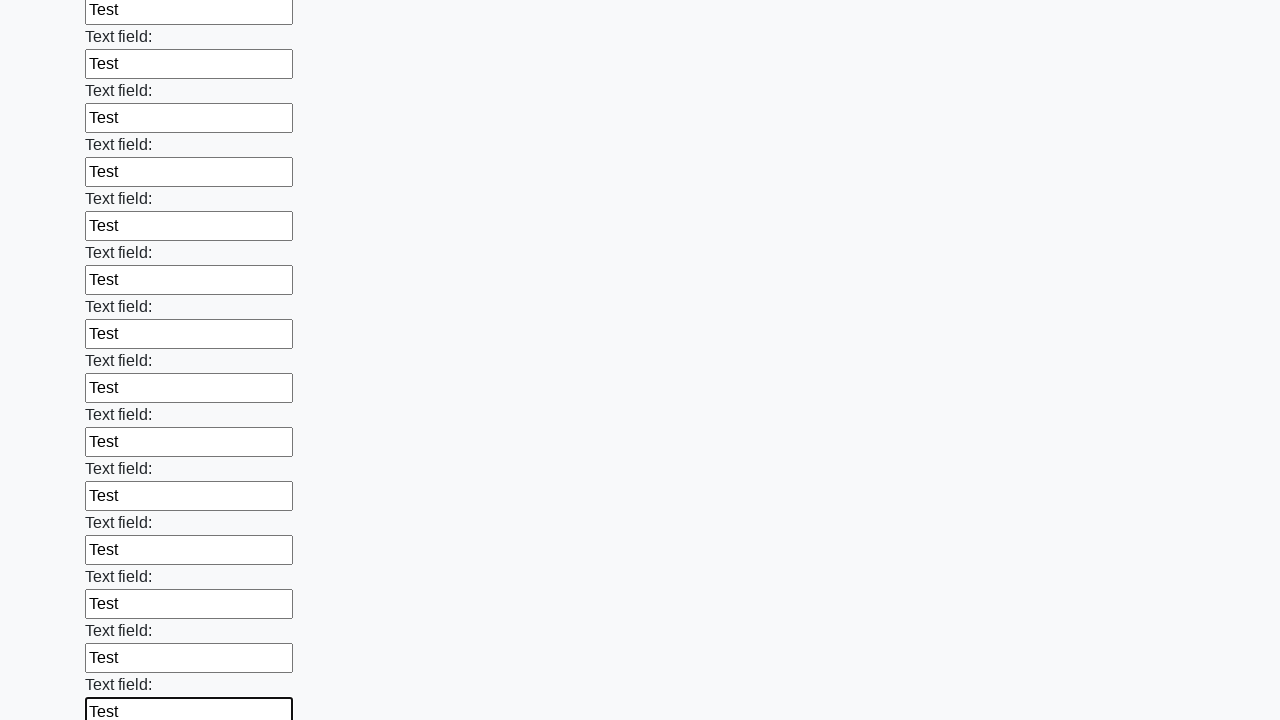

Filled an input field with 'Test' on input >> nth=47
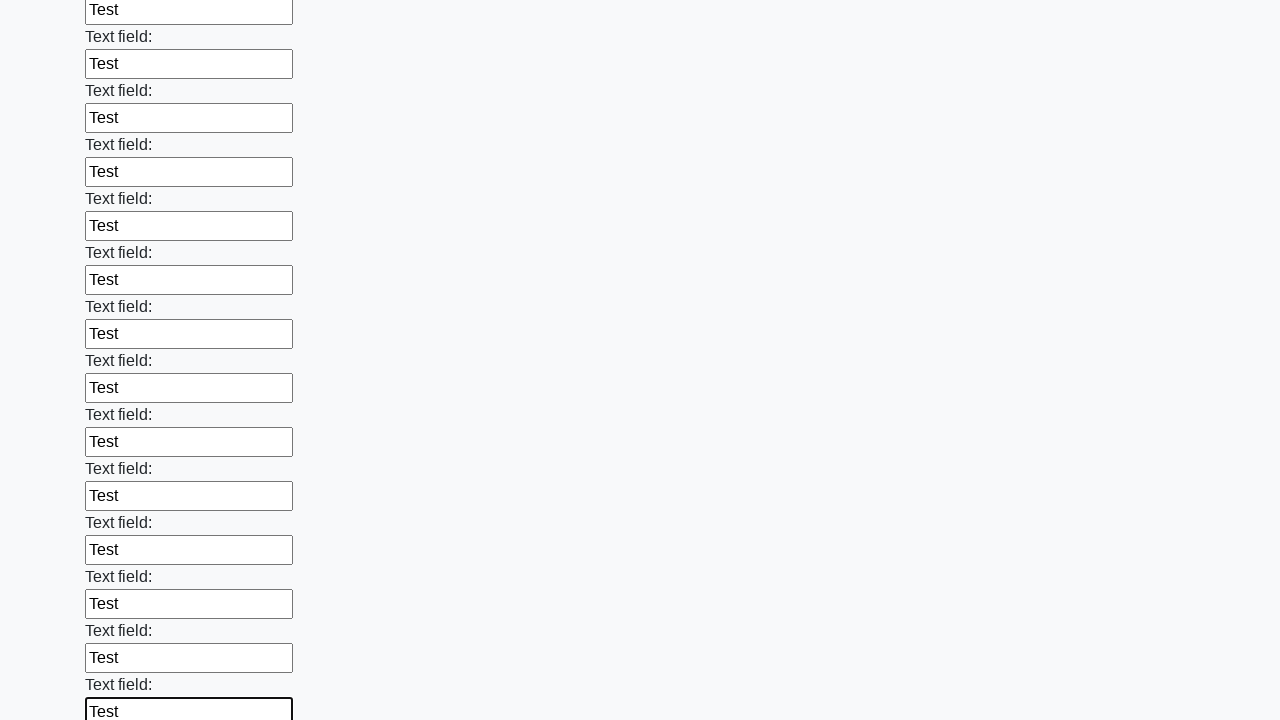

Filled an input field with 'Test' on input >> nth=48
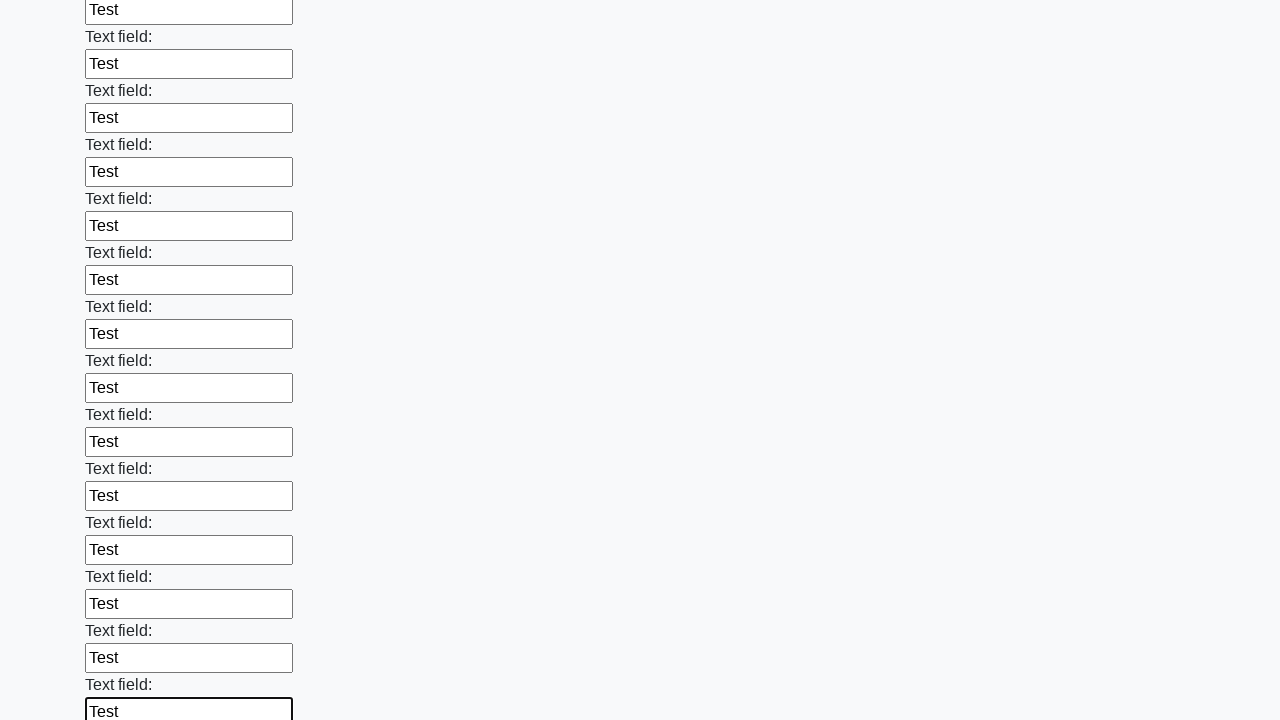

Filled an input field with 'Test' on input >> nth=49
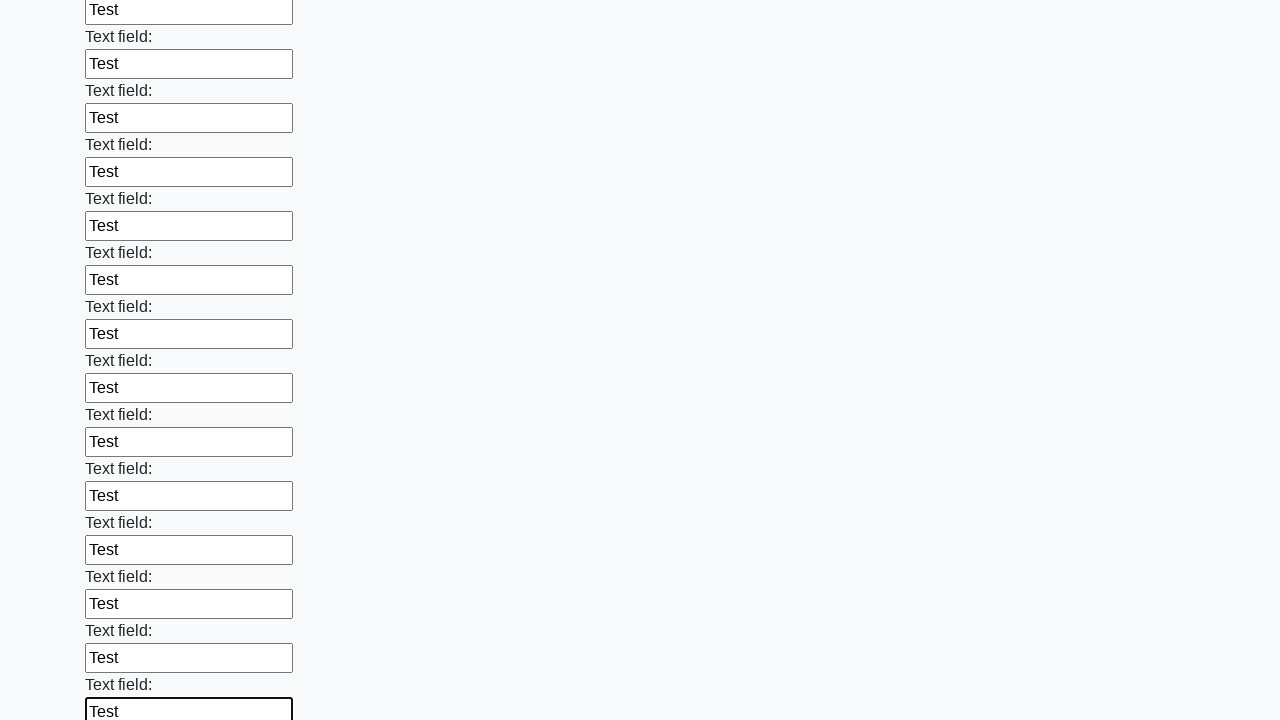

Filled an input field with 'Test' on input >> nth=50
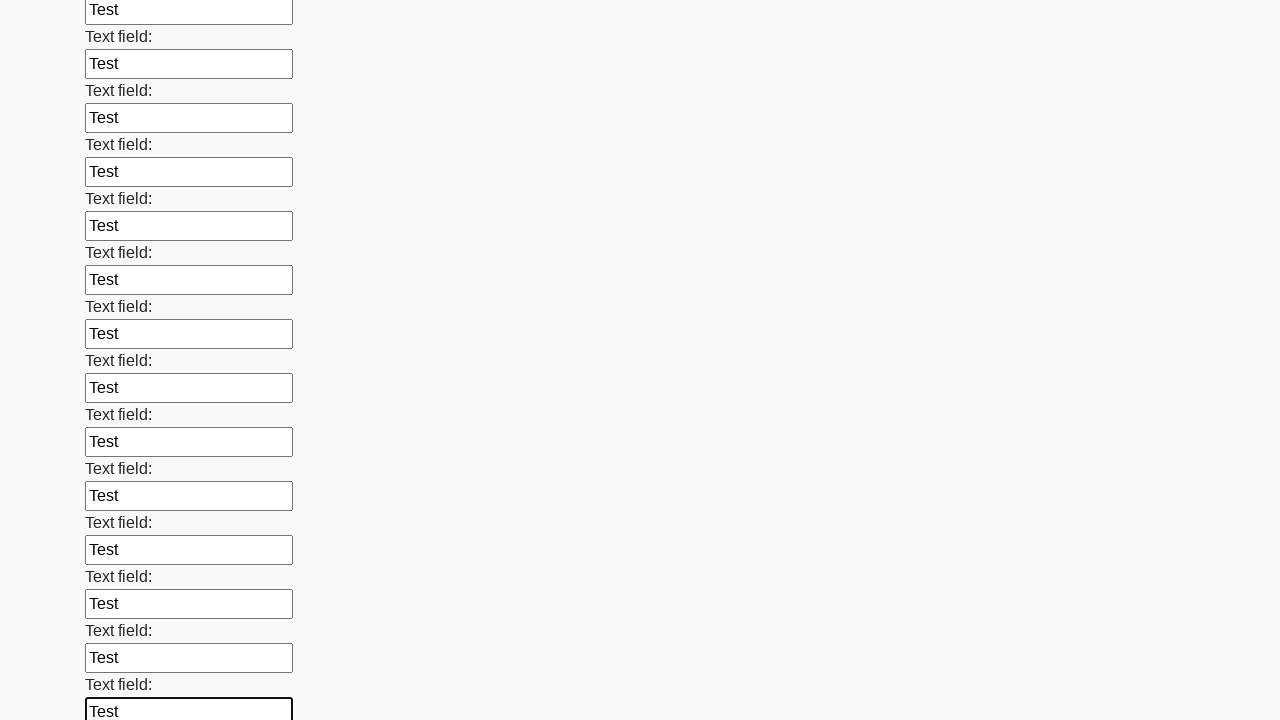

Filled an input field with 'Test' on input >> nth=51
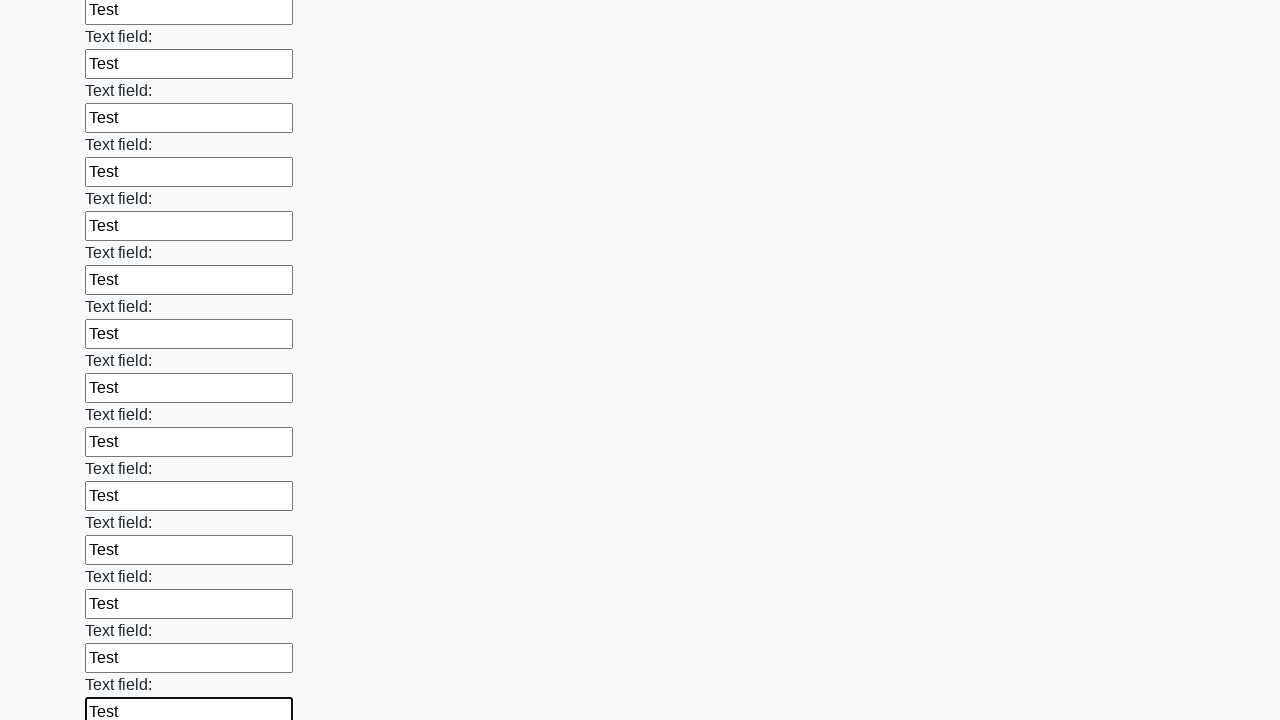

Filled an input field with 'Test' on input >> nth=52
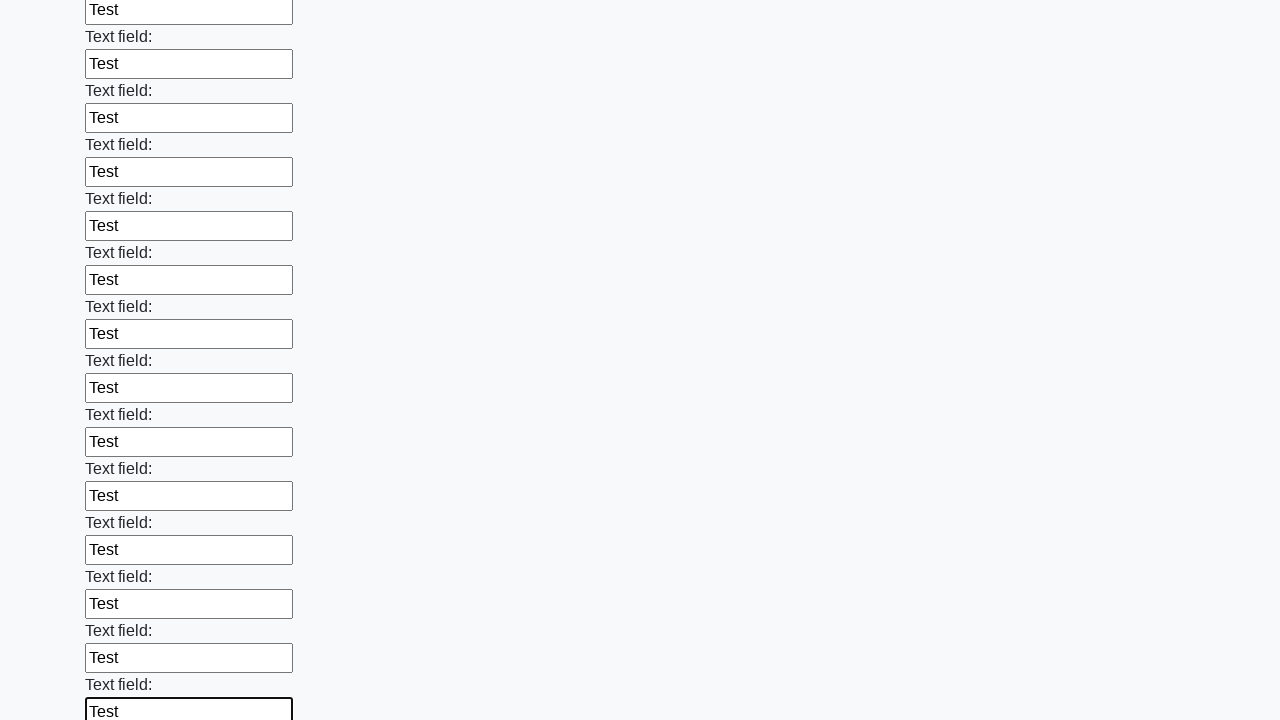

Filled an input field with 'Test' on input >> nth=53
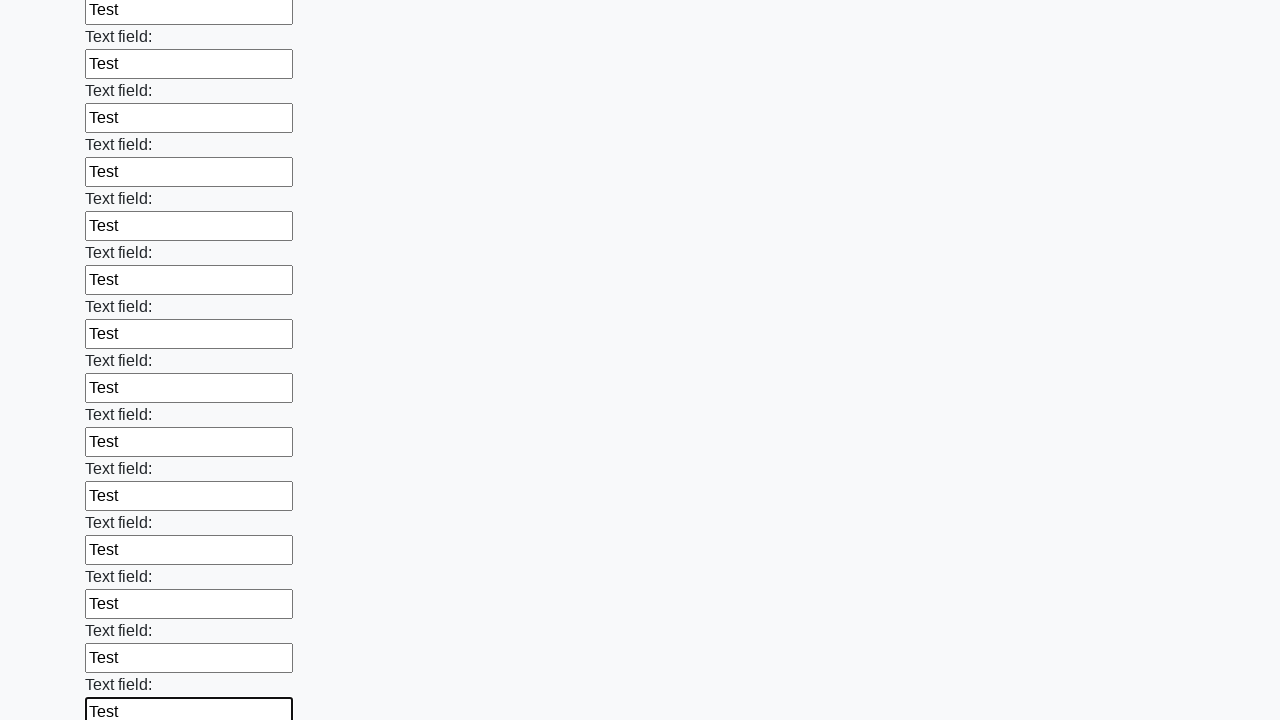

Filled an input field with 'Test' on input >> nth=54
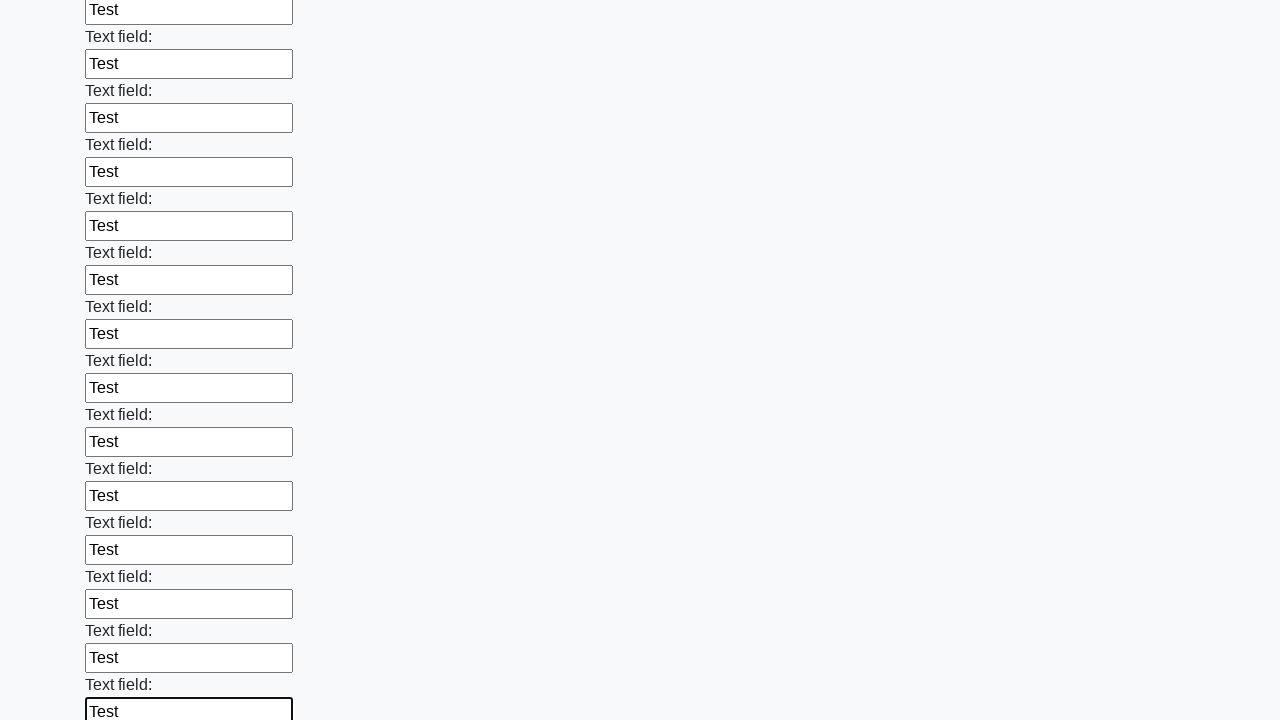

Filled an input field with 'Test' on input >> nth=55
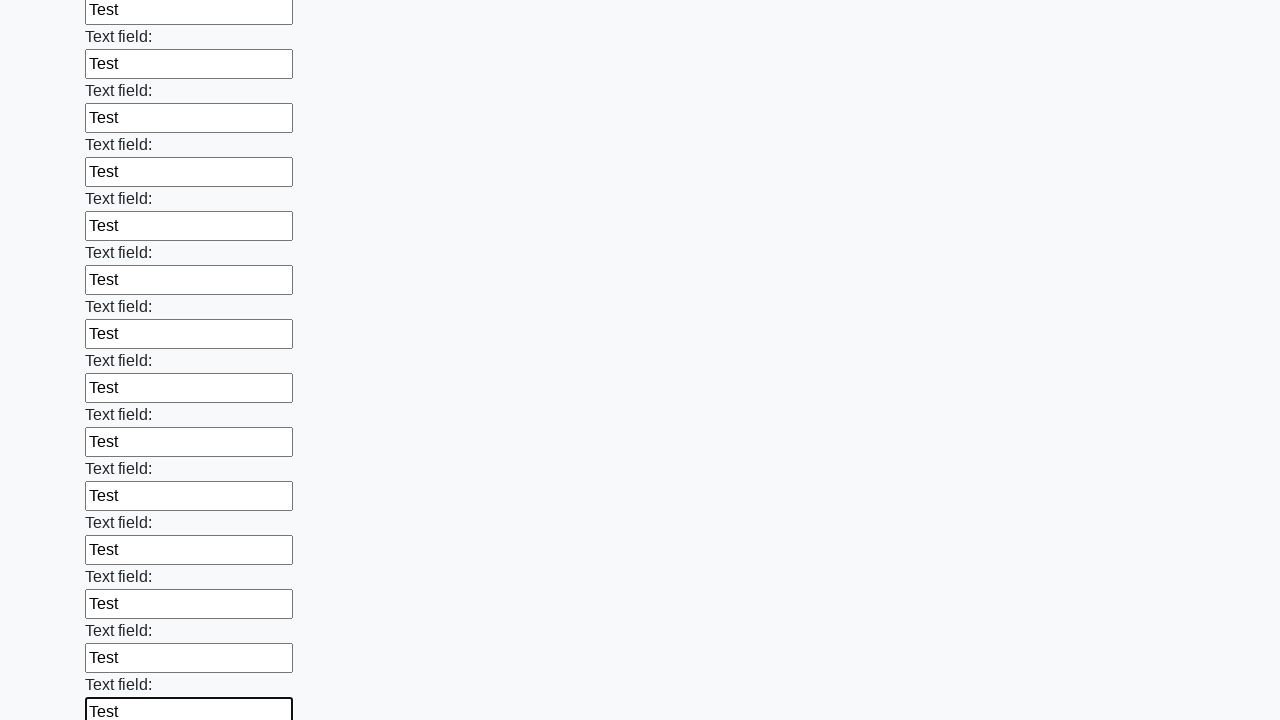

Filled an input field with 'Test' on input >> nth=56
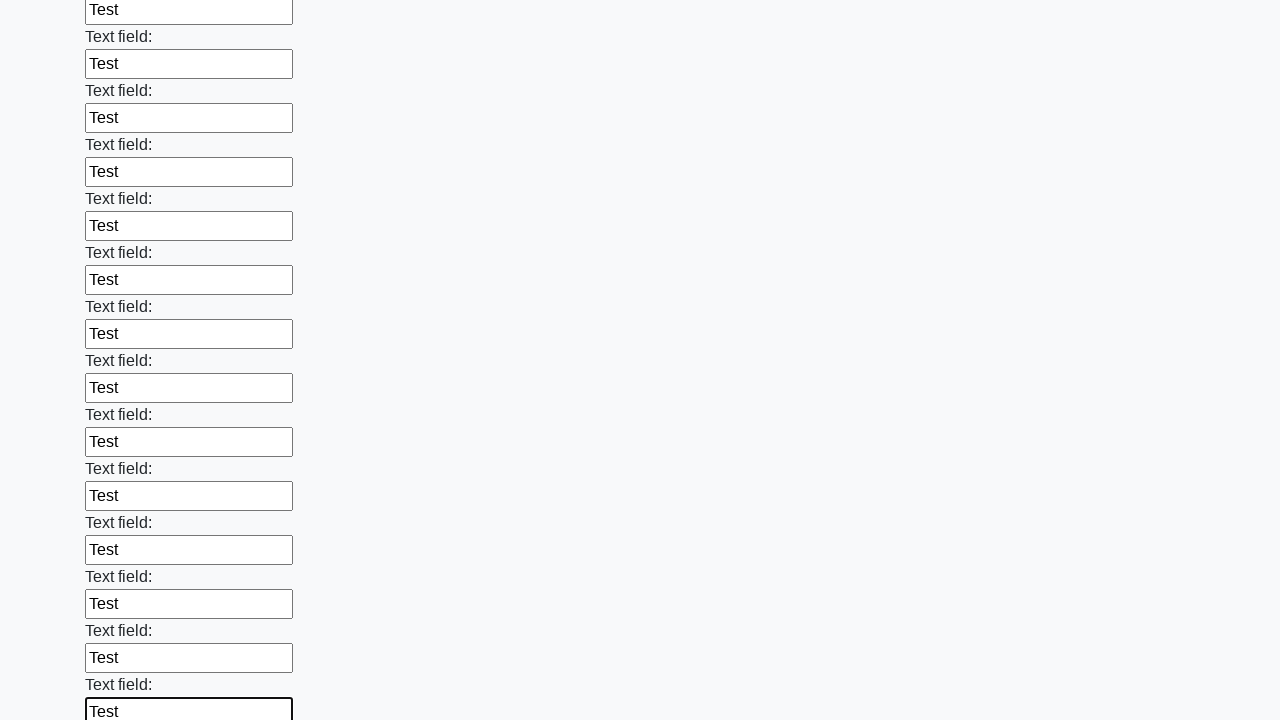

Filled an input field with 'Test' on input >> nth=57
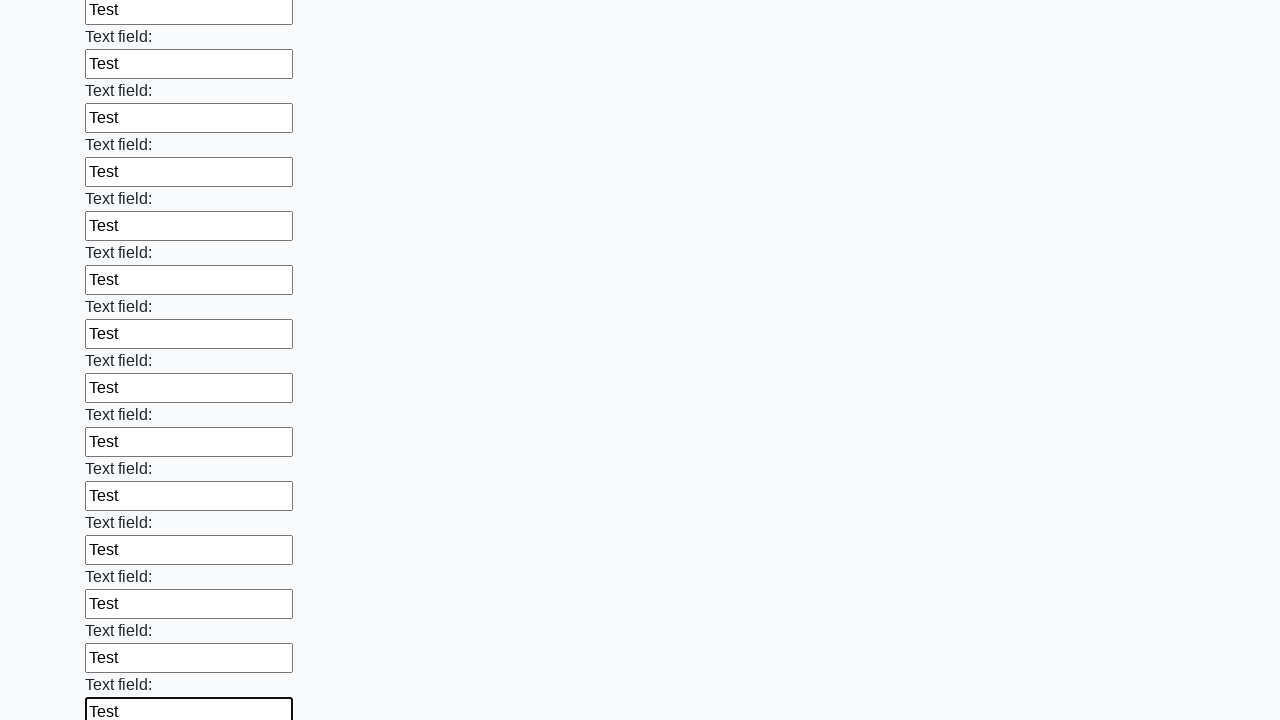

Filled an input field with 'Test' on input >> nth=58
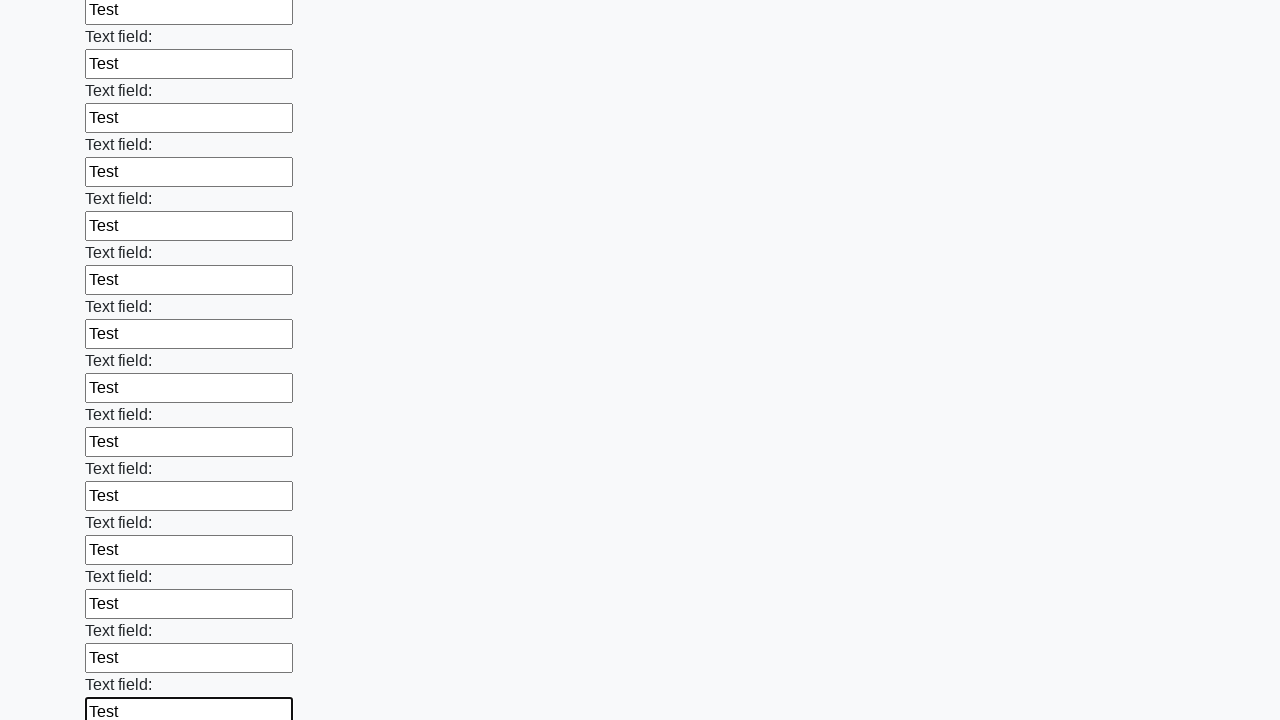

Filled an input field with 'Test' on input >> nth=59
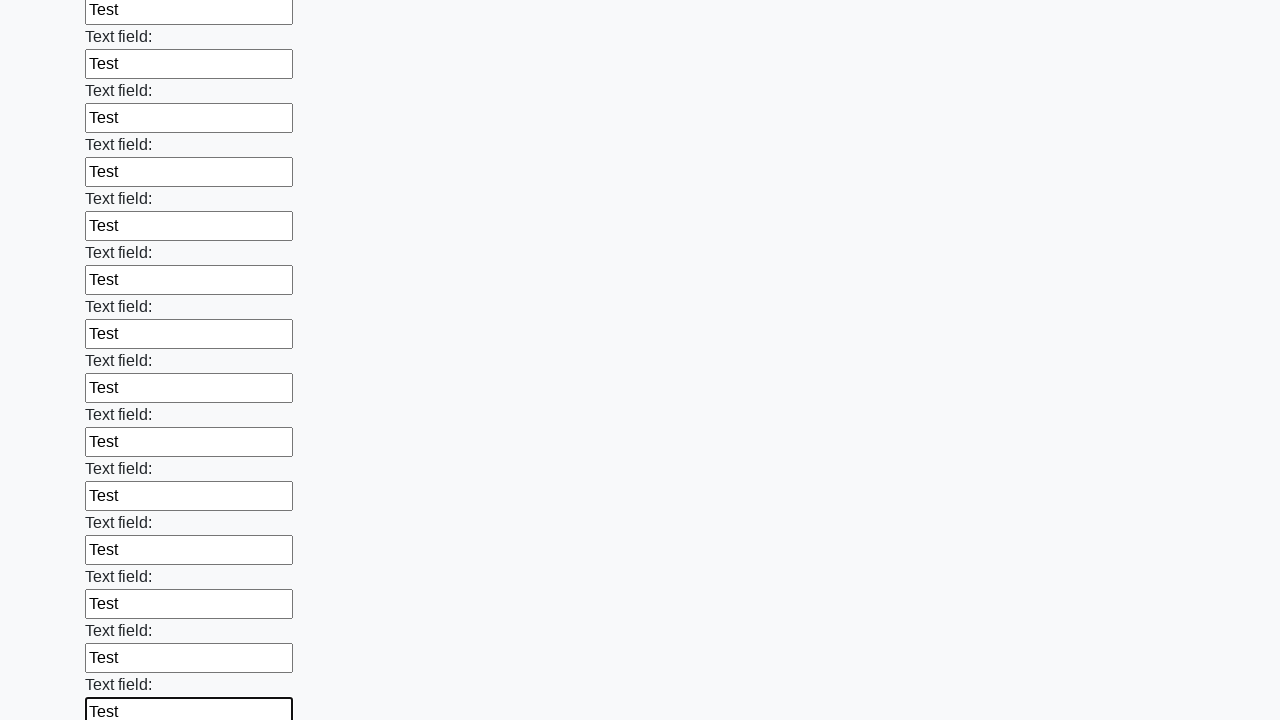

Filled an input field with 'Test' on input >> nth=60
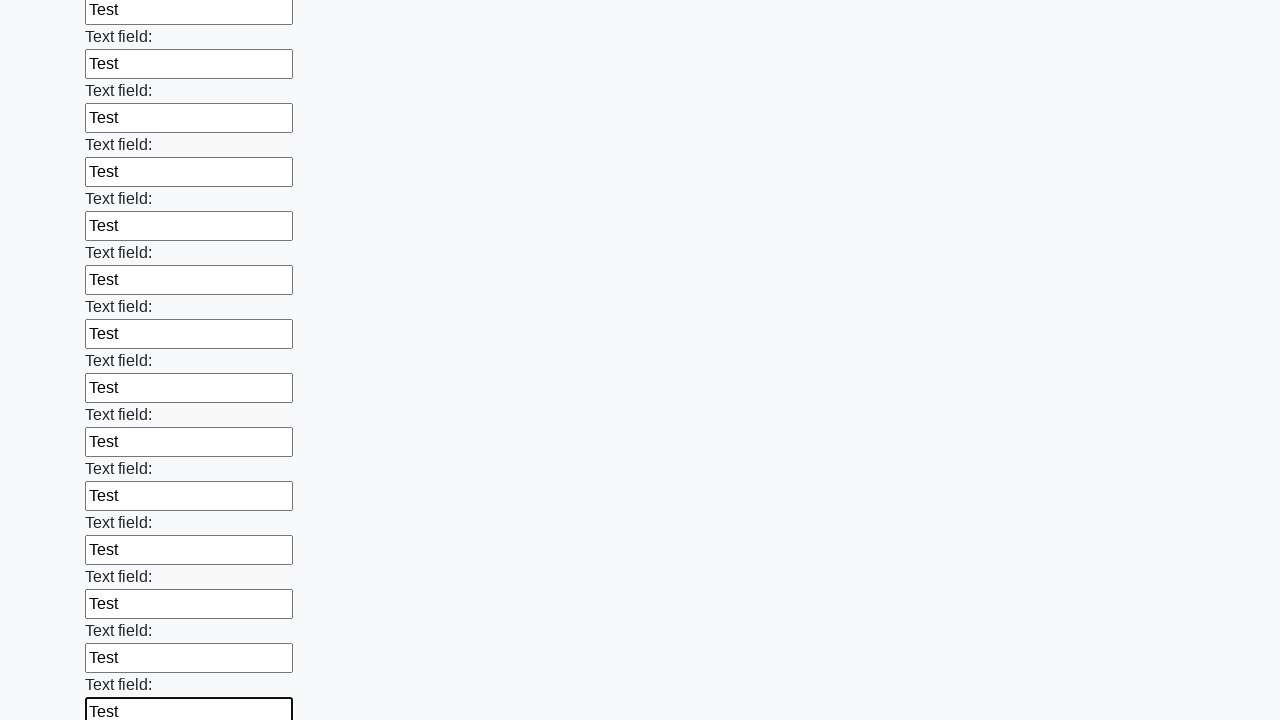

Filled an input field with 'Test' on input >> nth=61
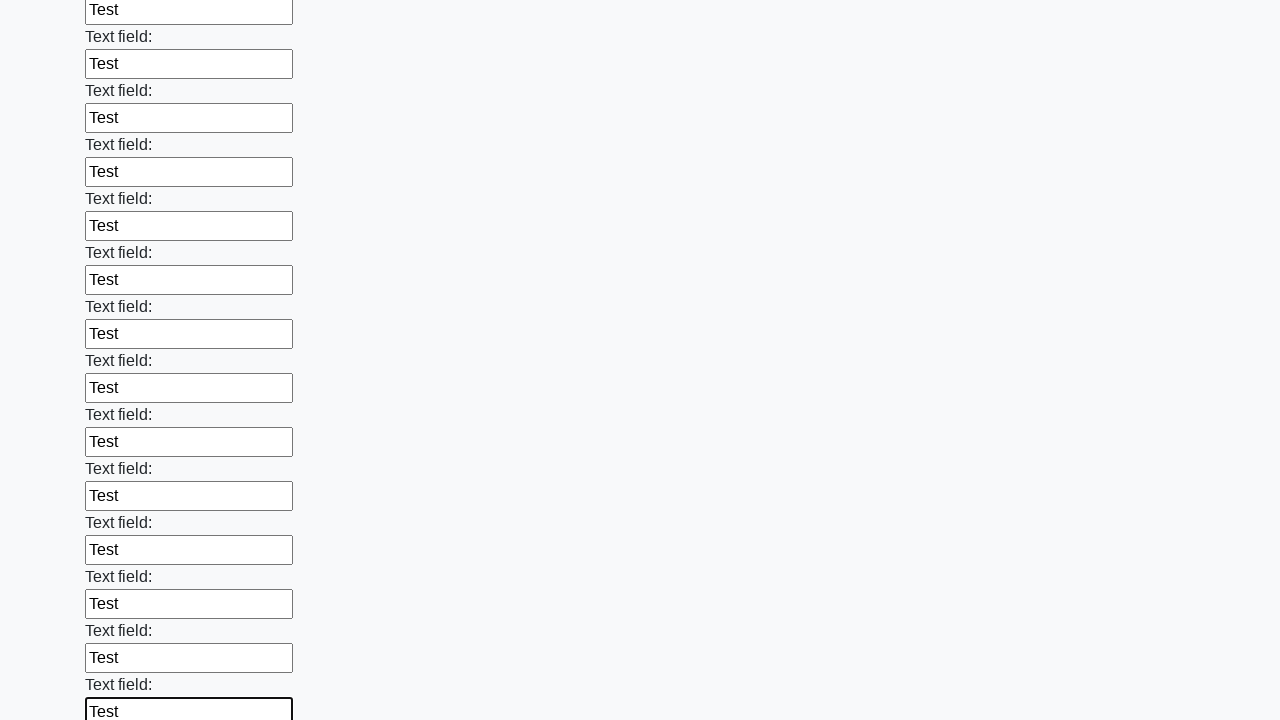

Filled an input field with 'Test' on input >> nth=62
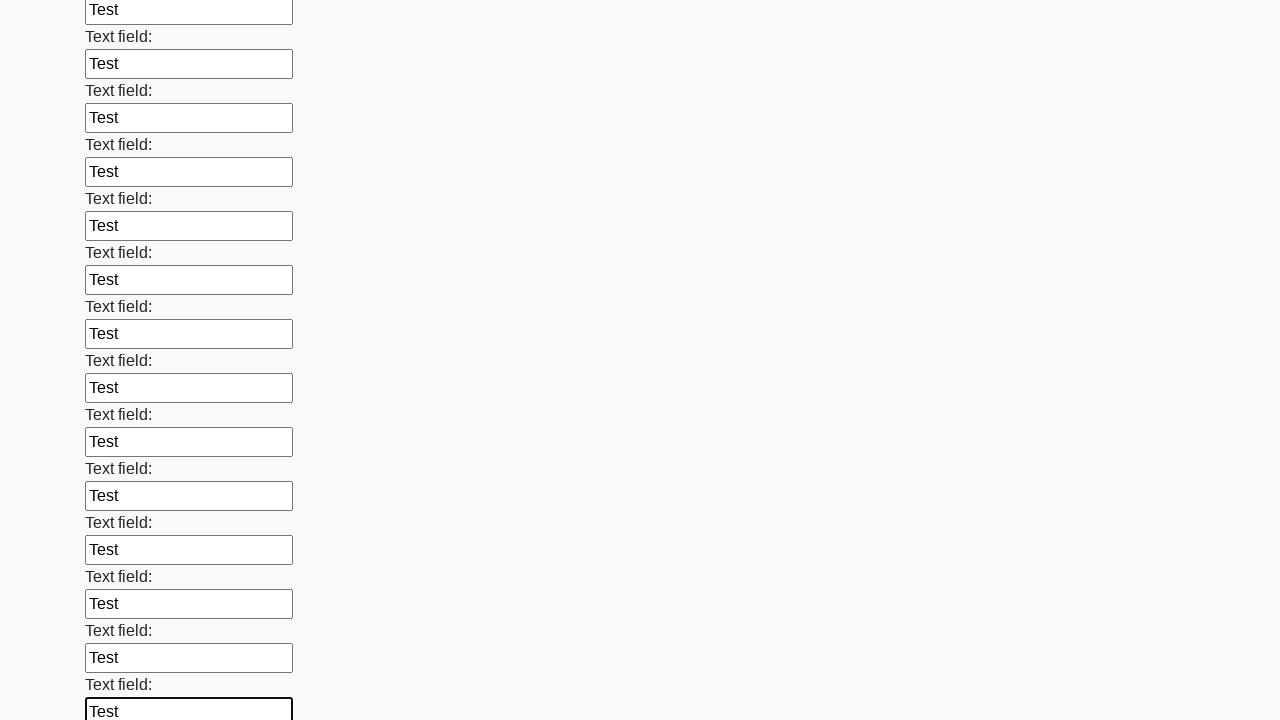

Filled an input field with 'Test' on input >> nth=63
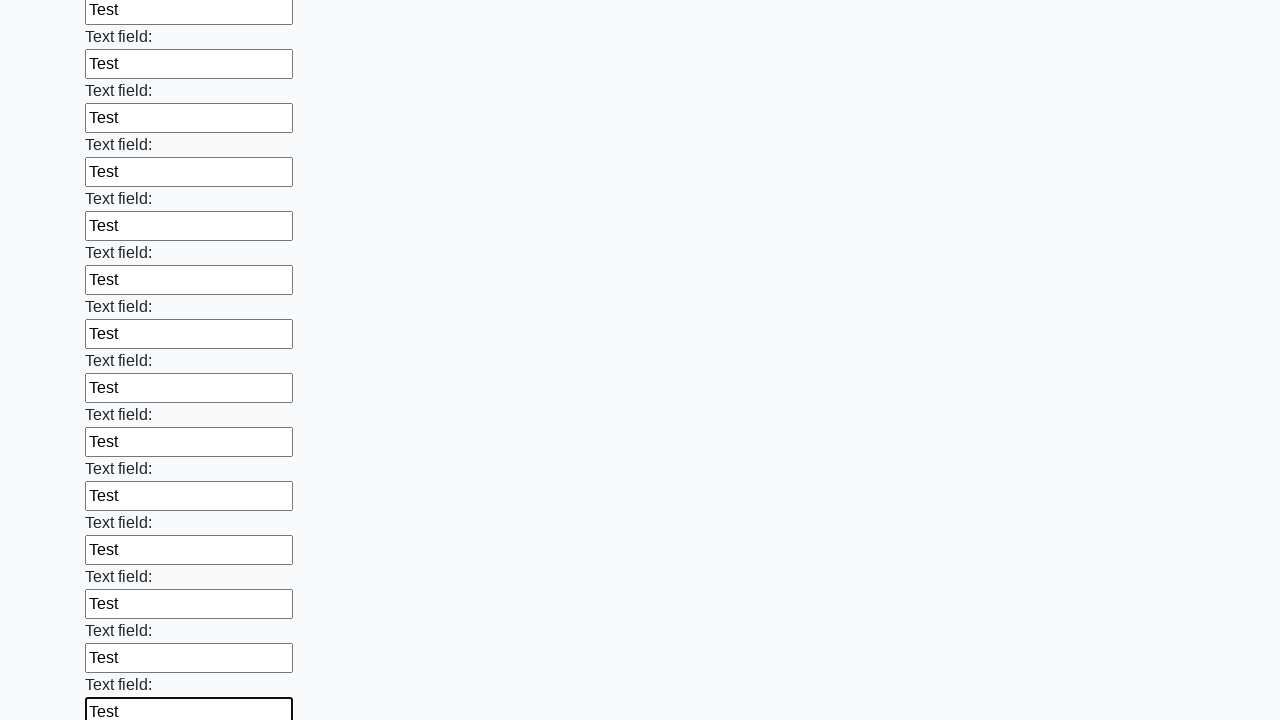

Filled an input field with 'Test' on input >> nth=64
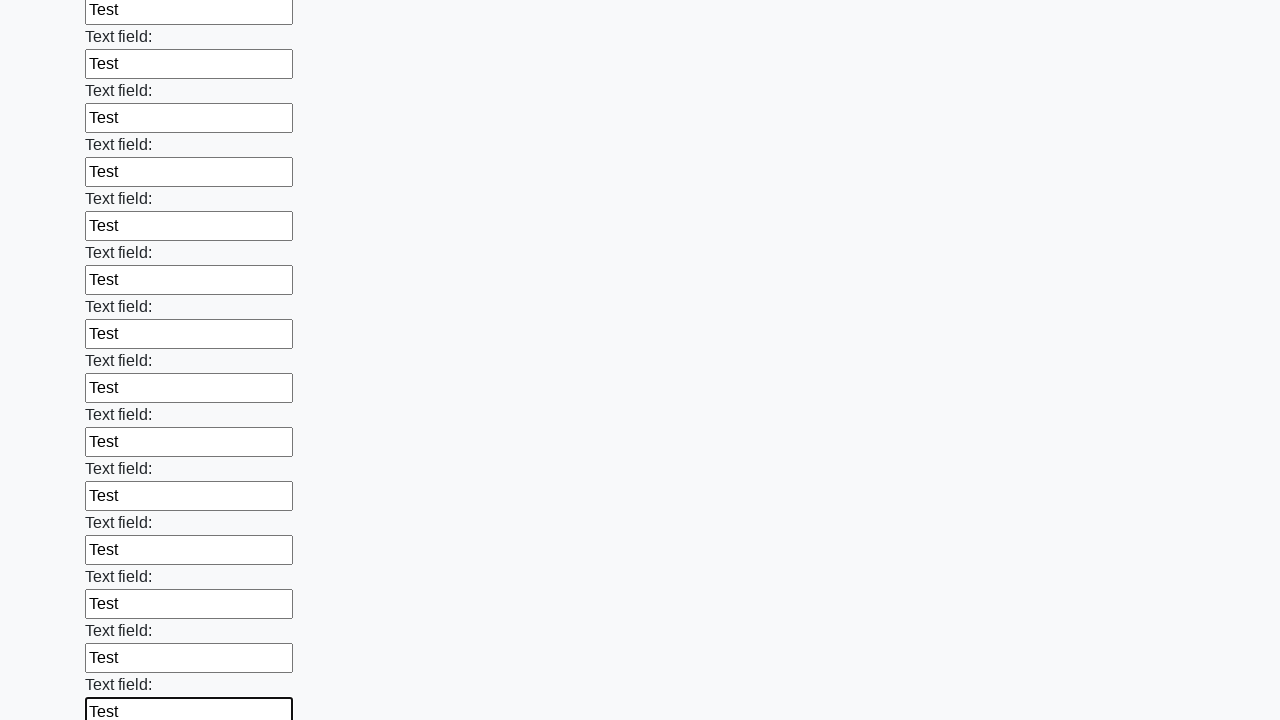

Filled an input field with 'Test' on input >> nth=65
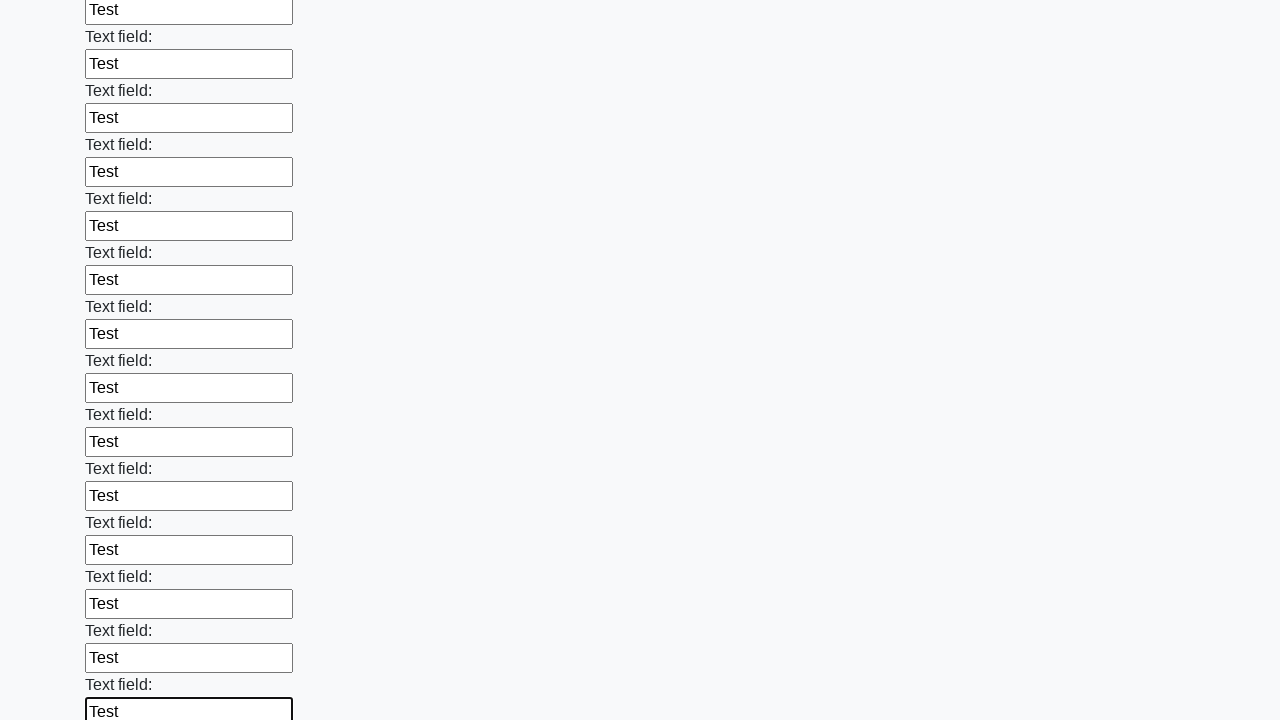

Filled an input field with 'Test' on input >> nth=66
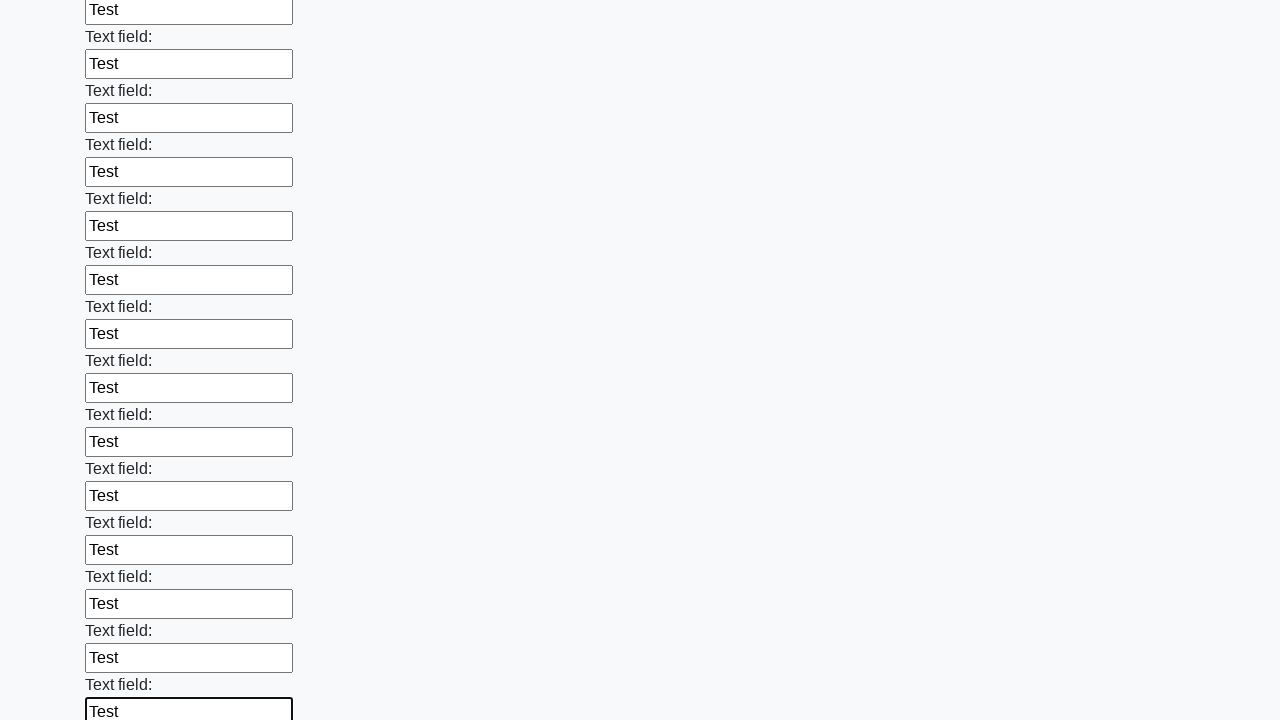

Filled an input field with 'Test' on input >> nth=67
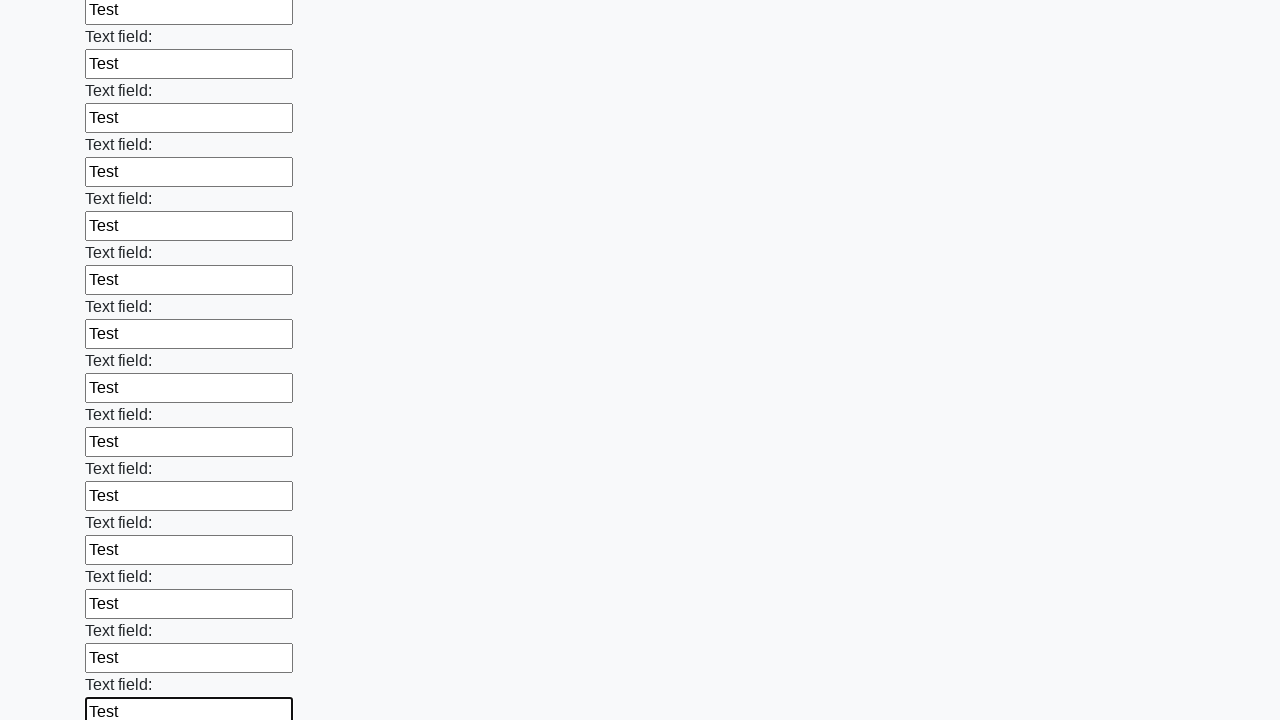

Filled an input field with 'Test' on input >> nth=68
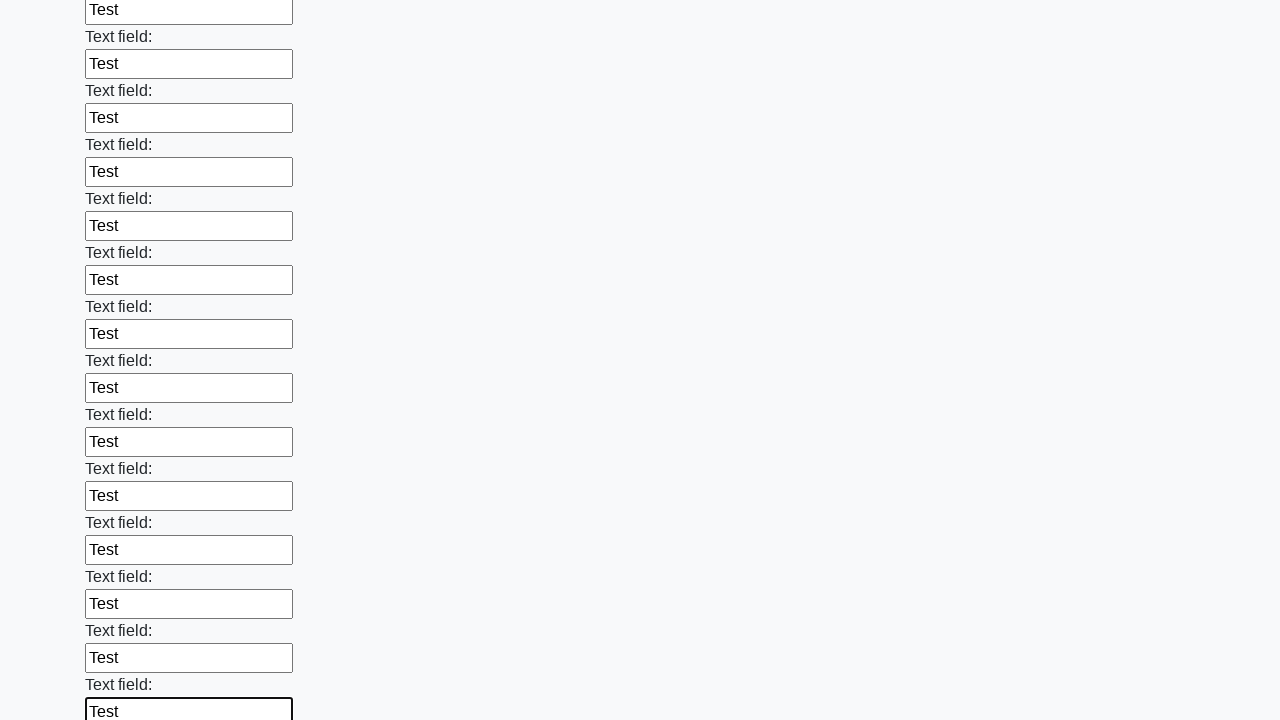

Filled an input field with 'Test' on input >> nth=69
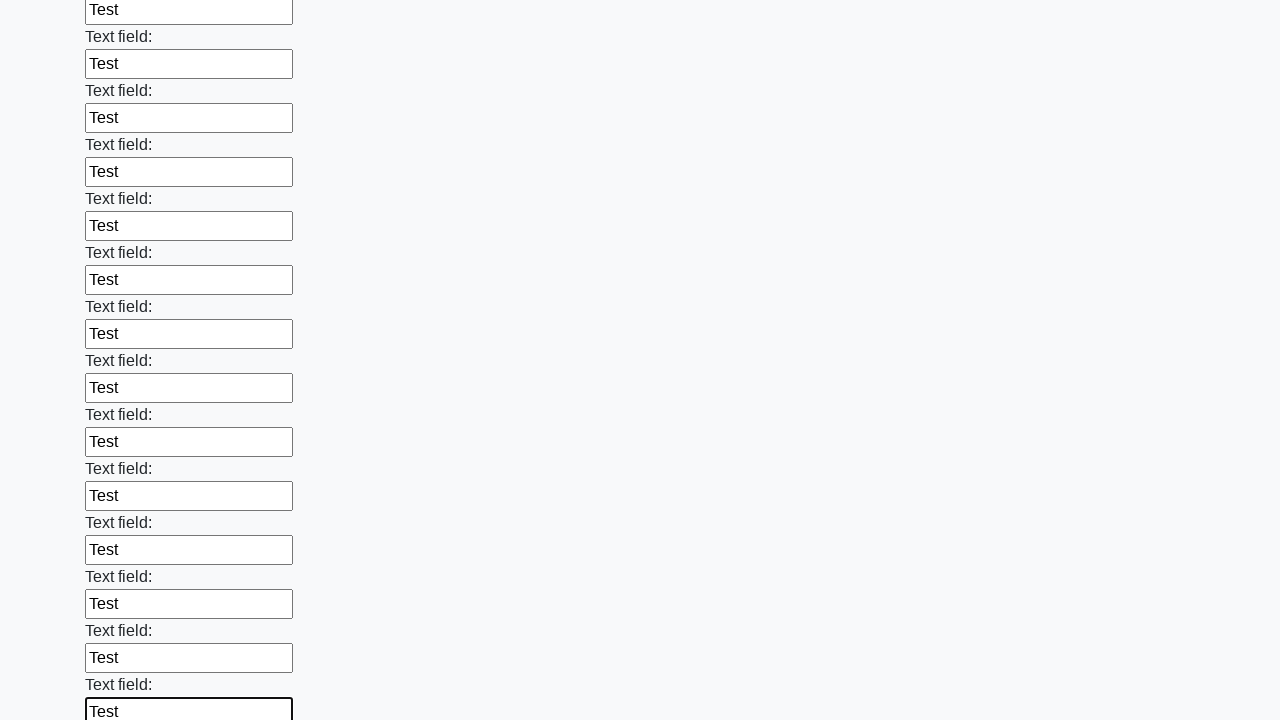

Filled an input field with 'Test' on input >> nth=70
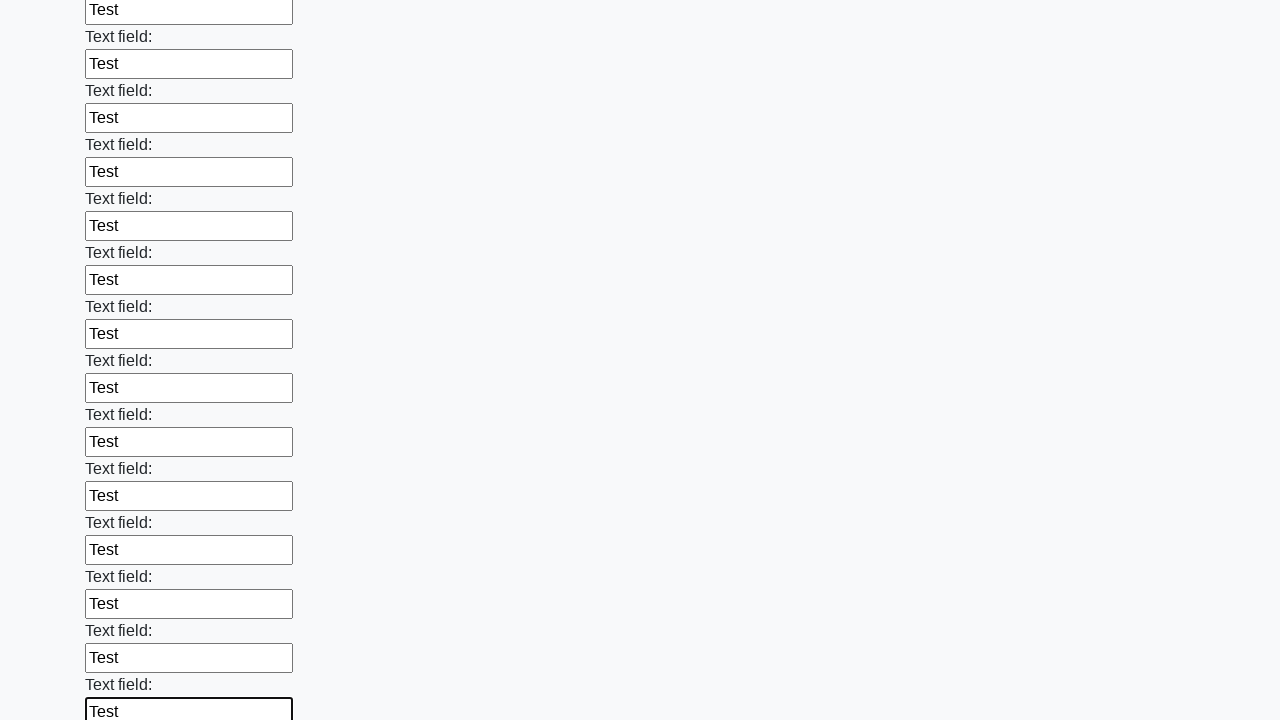

Filled an input field with 'Test' on input >> nth=71
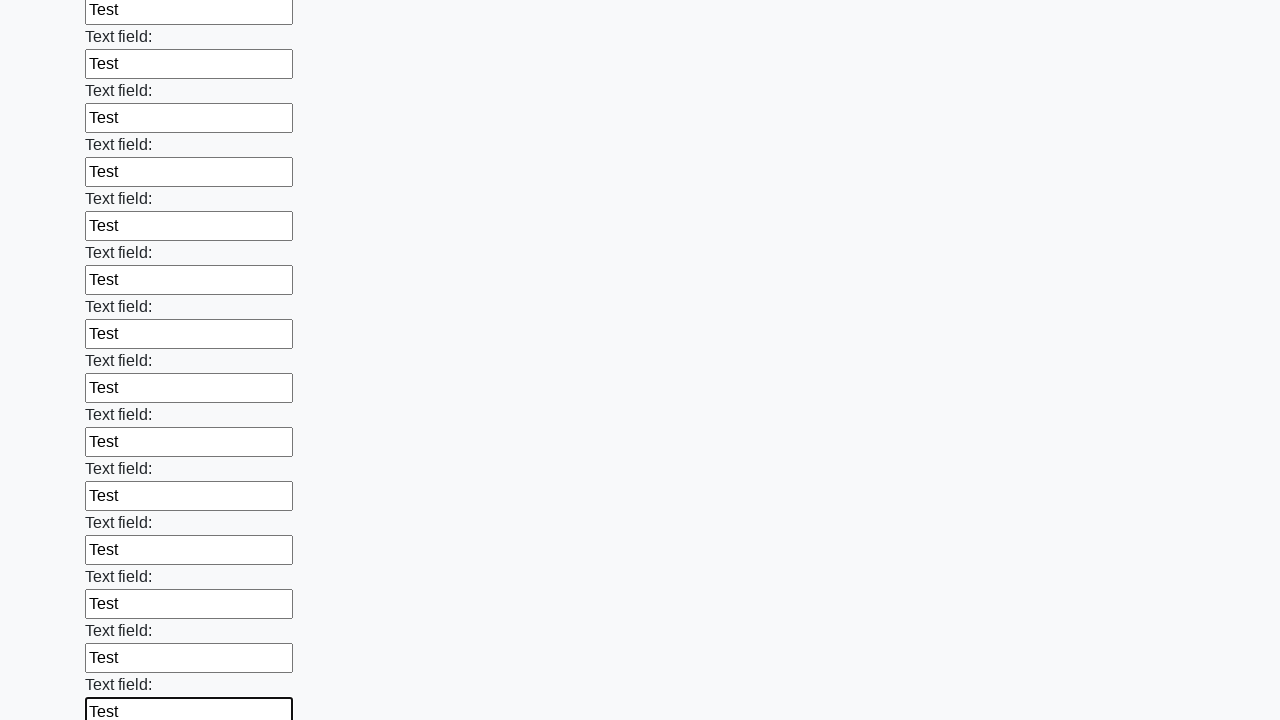

Filled an input field with 'Test' on input >> nth=72
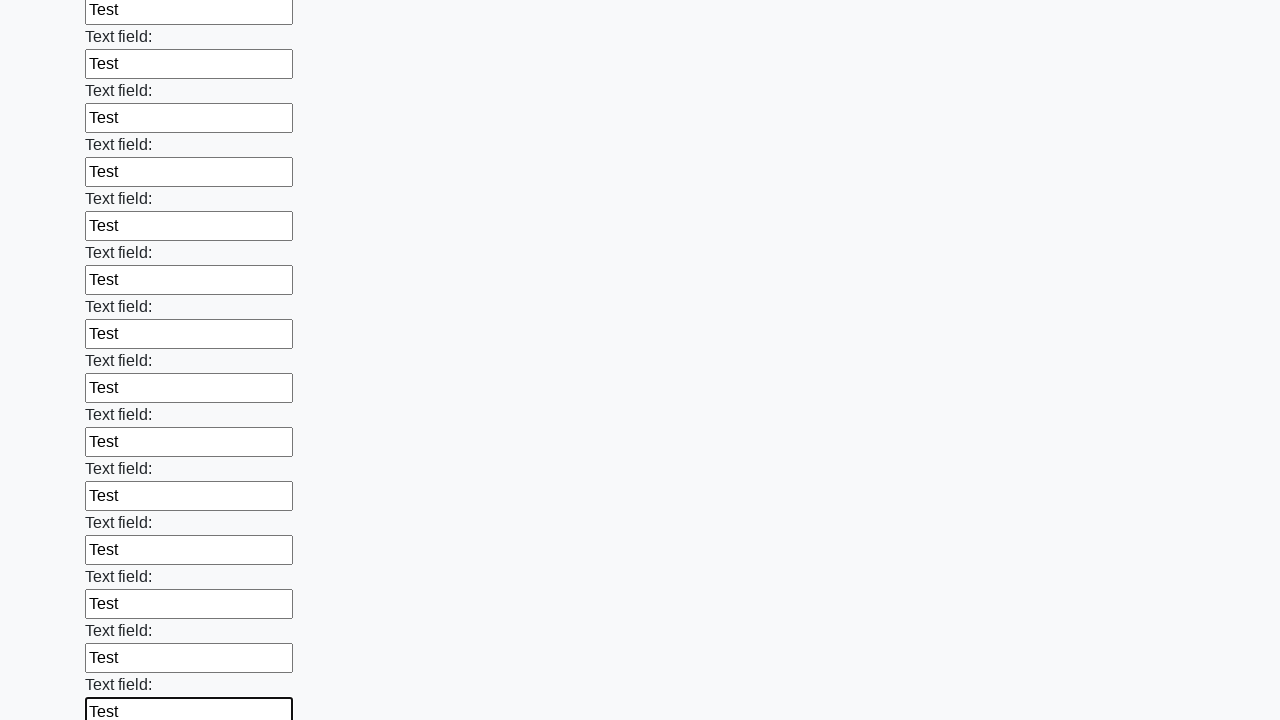

Filled an input field with 'Test' on input >> nth=73
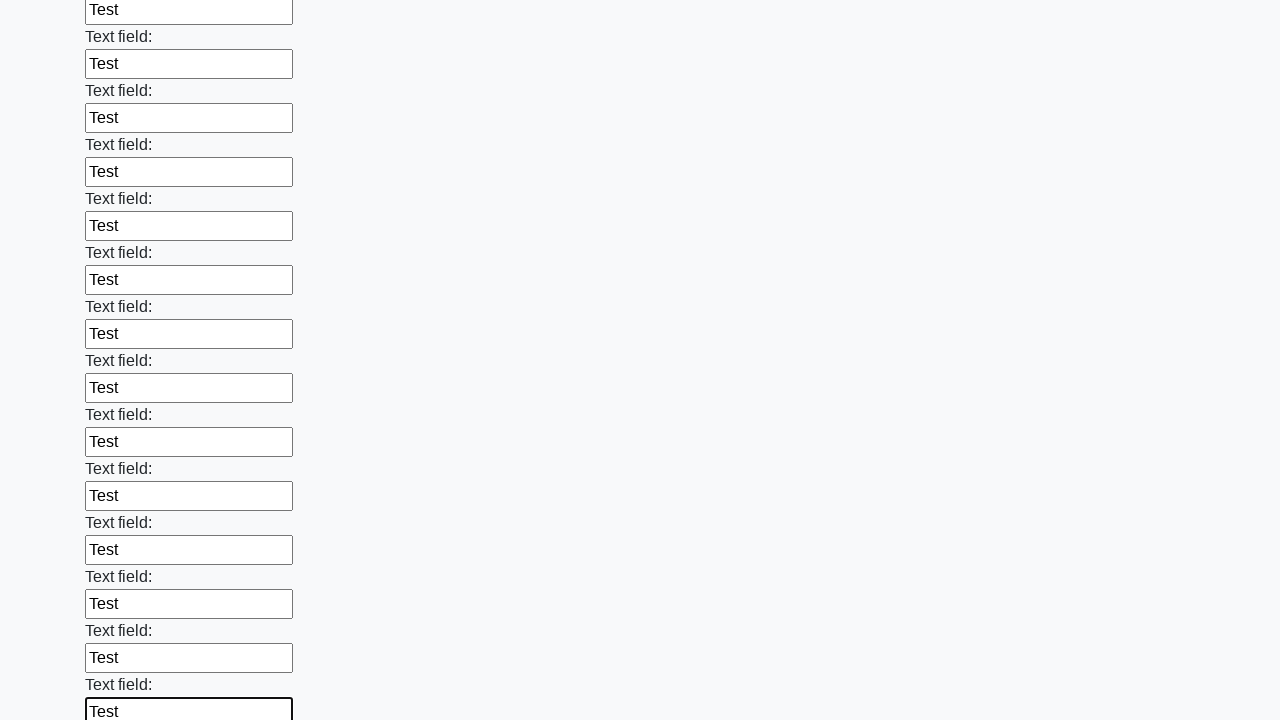

Filled an input field with 'Test' on input >> nth=74
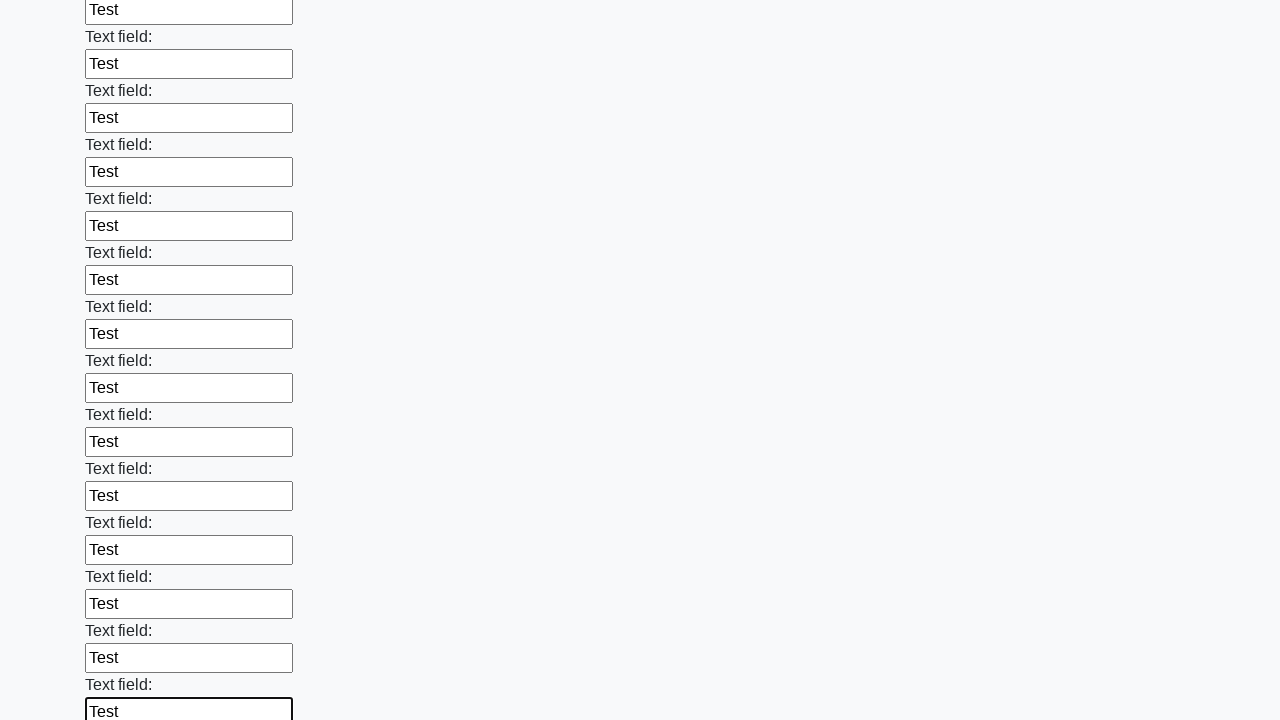

Filled an input field with 'Test' on input >> nth=75
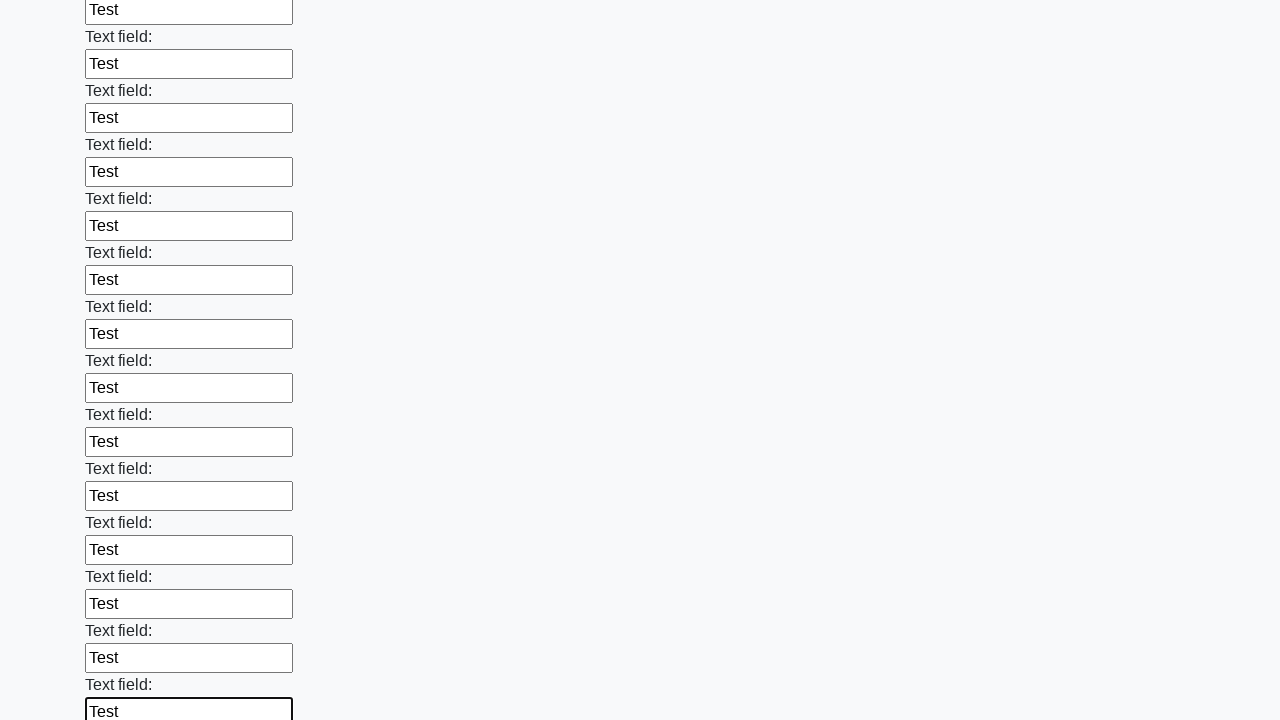

Filled an input field with 'Test' on input >> nth=76
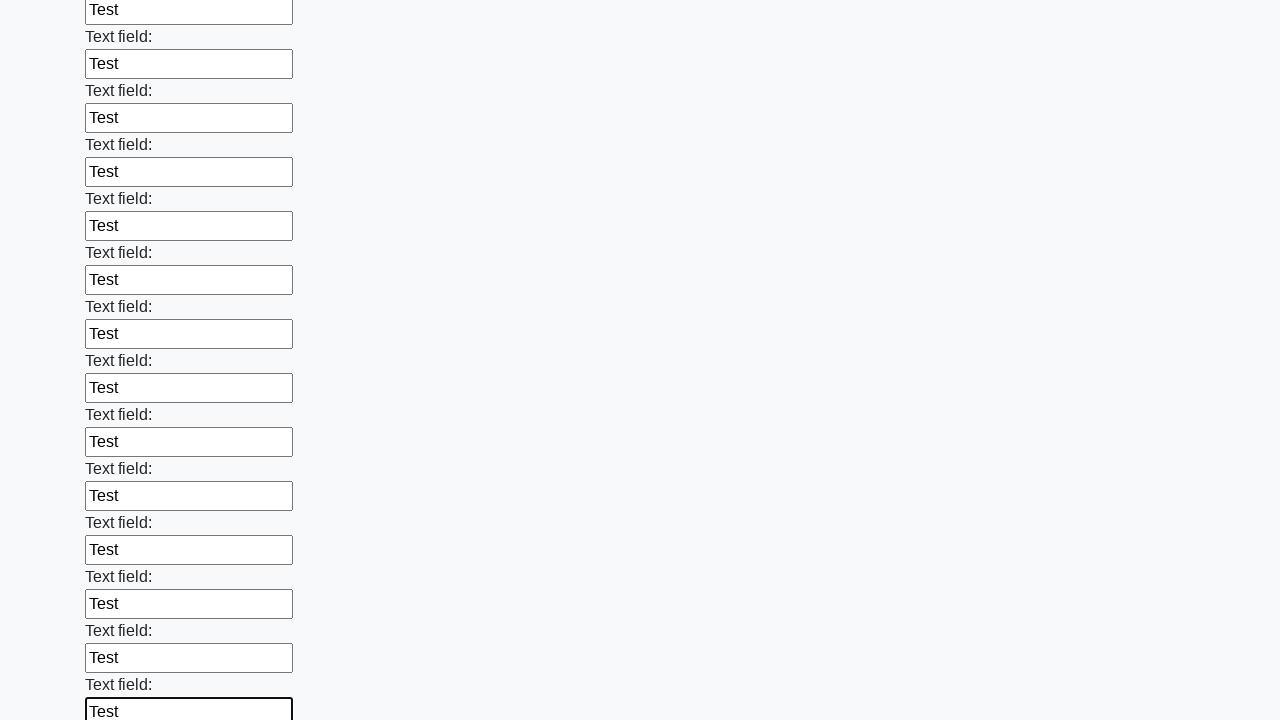

Filled an input field with 'Test' on input >> nth=77
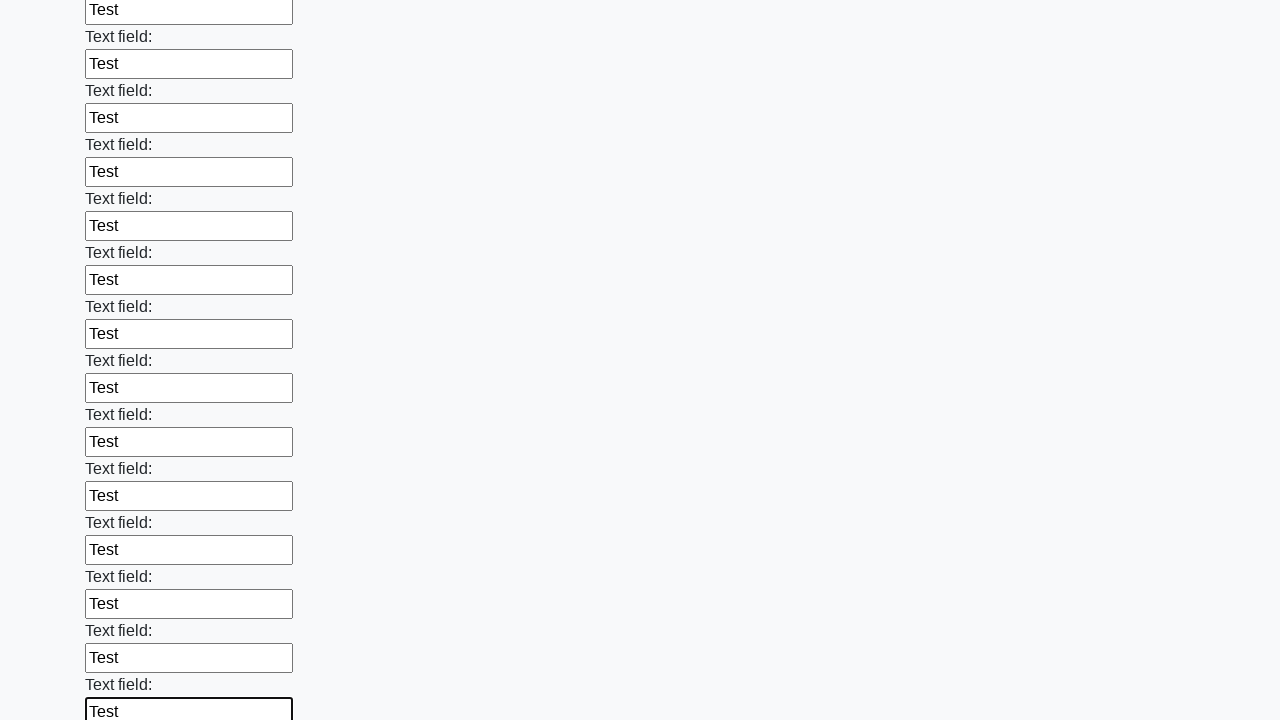

Filled an input field with 'Test' on input >> nth=78
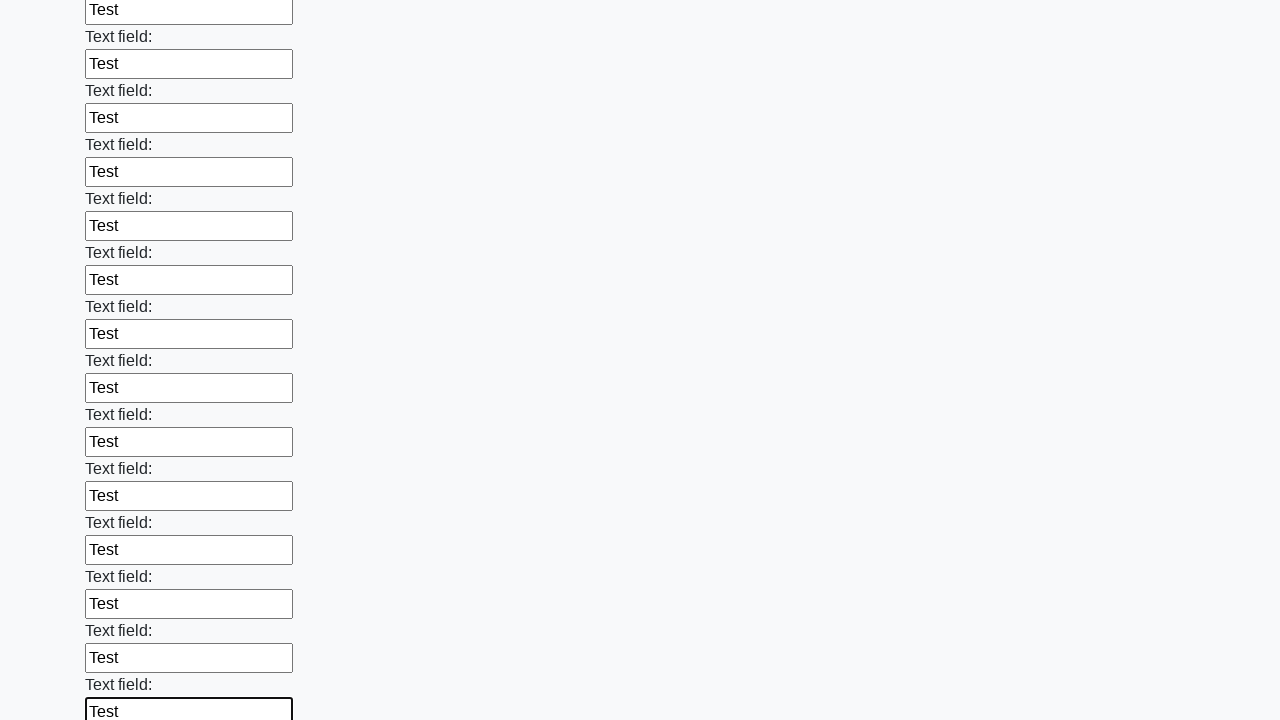

Filled an input field with 'Test' on input >> nth=79
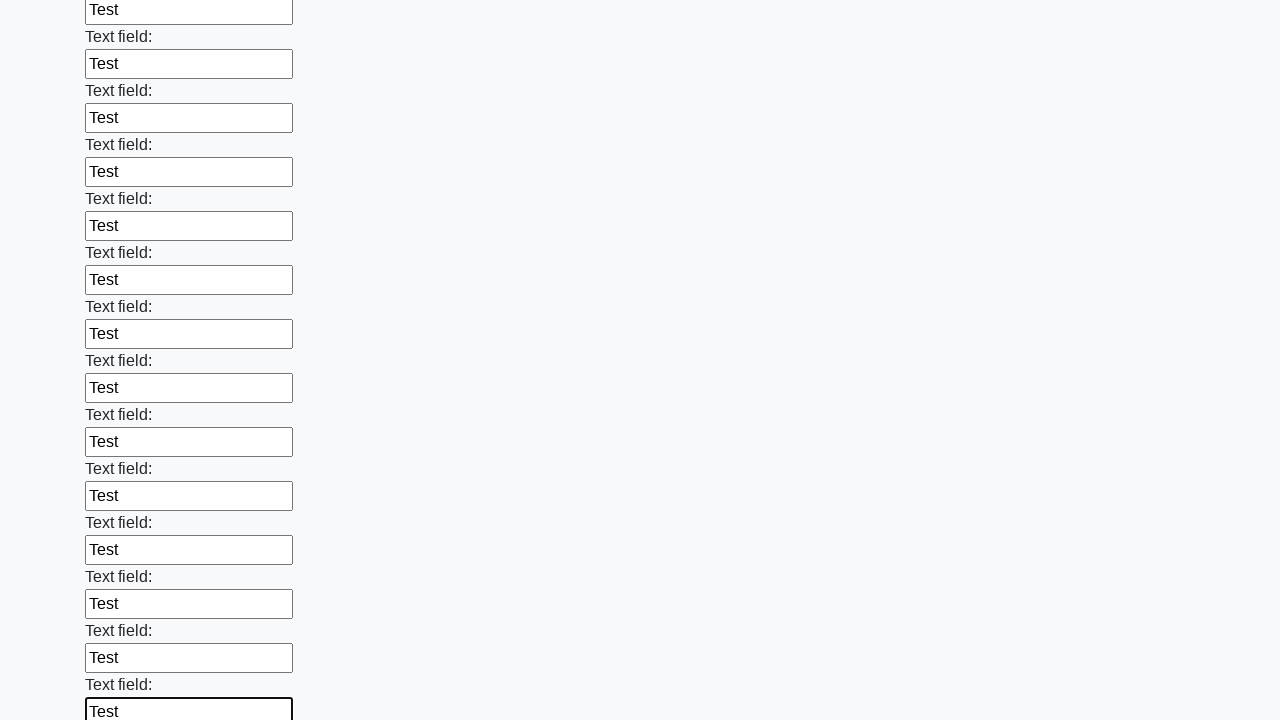

Filled an input field with 'Test' on input >> nth=80
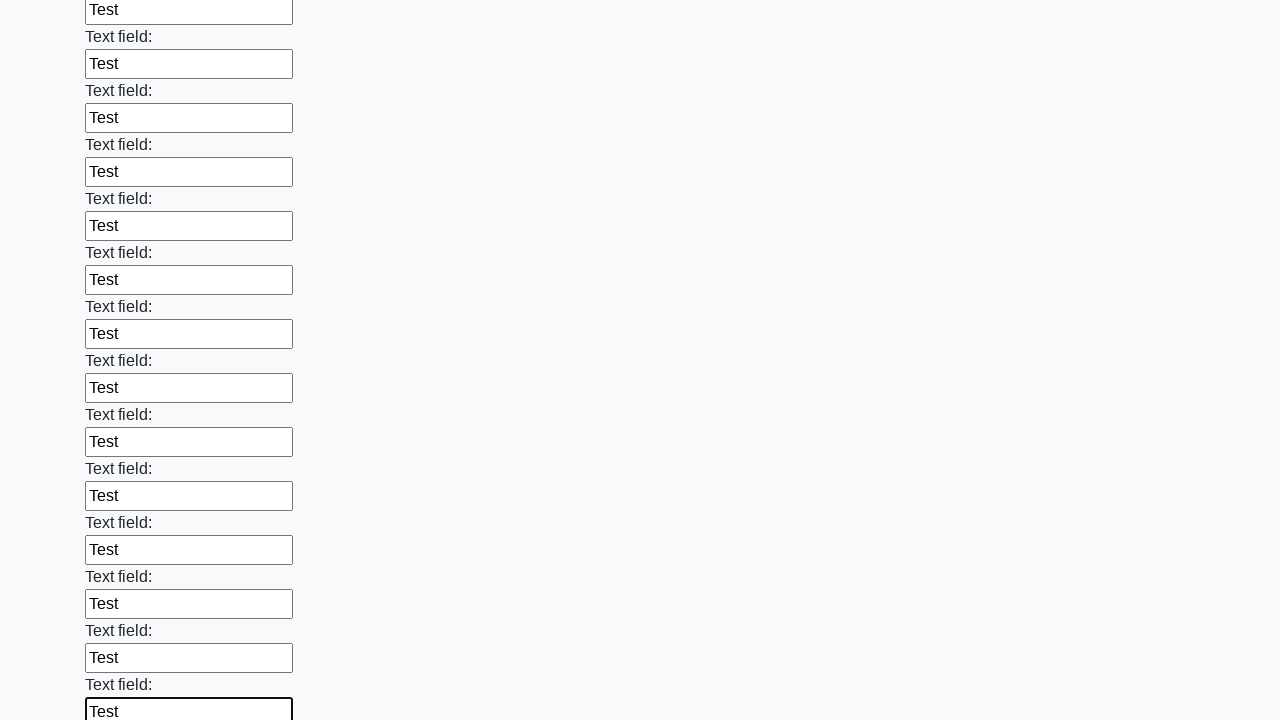

Filled an input field with 'Test' on input >> nth=81
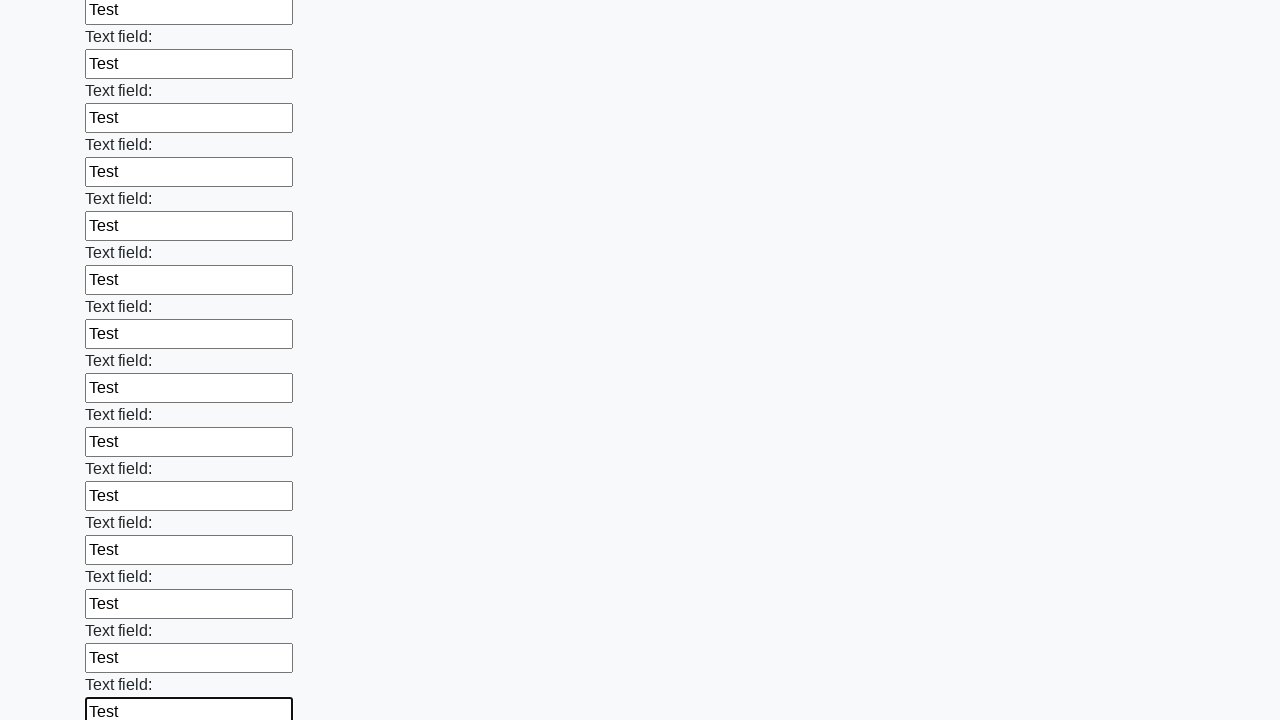

Filled an input field with 'Test' on input >> nth=82
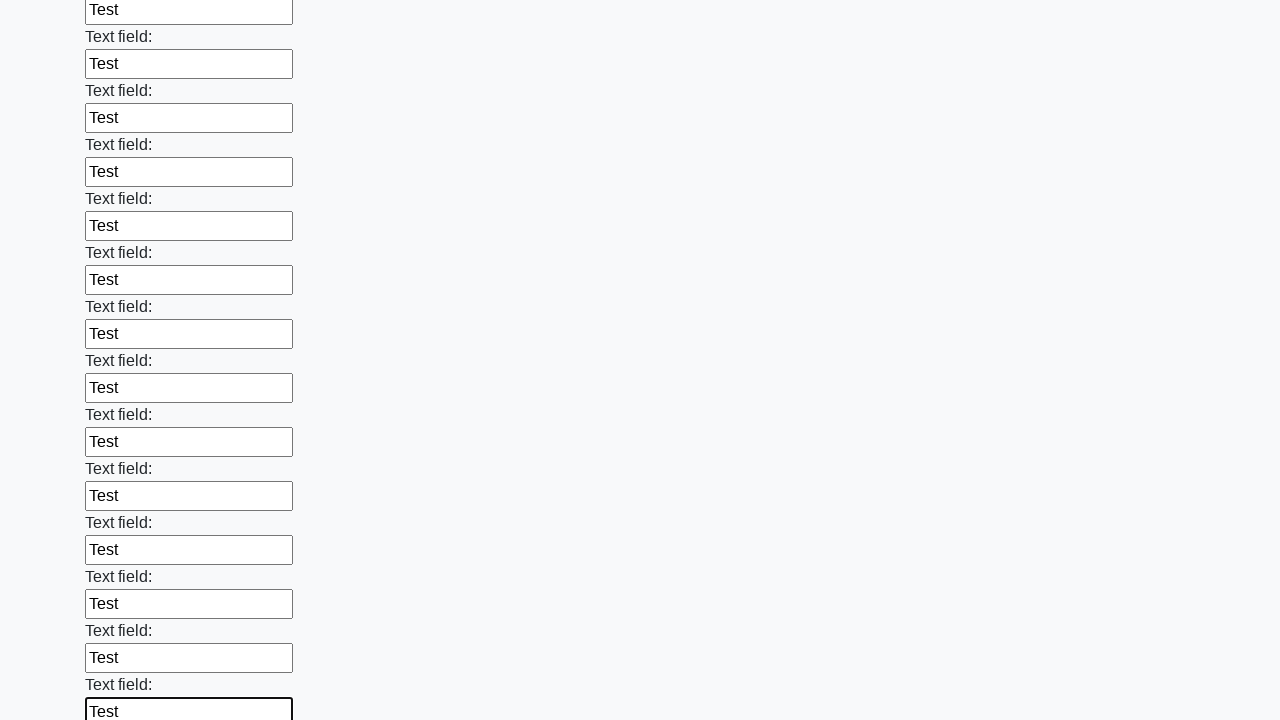

Filled an input field with 'Test' on input >> nth=83
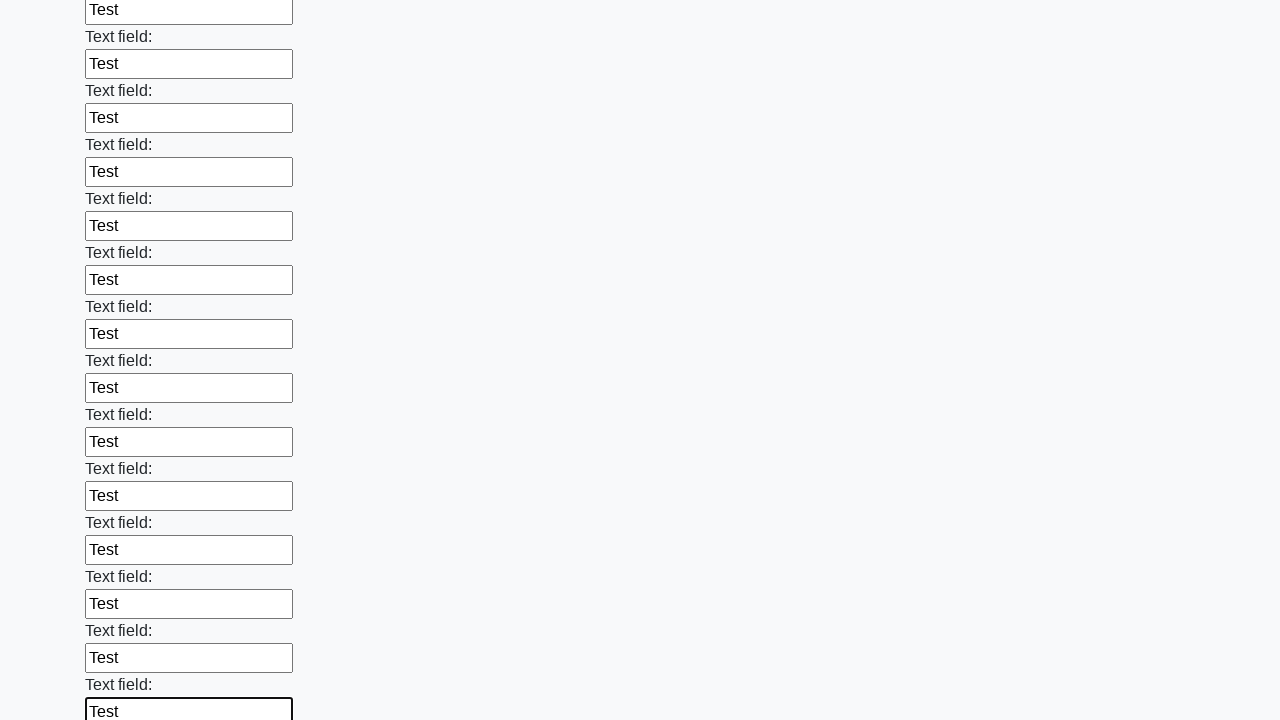

Filled an input field with 'Test' on input >> nth=84
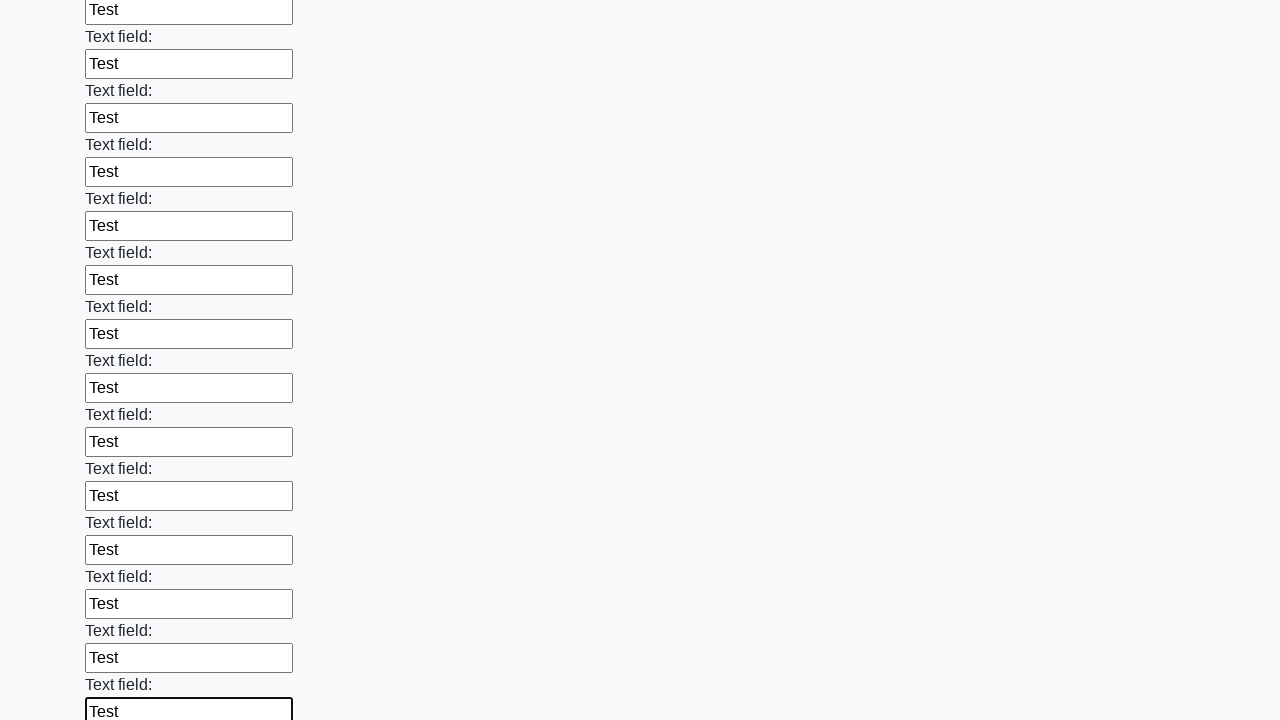

Filled an input field with 'Test' on input >> nth=85
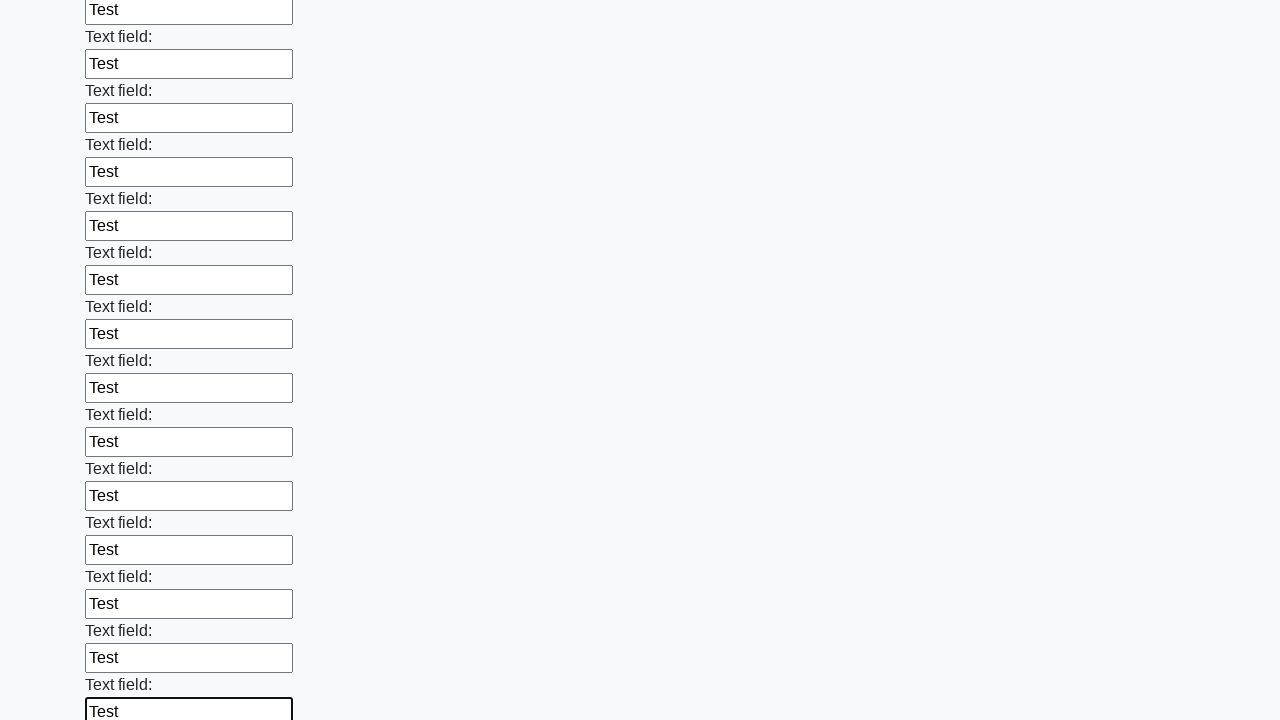

Filled an input field with 'Test' on input >> nth=86
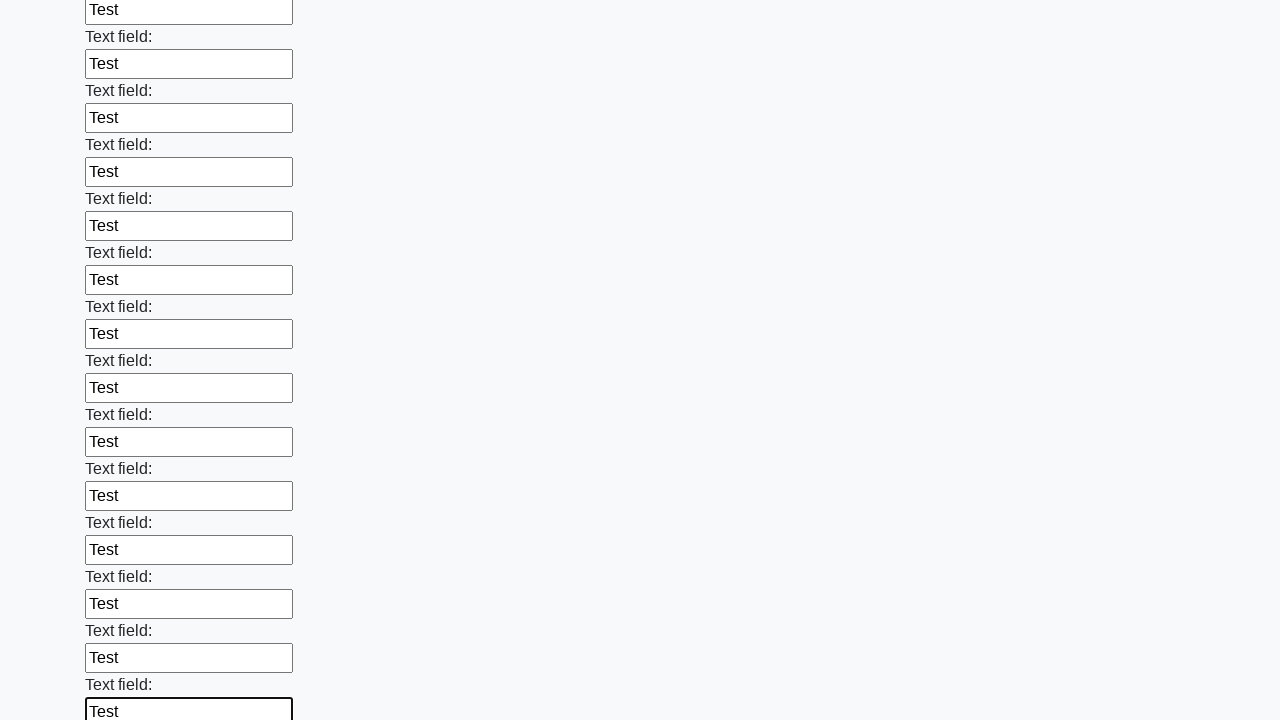

Filled an input field with 'Test' on input >> nth=87
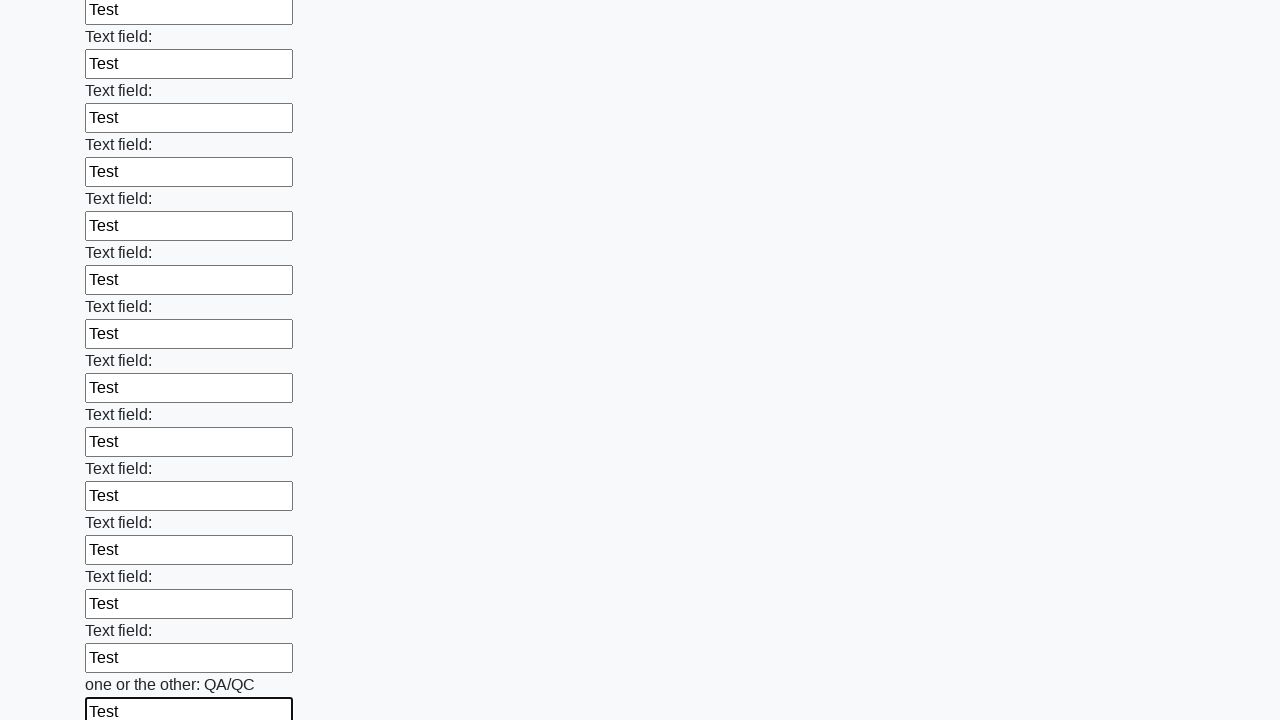

Filled an input field with 'Test' on input >> nth=88
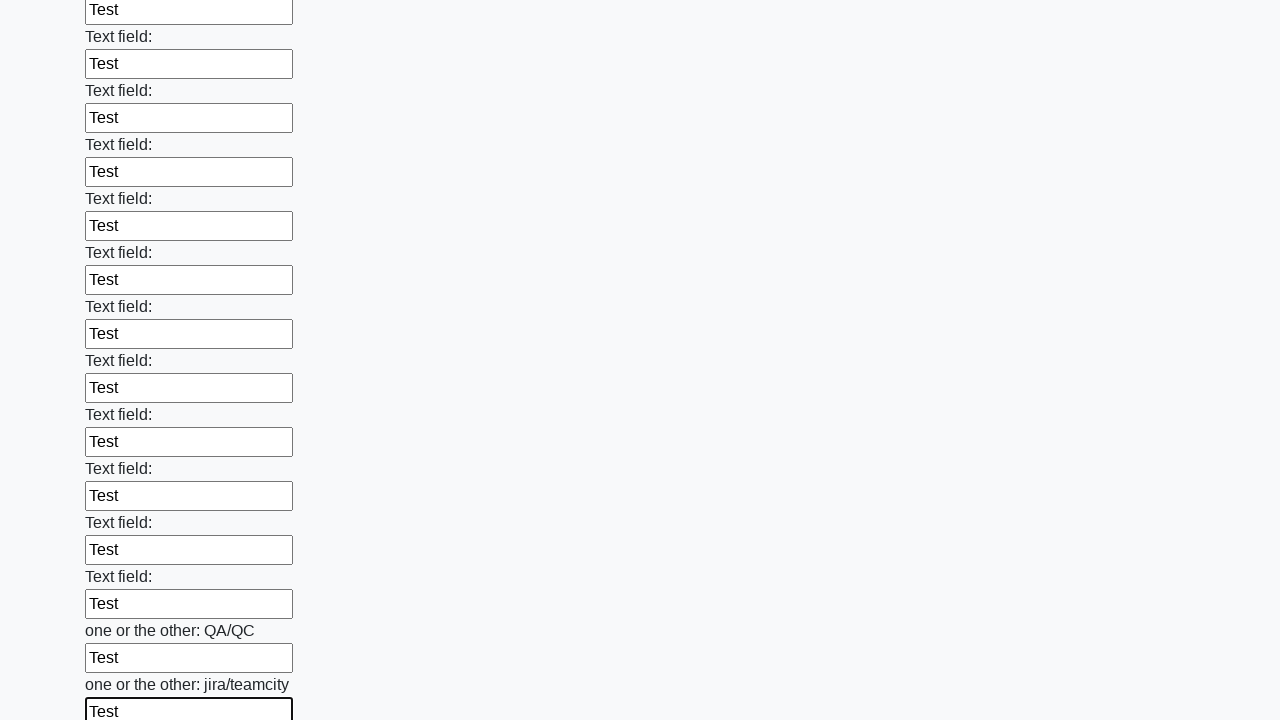

Filled an input field with 'Test' on input >> nth=89
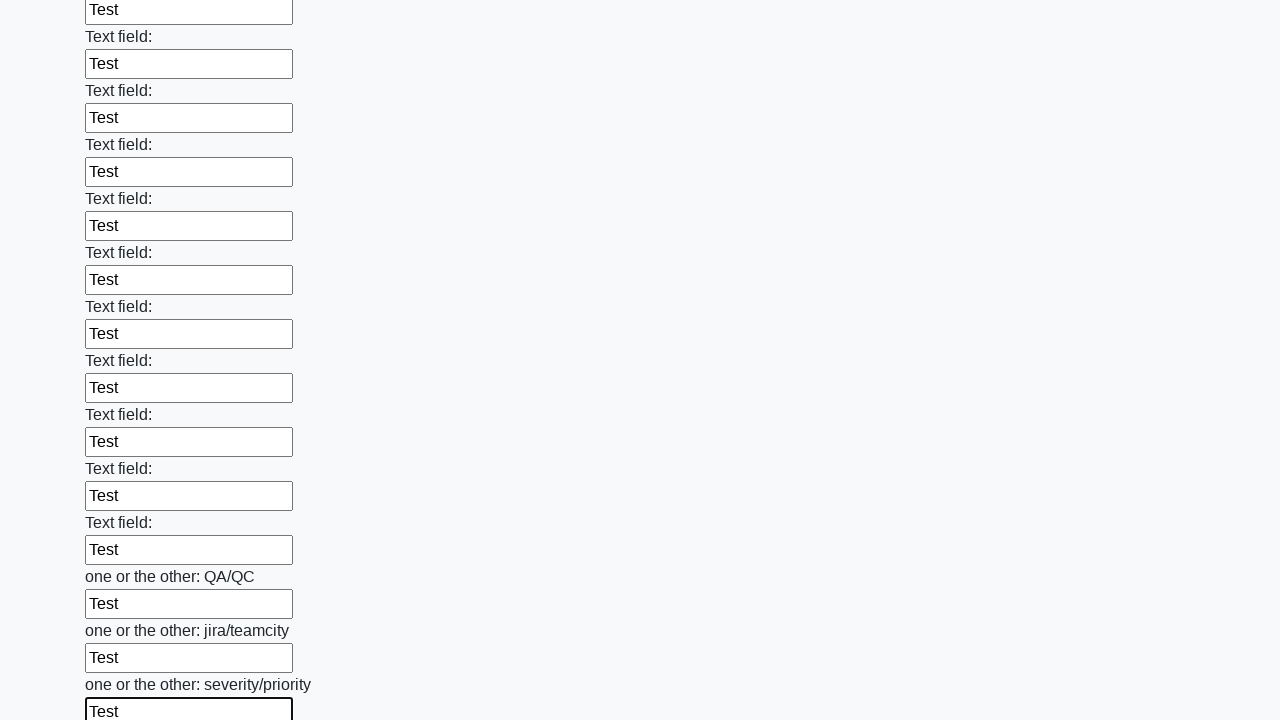

Filled an input field with 'Test' on input >> nth=90
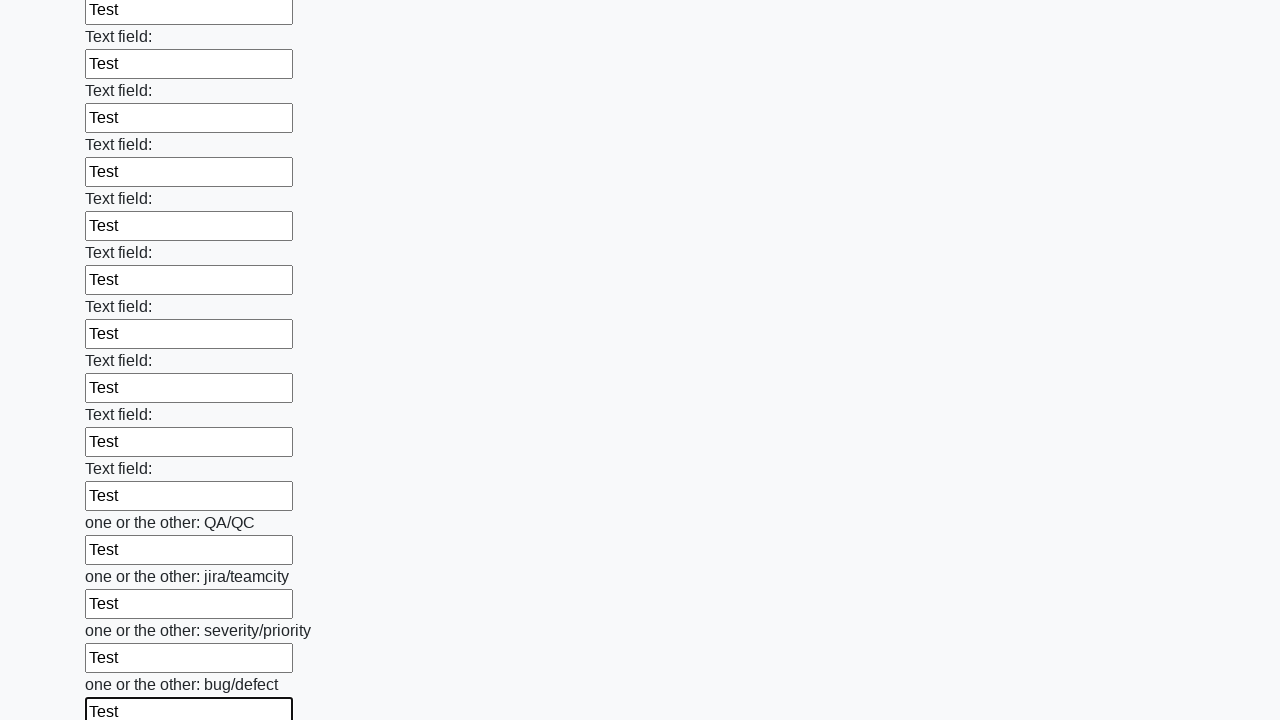

Filled an input field with 'Test' on input >> nth=91
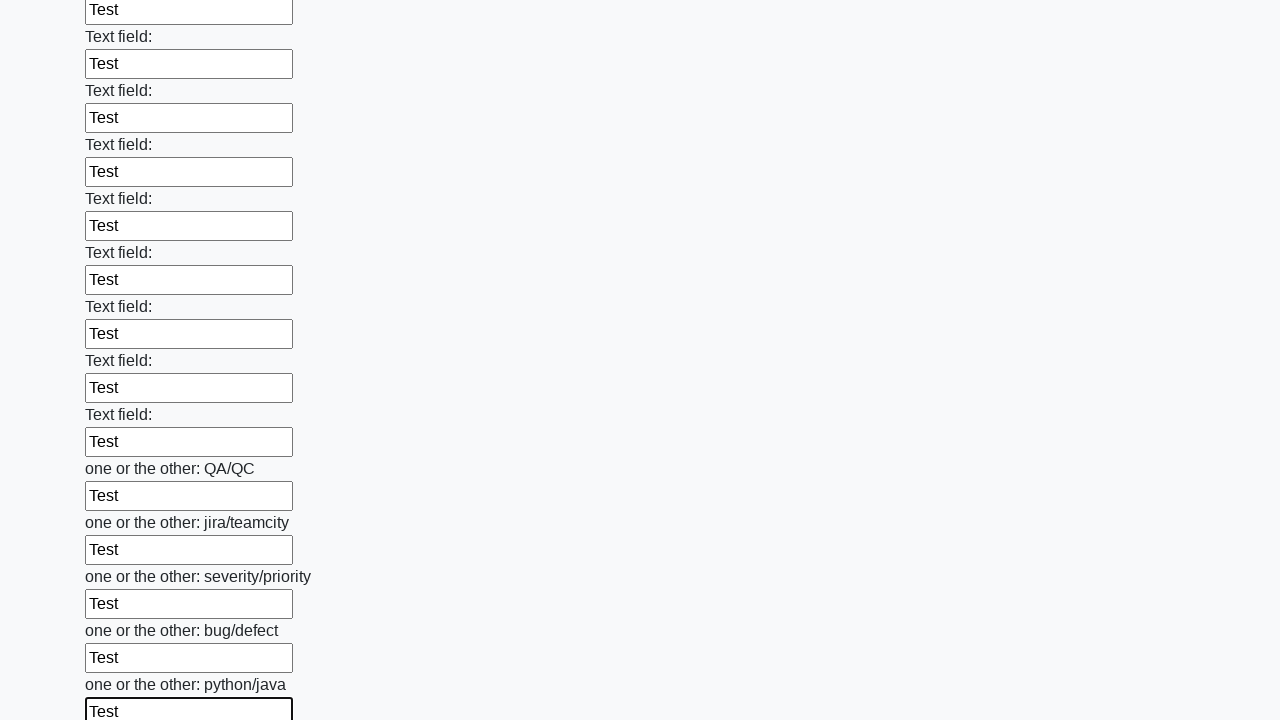

Filled an input field with 'Test' on input >> nth=92
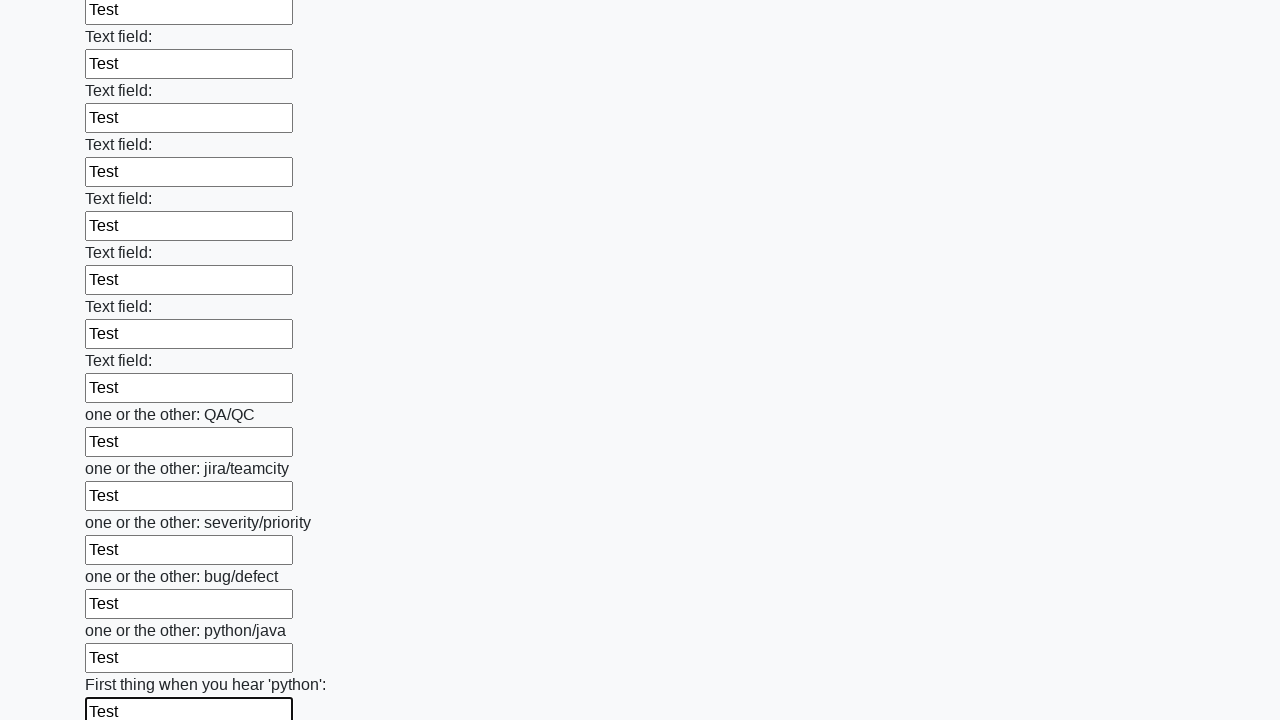

Filled an input field with 'Test' on input >> nth=93
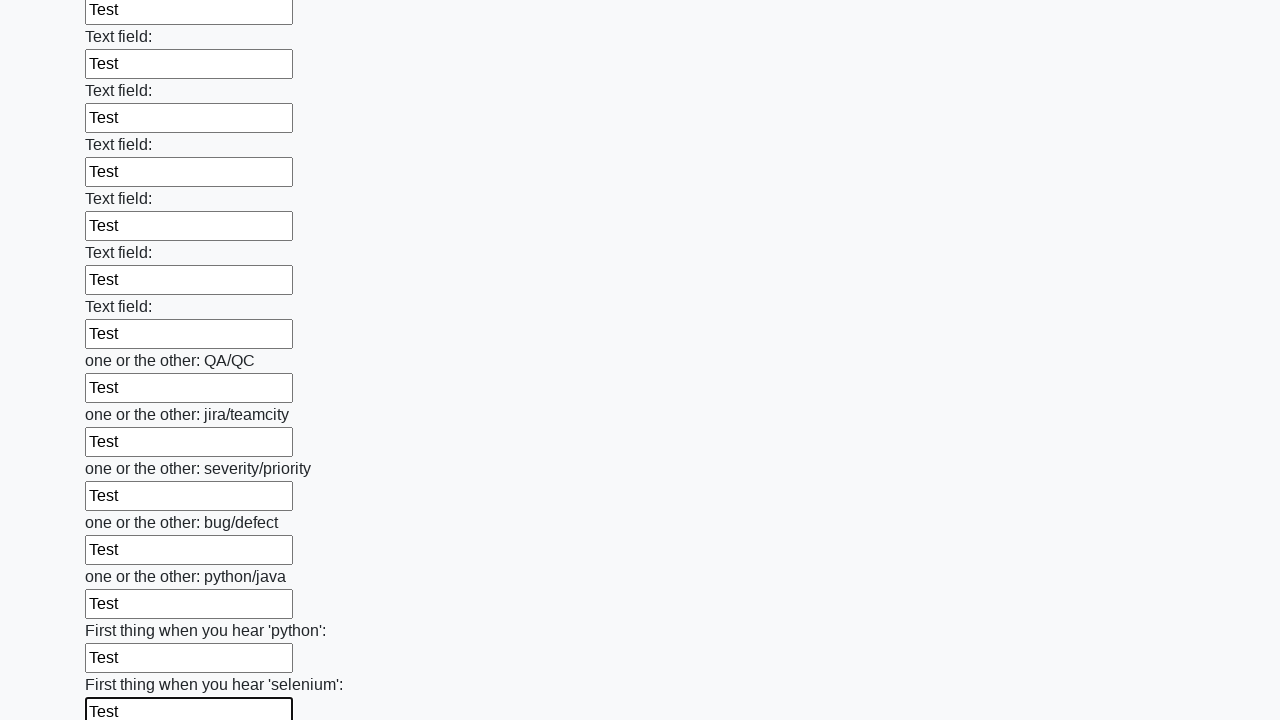

Filled an input field with 'Test' on input >> nth=94
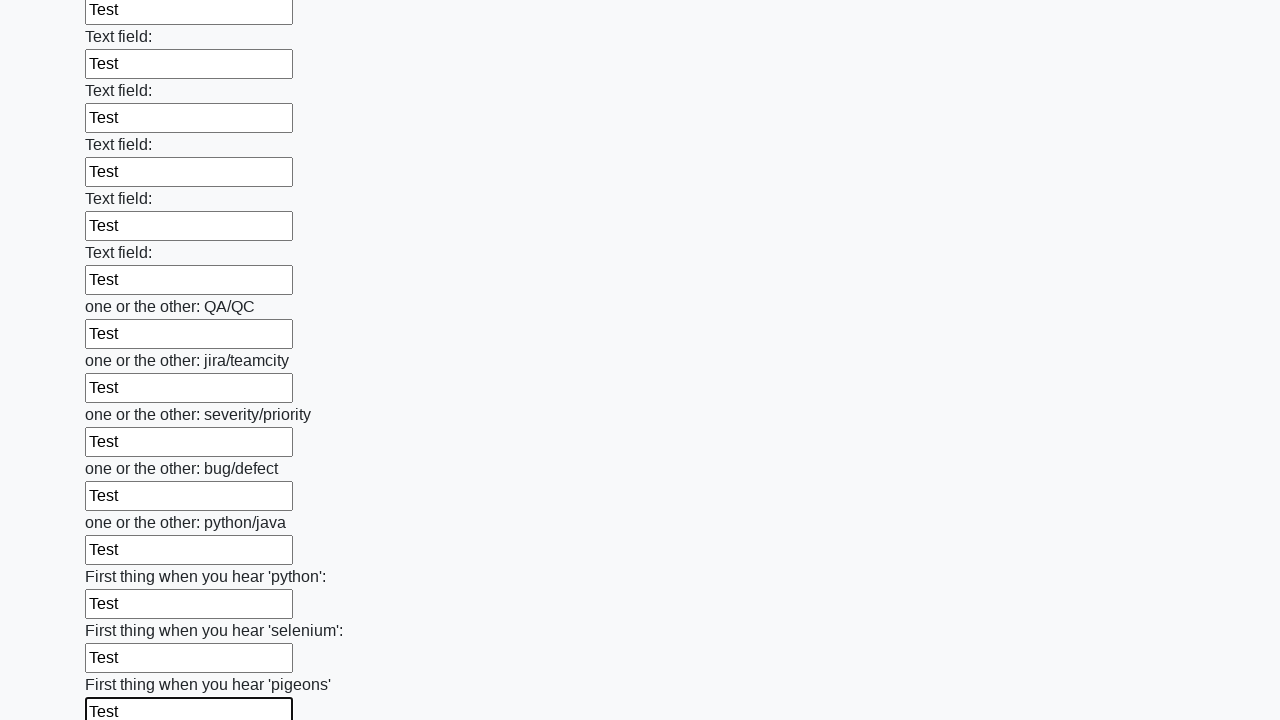

Filled an input field with 'Test' on input >> nth=95
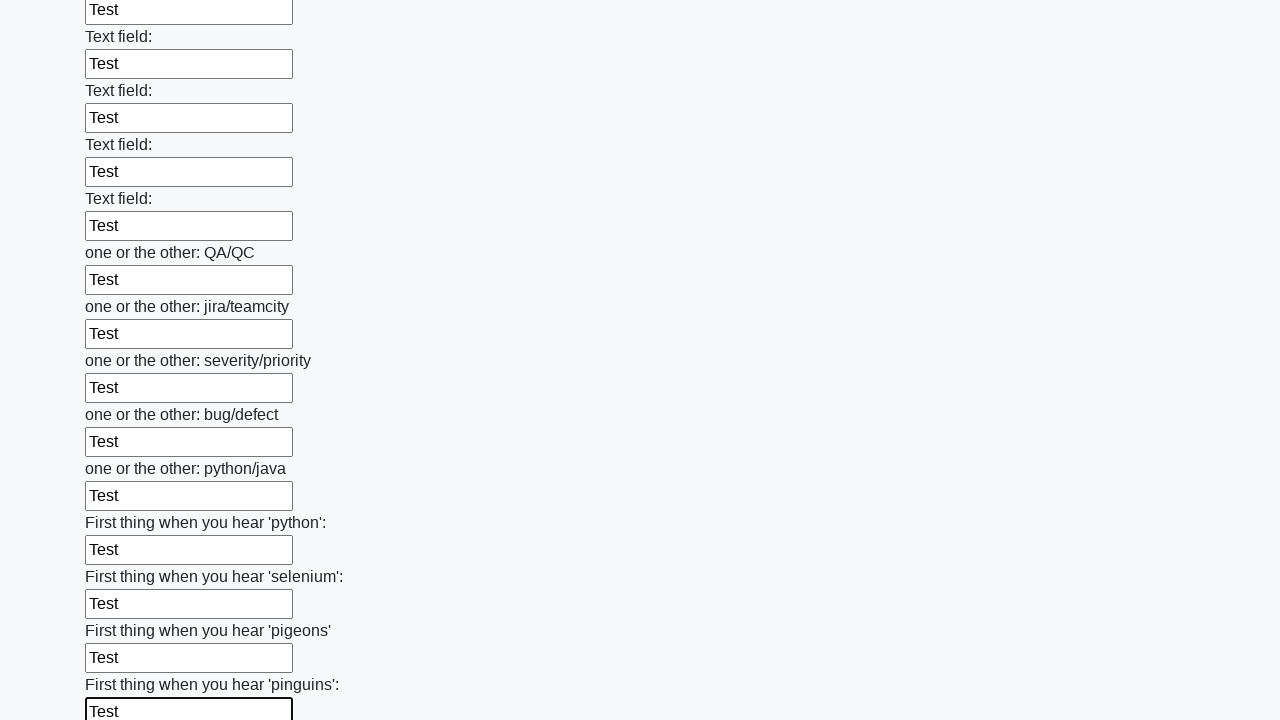

Filled an input field with 'Test' on input >> nth=96
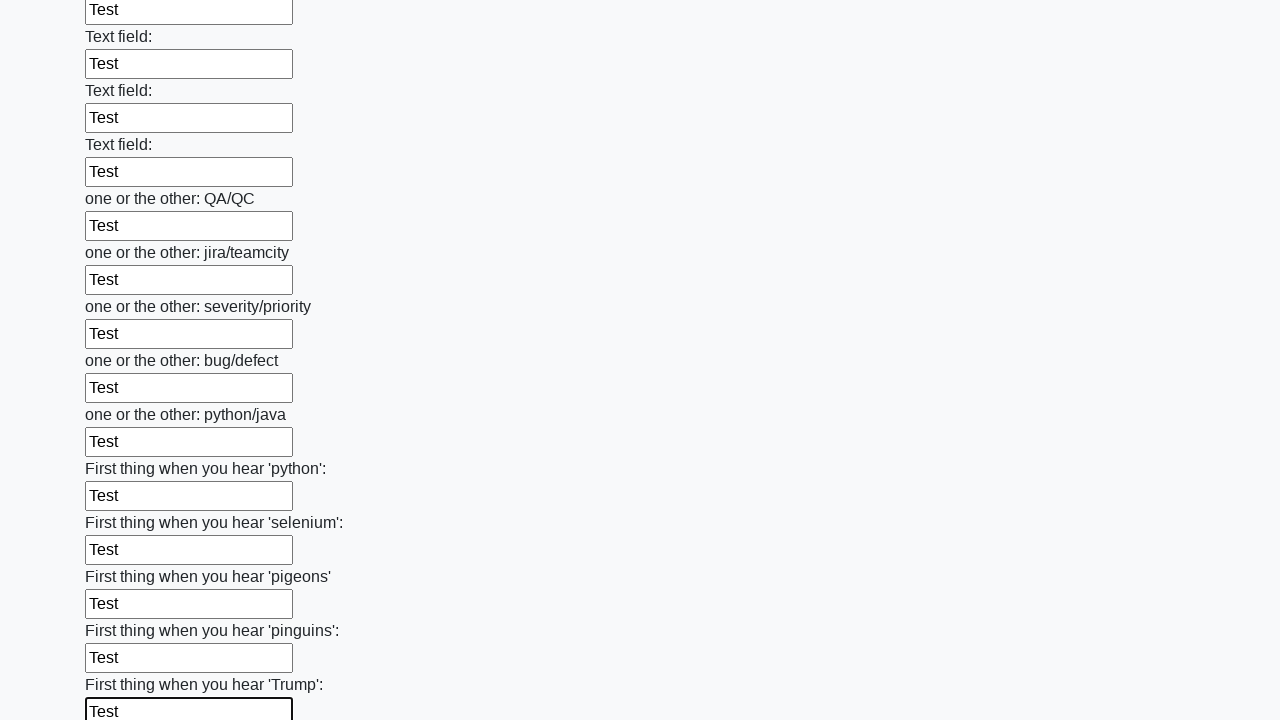

Filled an input field with 'Test' on input >> nth=97
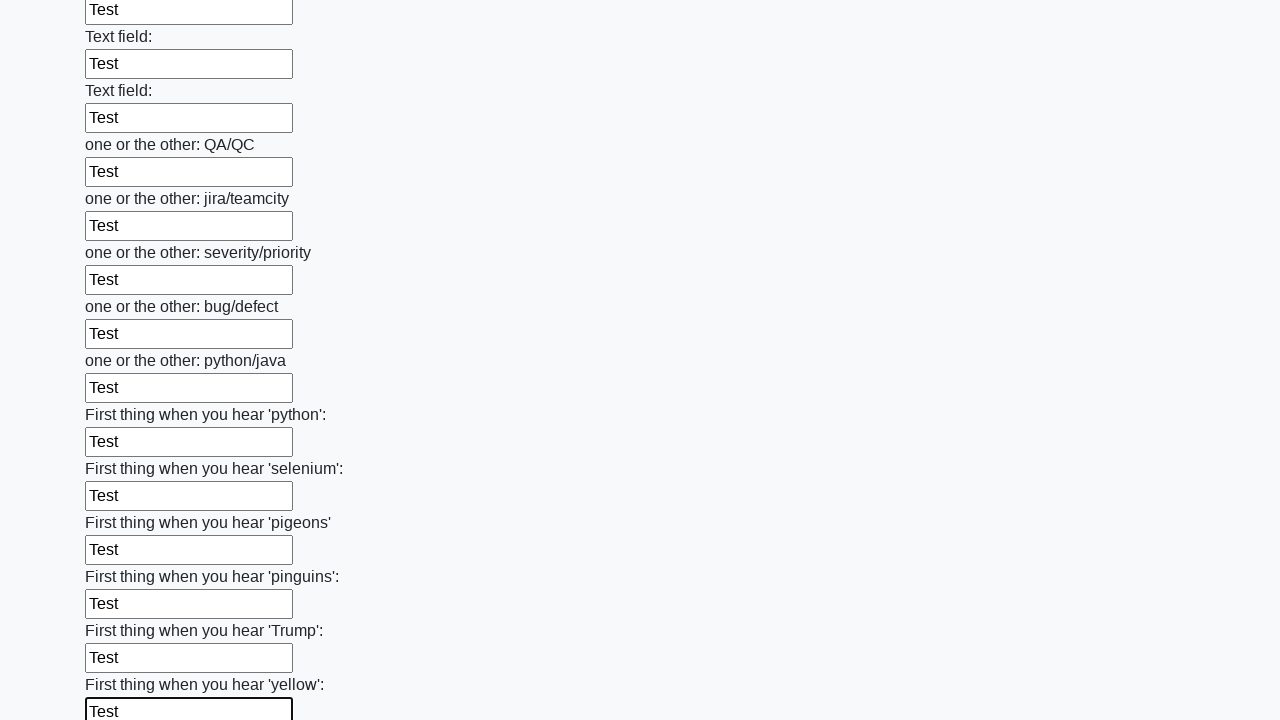

Filled an input field with 'Test' on input >> nth=98
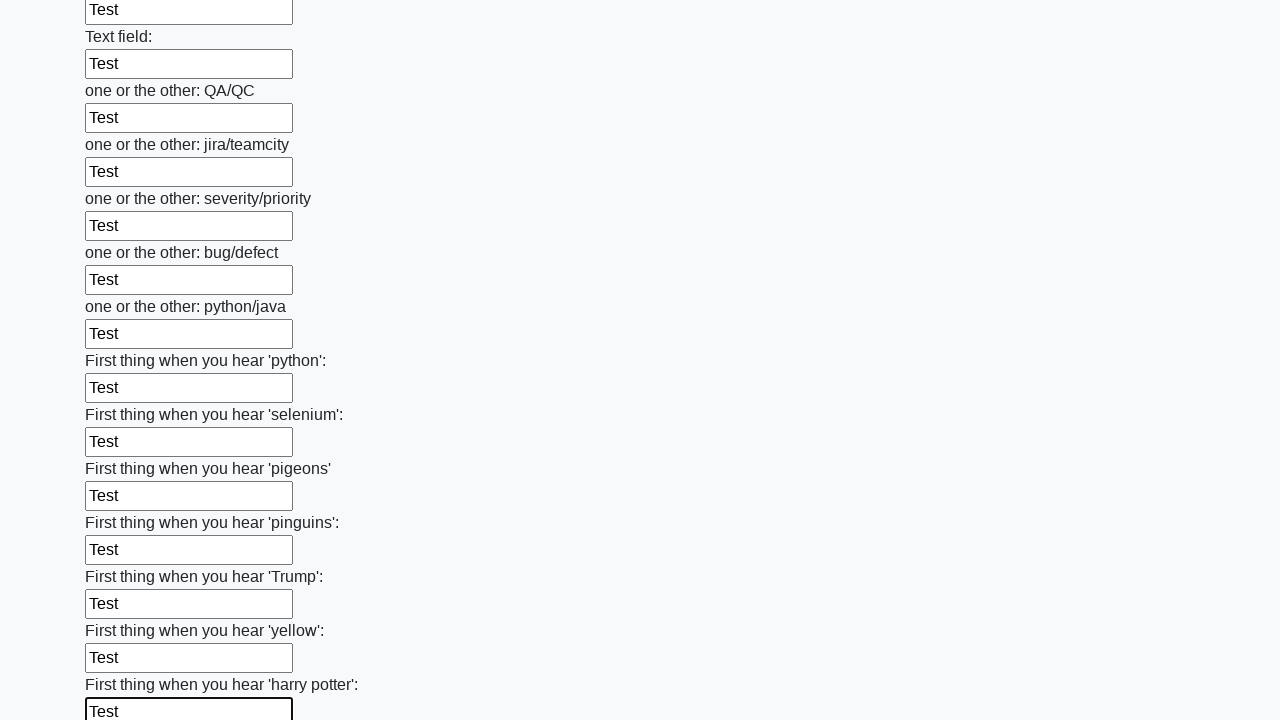

Filled an input field with 'Test' on input >> nth=99
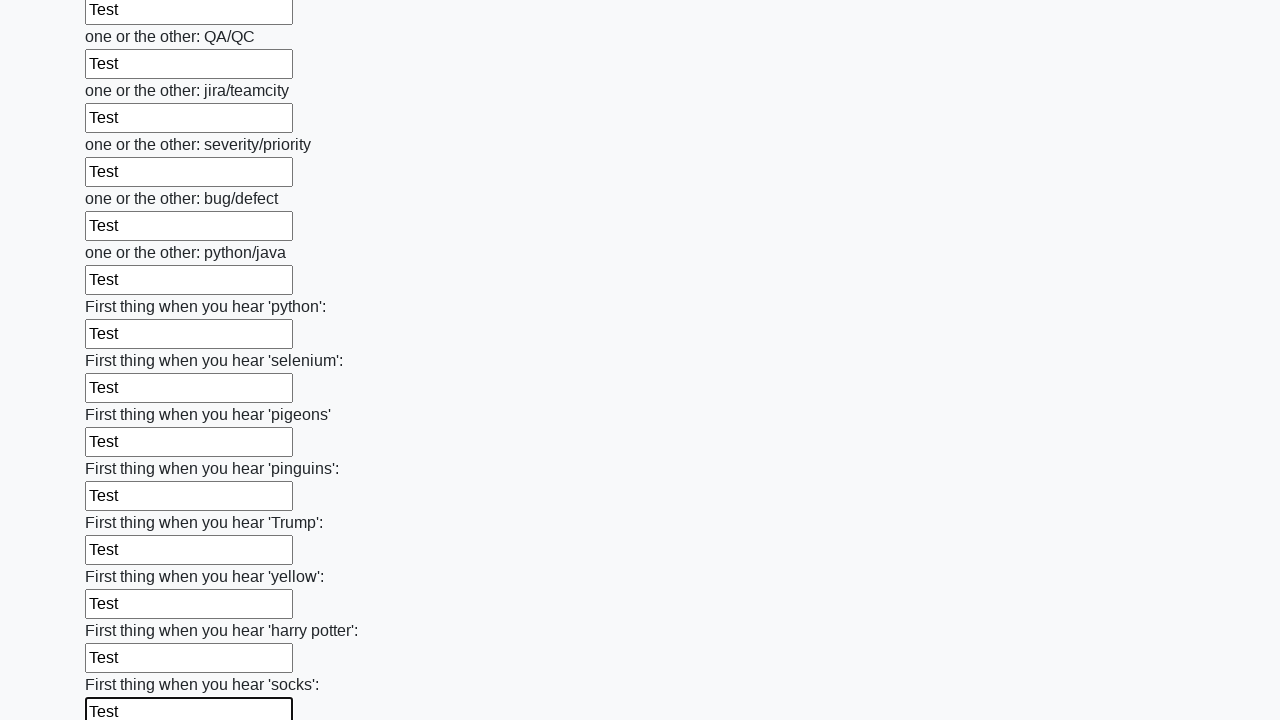

Clicked the submit button to submit the form at (123, 611) on button.btn
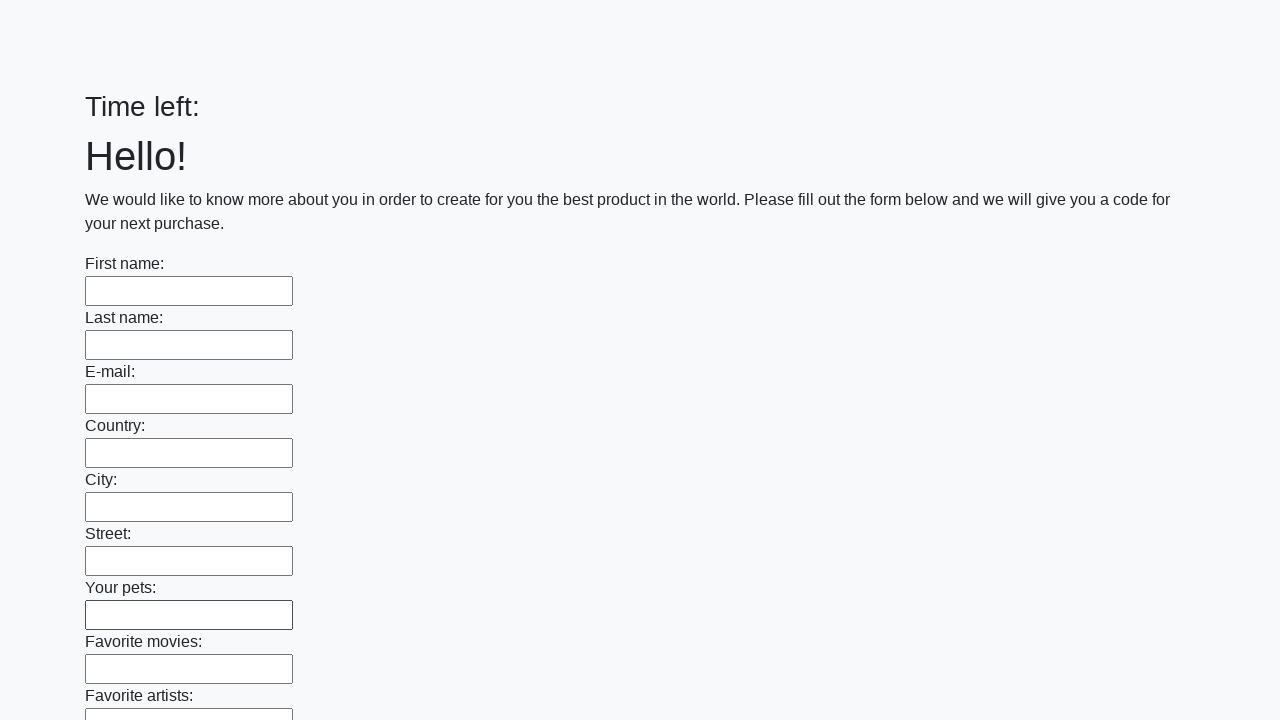

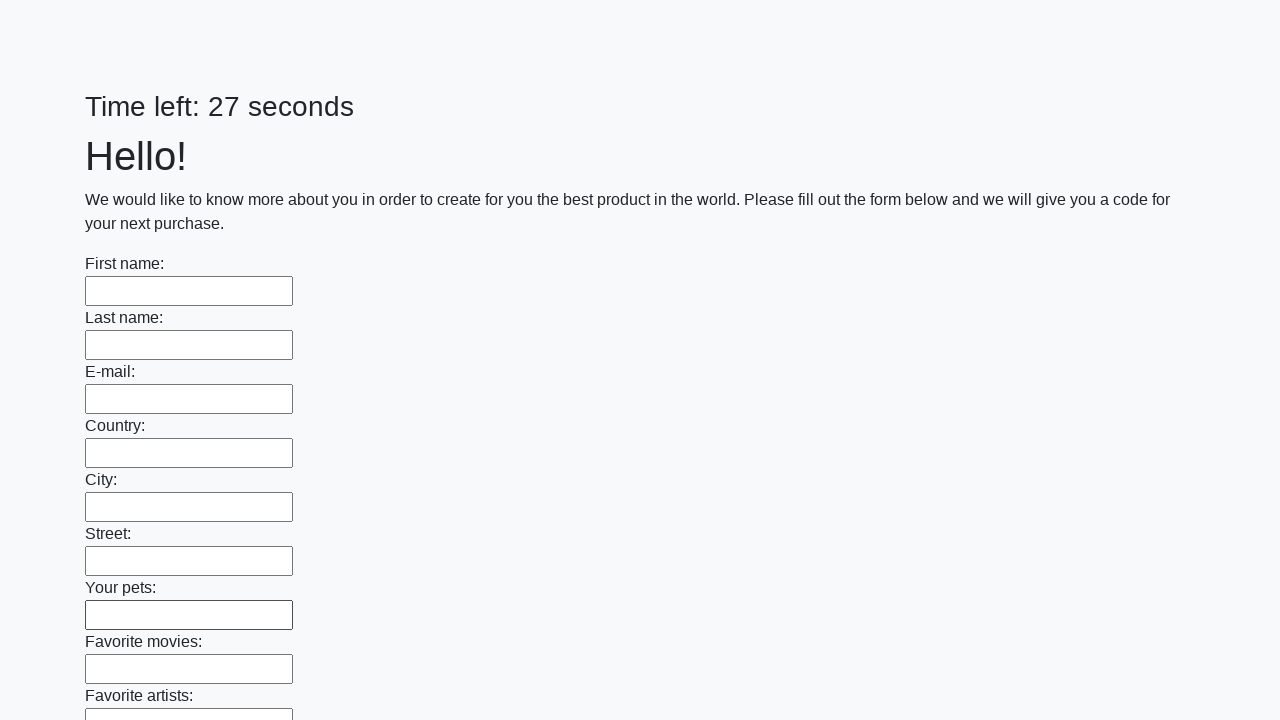